Tests dynamic element creation and deletion by adding 100 elements, deleting 40 of them, and validating the correct number remains

Starting URL: http://the-internet.herokuapp.com//add_remove_elements/

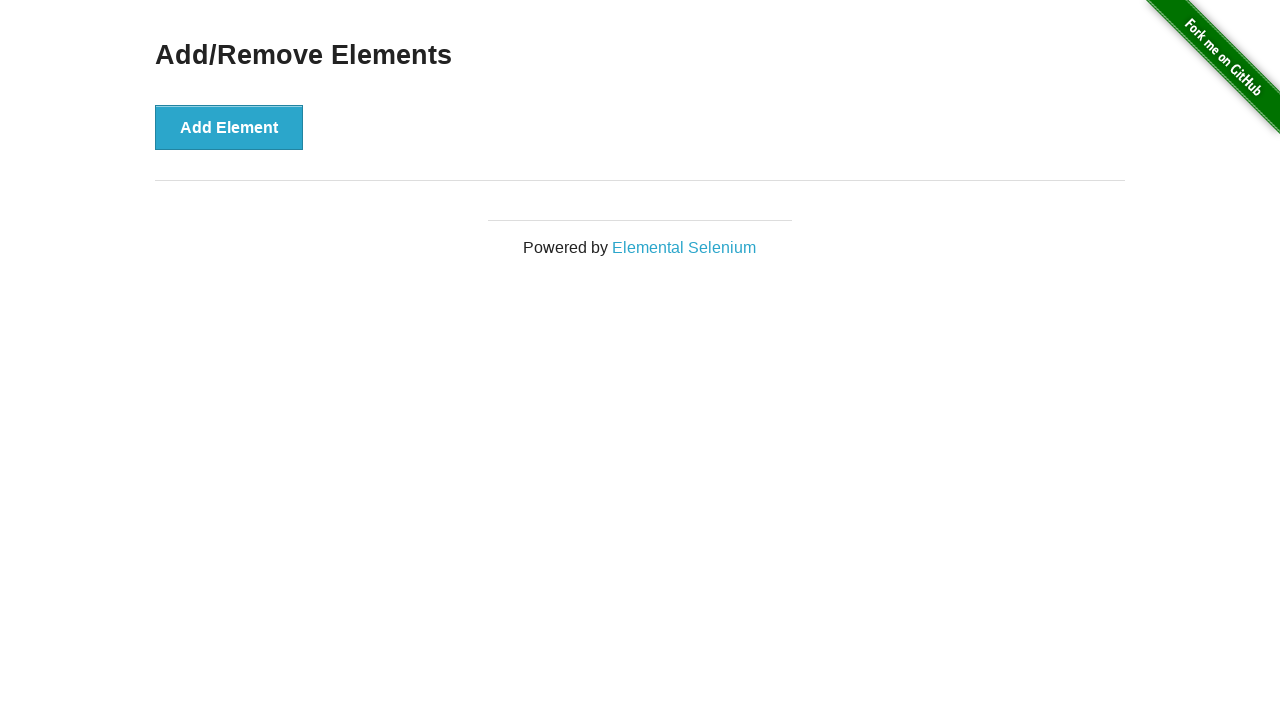

Navigated to add/remove elements page
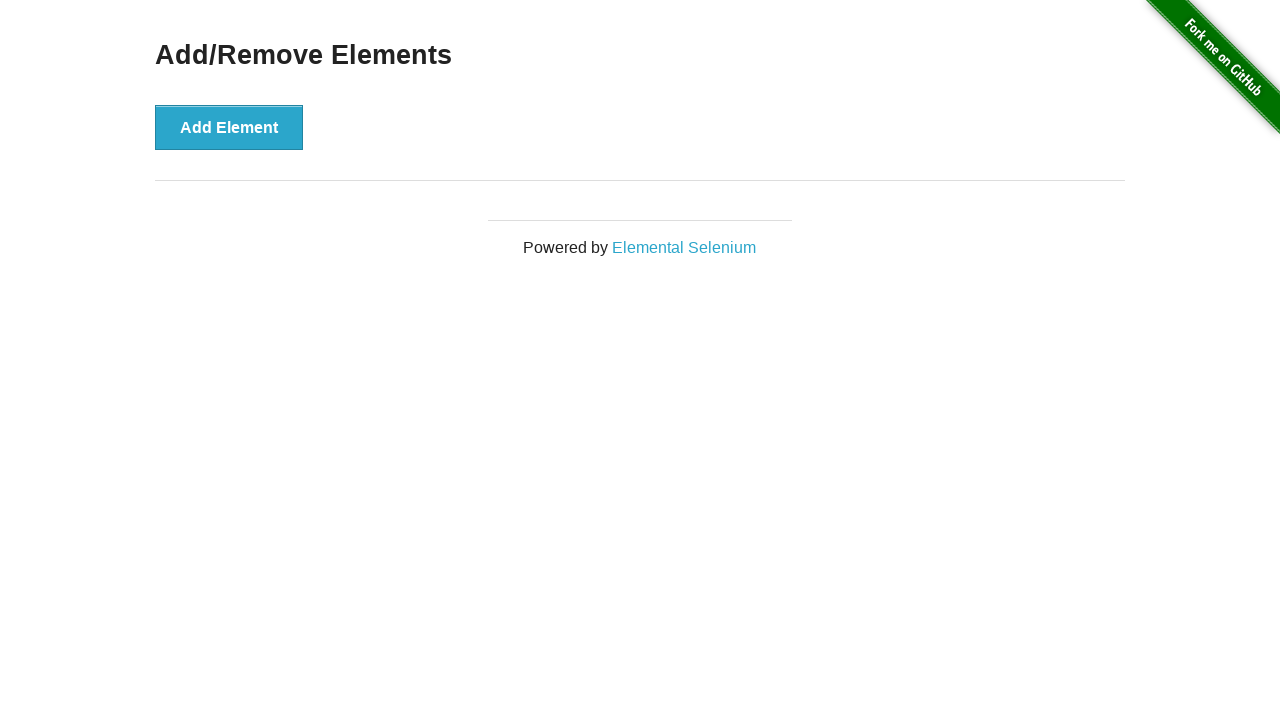

Clicked 'Add Element' button (iteration 1/100) at (229, 127) on button[onclick='addElement()']
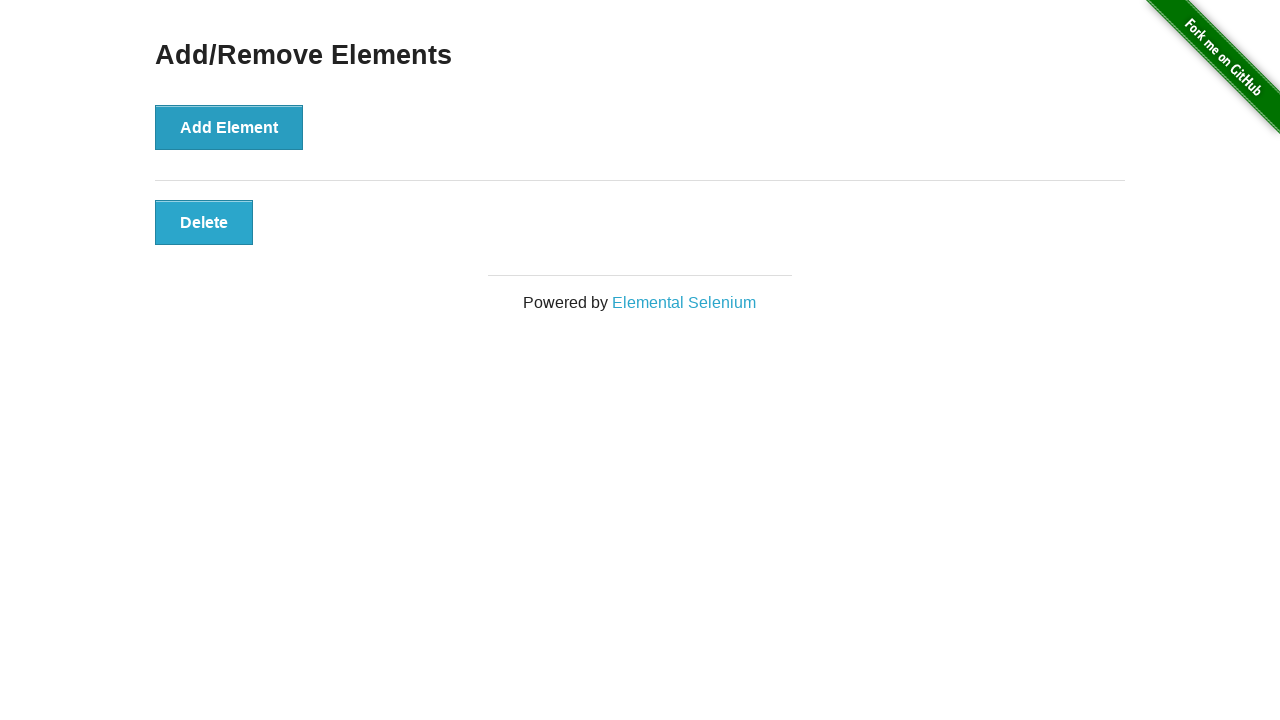

Clicked 'Add Element' button (iteration 2/100) at (229, 127) on button[onclick='addElement()']
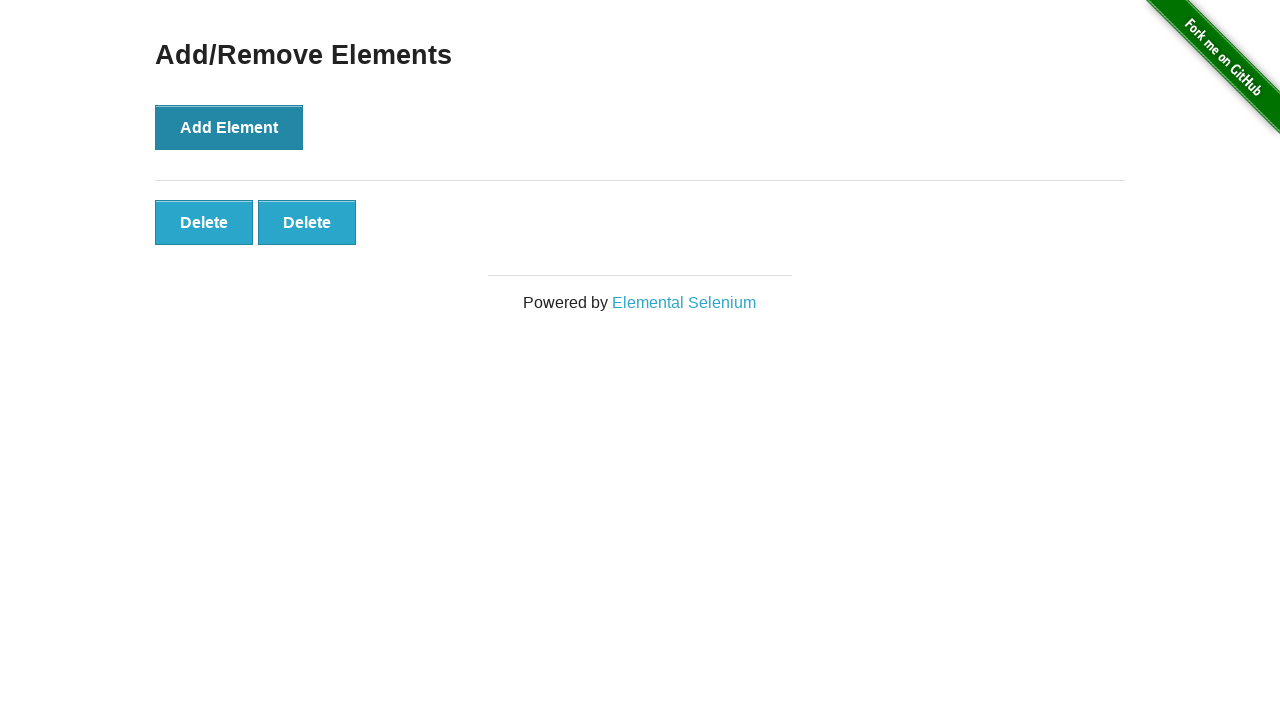

Clicked 'Add Element' button (iteration 3/100) at (229, 127) on button[onclick='addElement()']
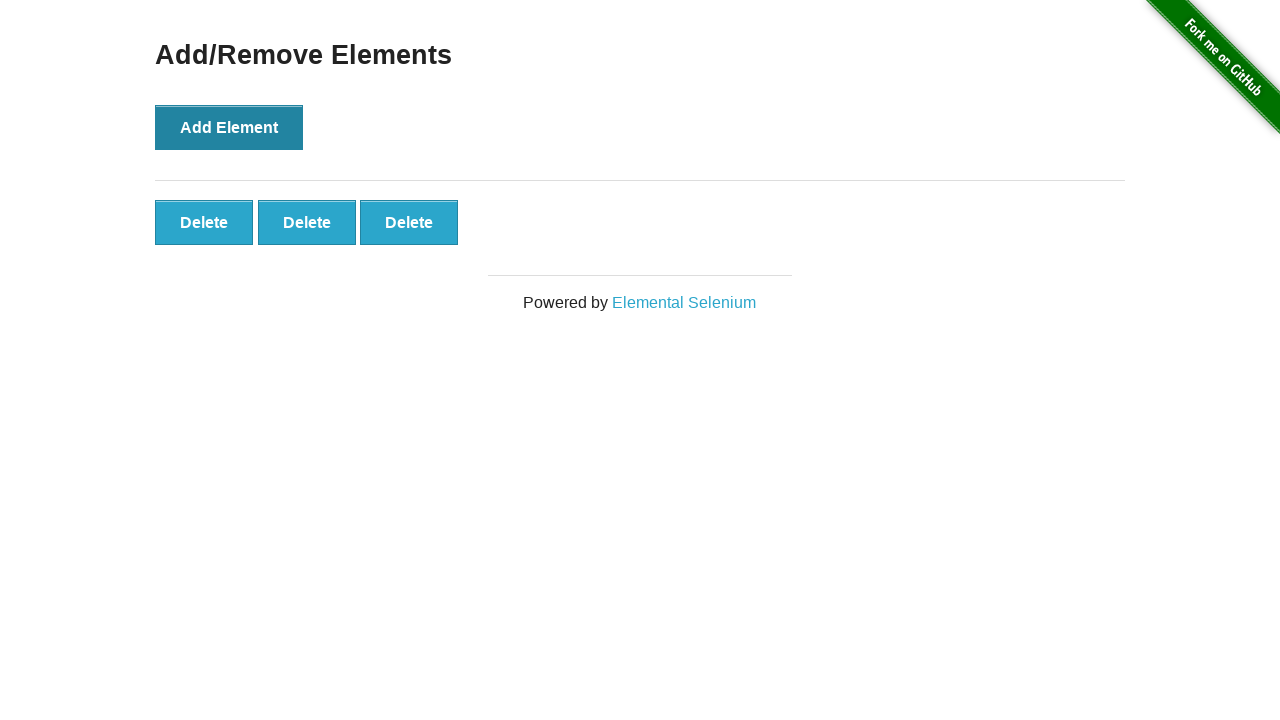

Clicked 'Add Element' button (iteration 4/100) at (229, 127) on button[onclick='addElement()']
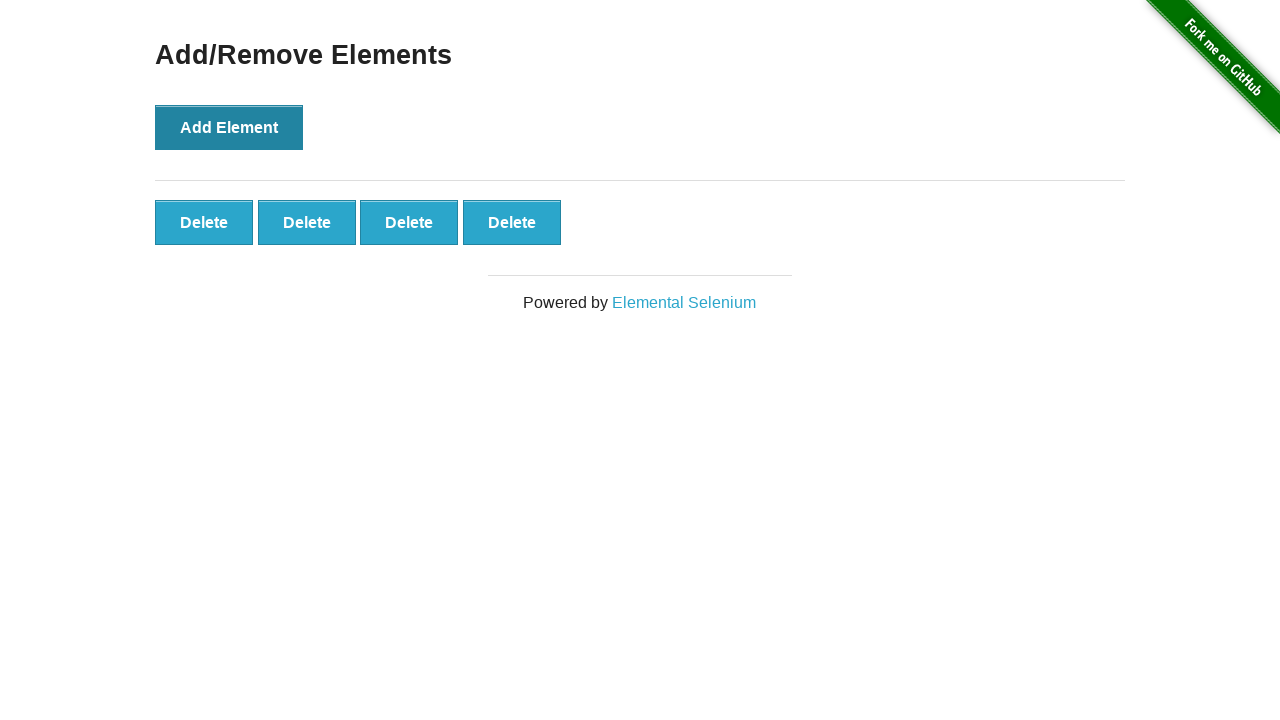

Clicked 'Add Element' button (iteration 5/100) at (229, 127) on button[onclick='addElement()']
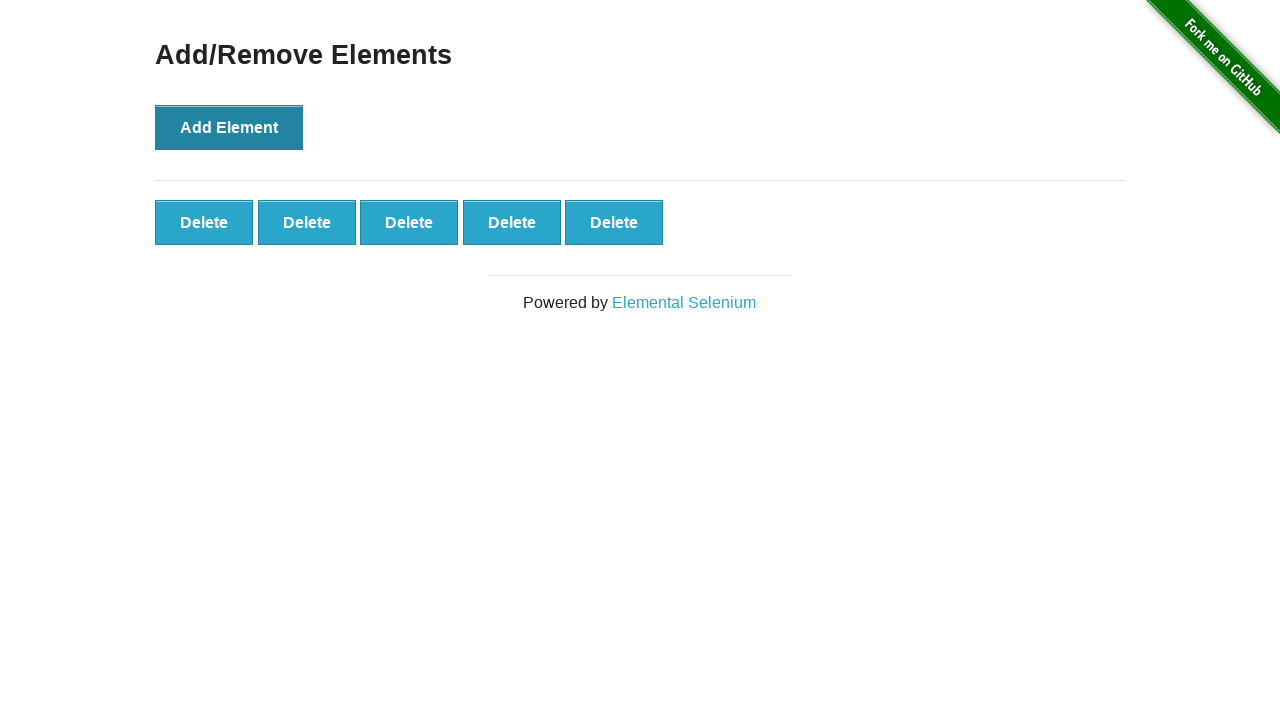

Clicked 'Add Element' button (iteration 6/100) at (229, 127) on button[onclick='addElement()']
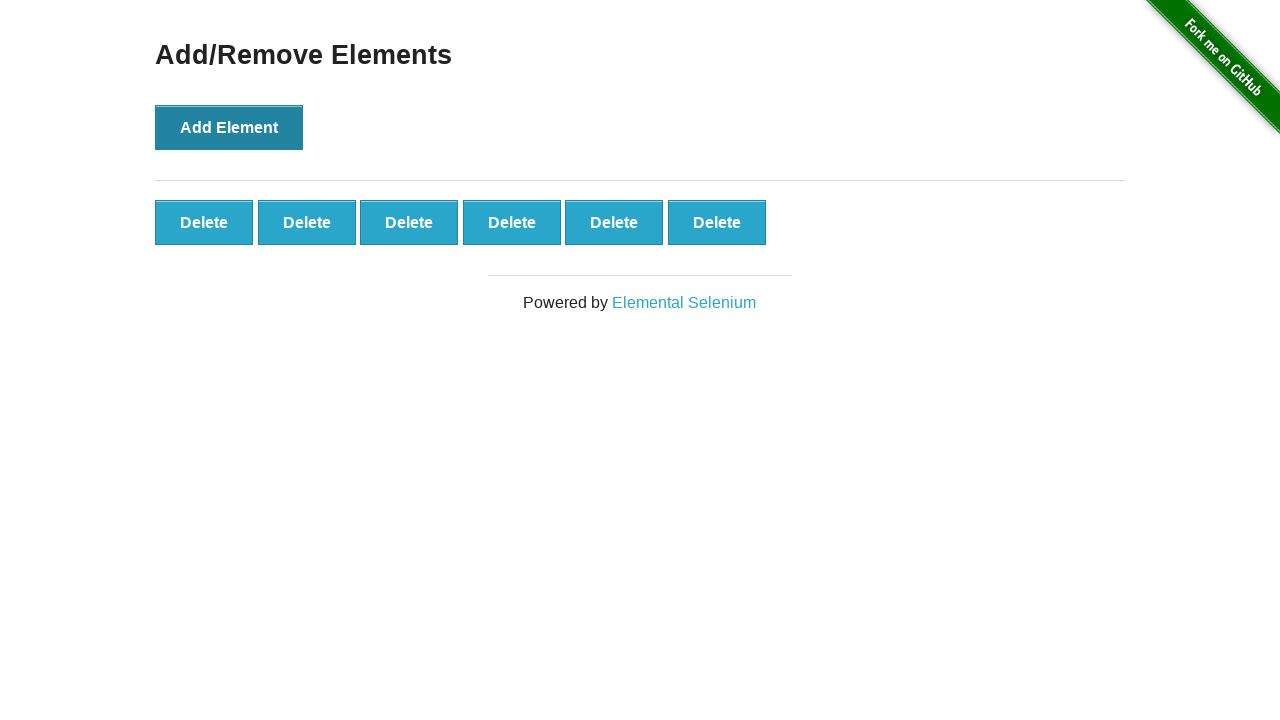

Clicked 'Add Element' button (iteration 7/100) at (229, 127) on button[onclick='addElement()']
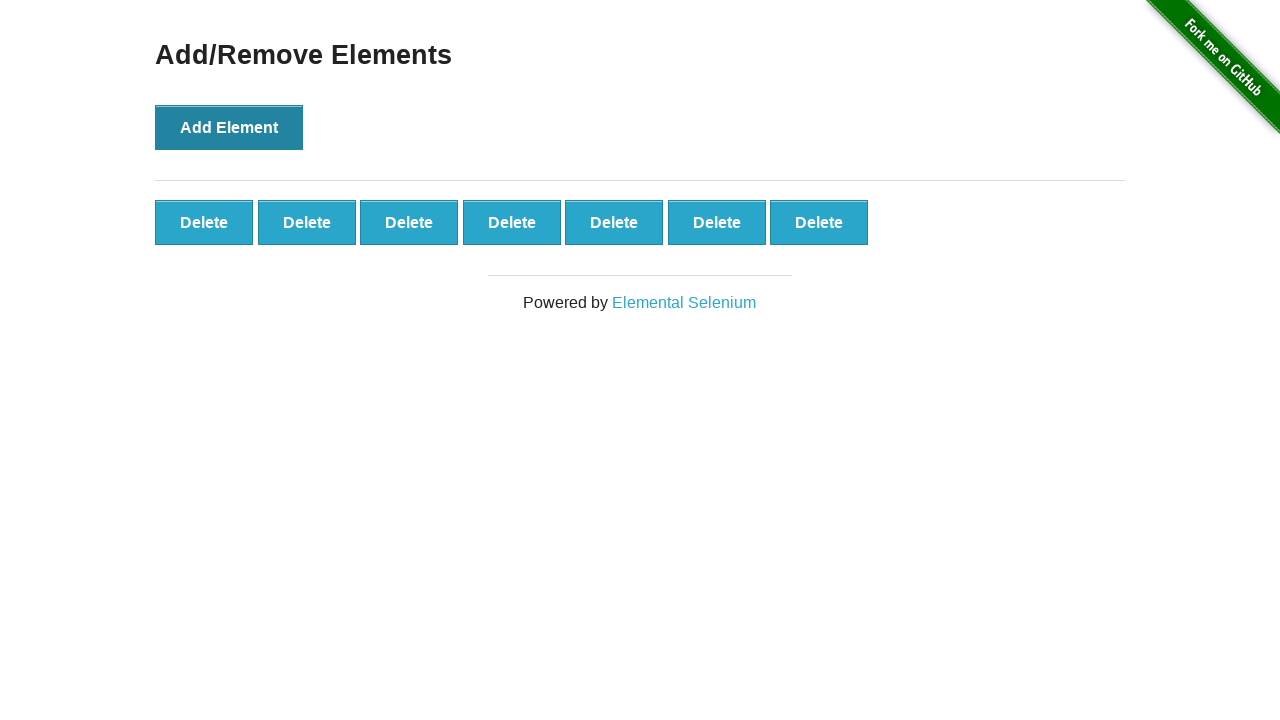

Clicked 'Add Element' button (iteration 8/100) at (229, 127) on button[onclick='addElement()']
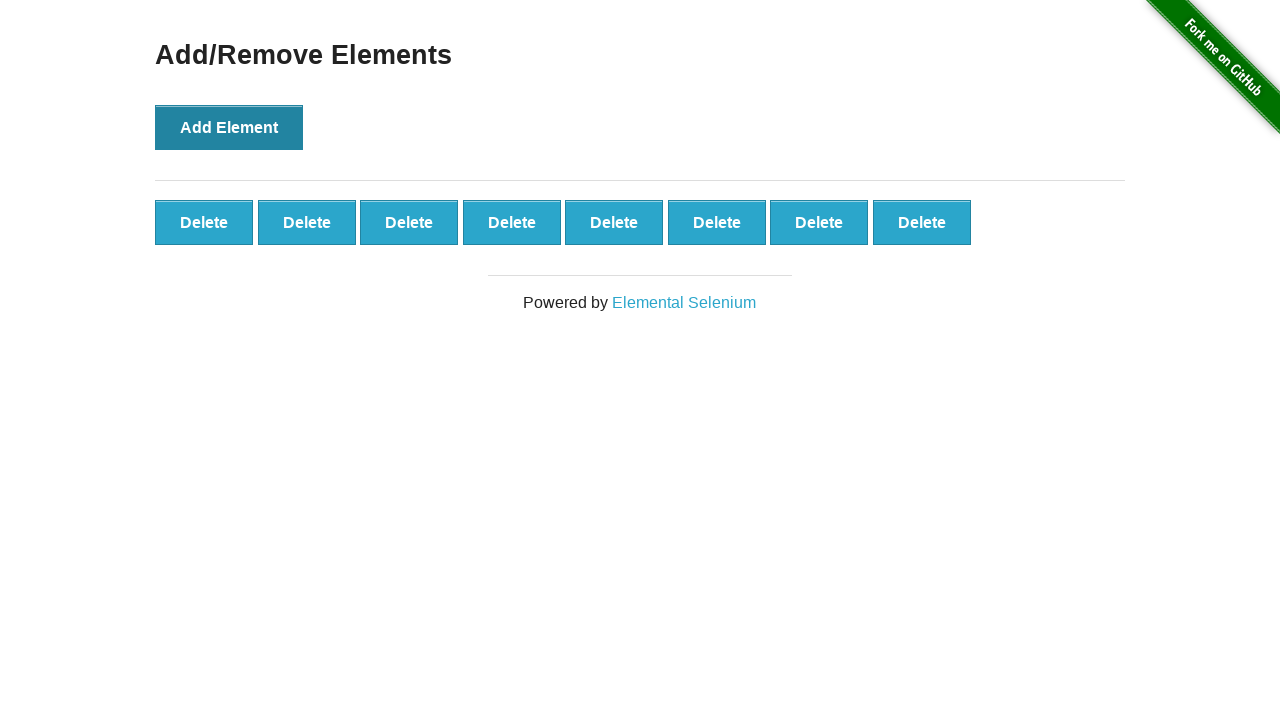

Clicked 'Add Element' button (iteration 9/100) at (229, 127) on button[onclick='addElement()']
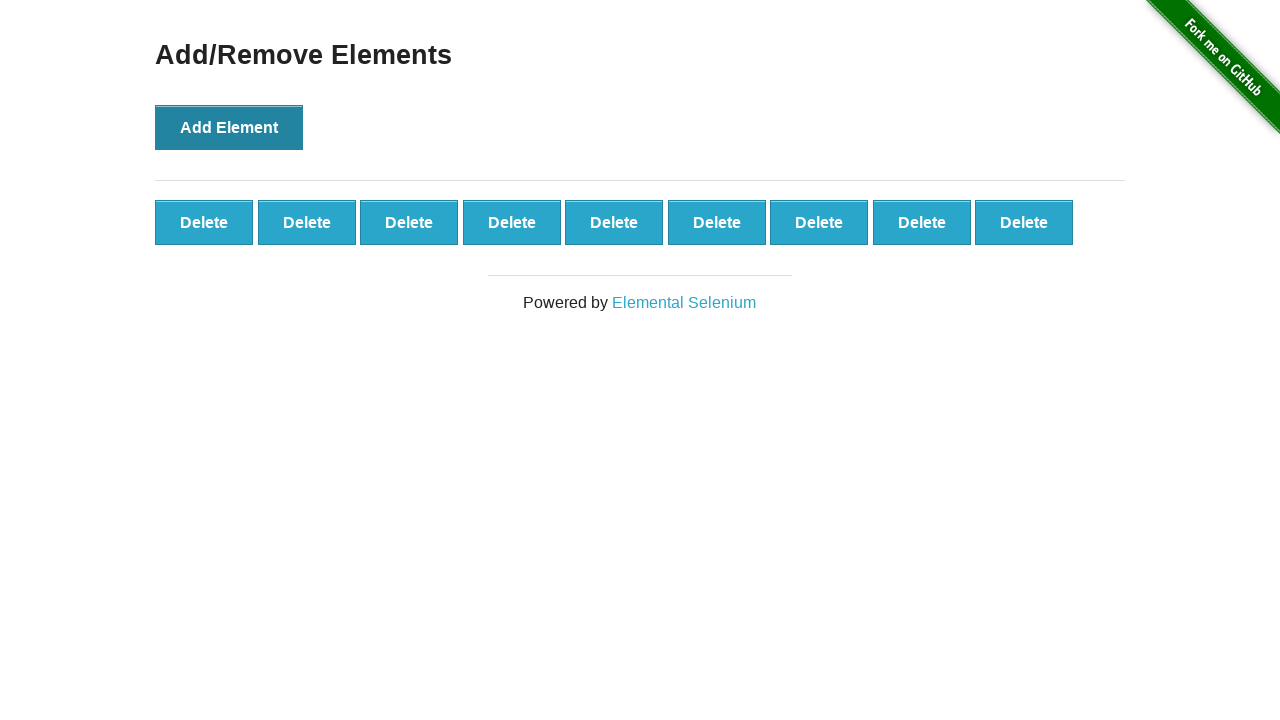

Clicked 'Add Element' button (iteration 10/100) at (229, 127) on button[onclick='addElement()']
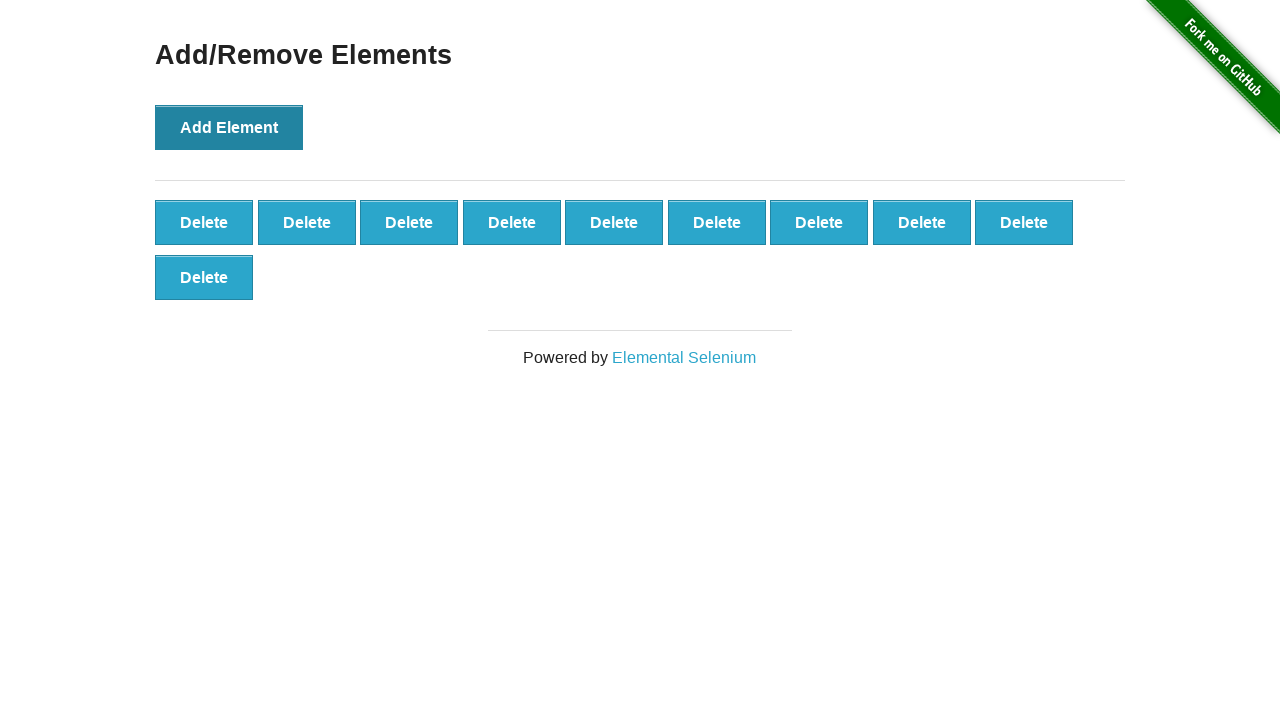

Clicked 'Add Element' button (iteration 11/100) at (229, 127) on button[onclick='addElement()']
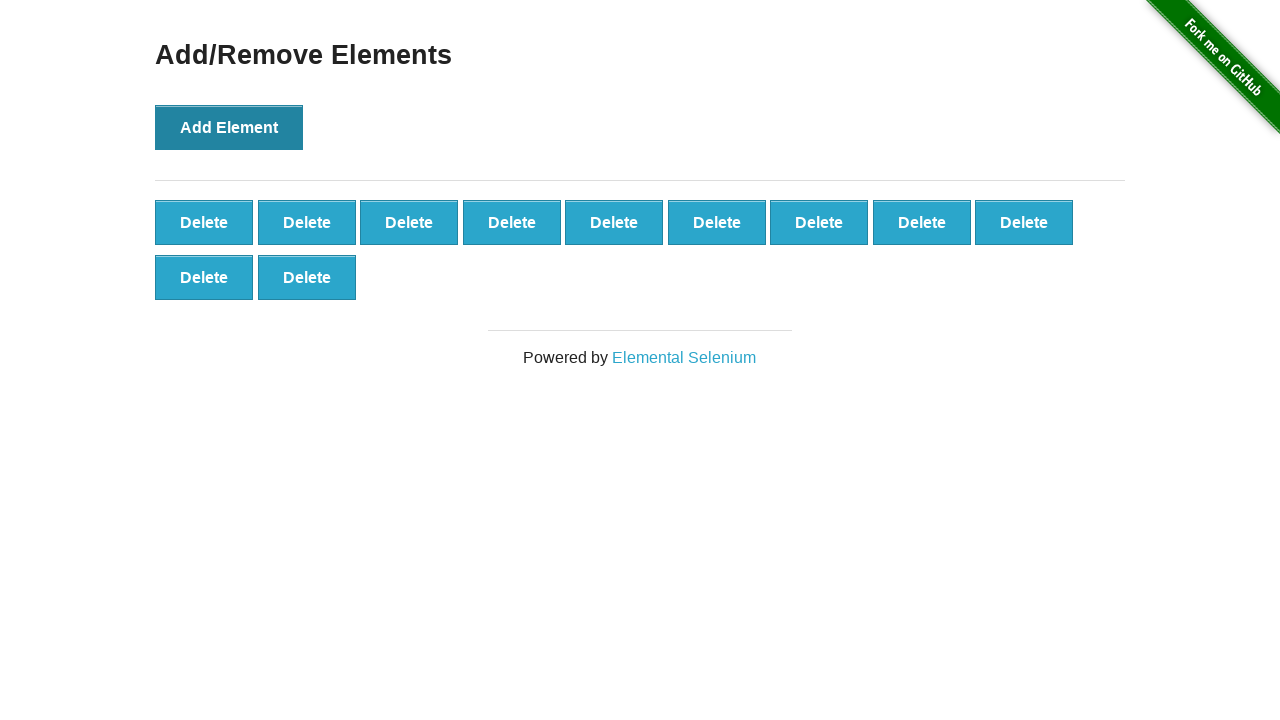

Clicked 'Add Element' button (iteration 12/100) at (229, 127) on button[onclick='addElement()']
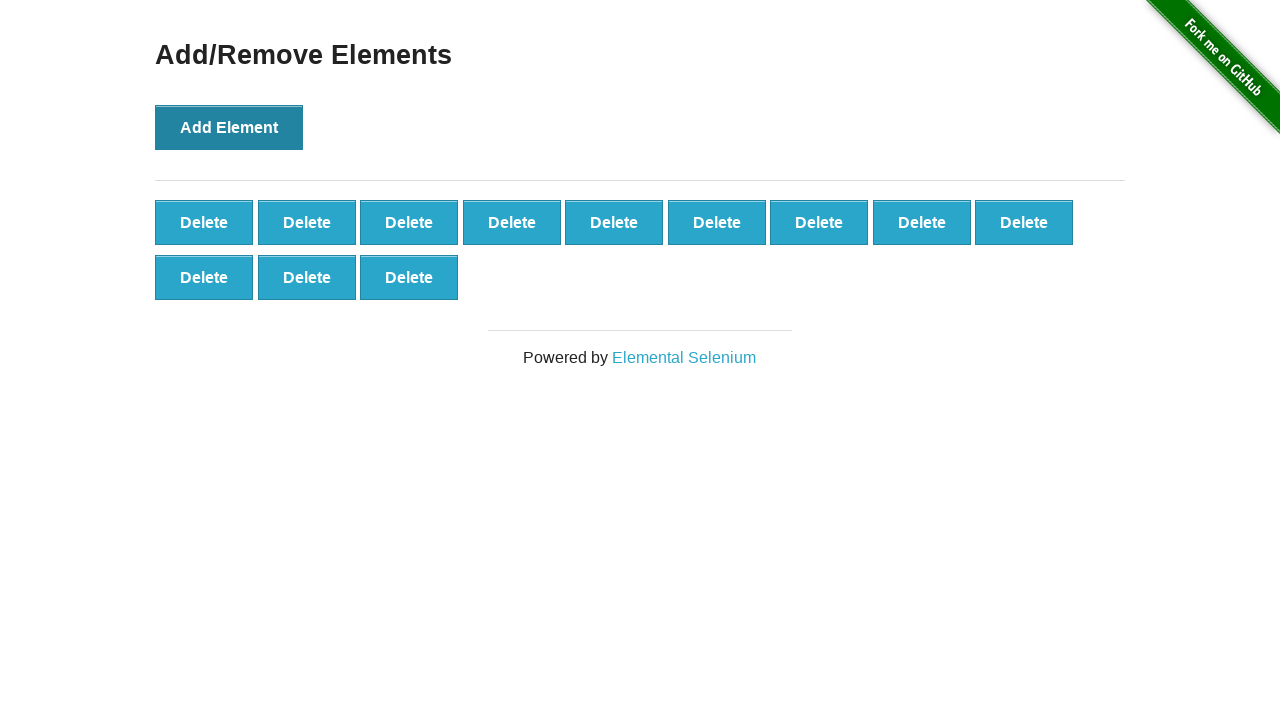

Clicked 'Add Element' button (iteration 13/100) at (229, 127) on button[onclick='addElement()']
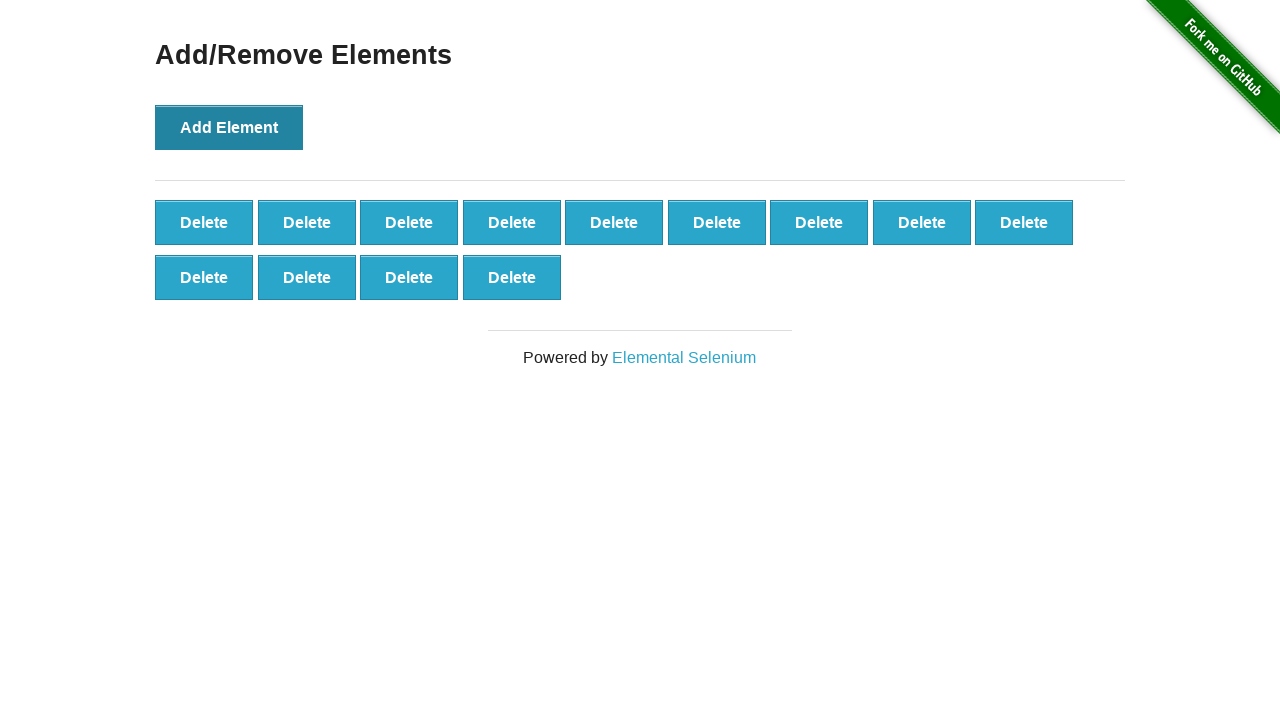

Clicked 'Add Element' button (iteration 14/100) at (229, 127) on button[onclick='addElement()']
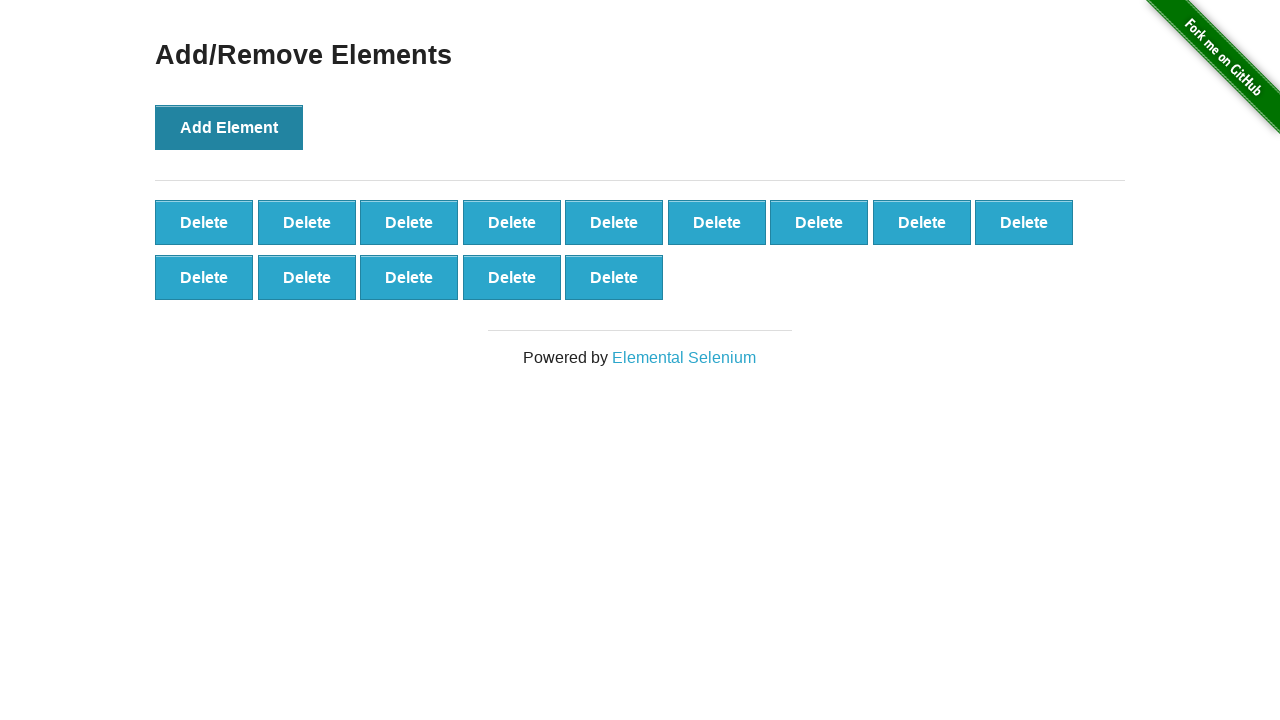

Clicked 'Add Element' button (iteration 15/100) at (229, 127) on button[onclick='addElement()']
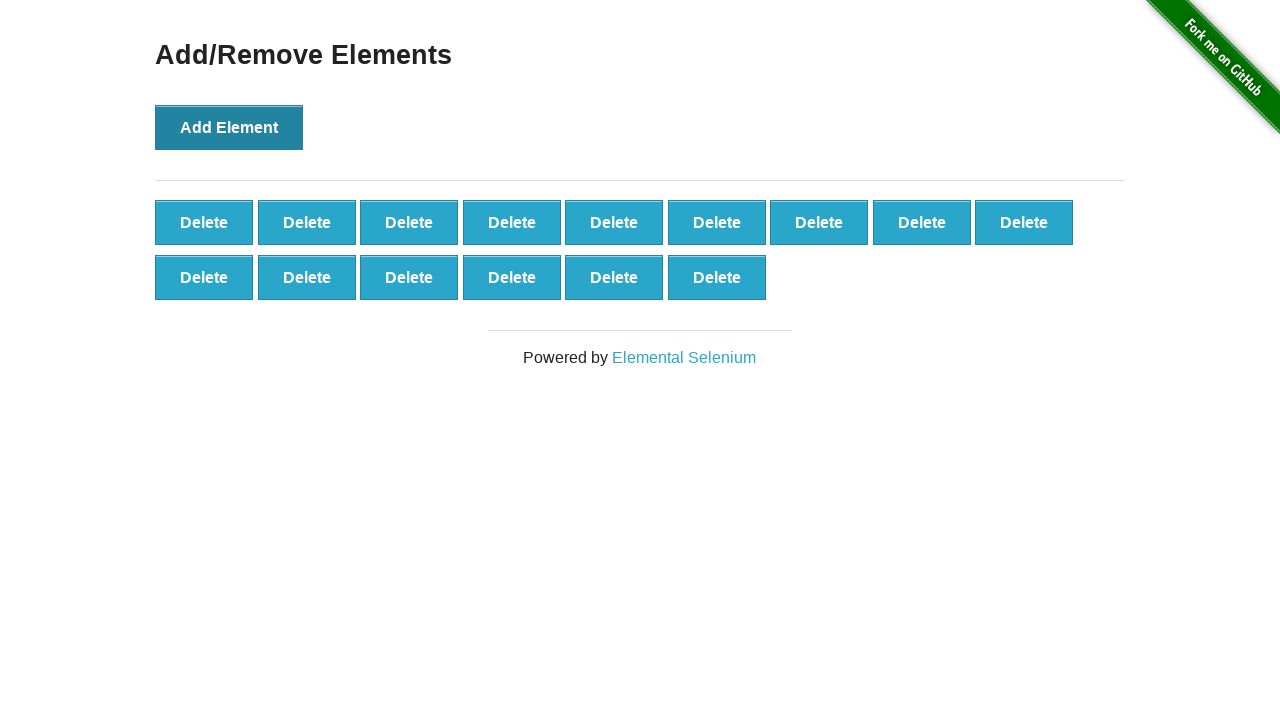

Clicked 'Add Element' button (iteration 16/100) at (229, 127) on button[onclick='addElement()']
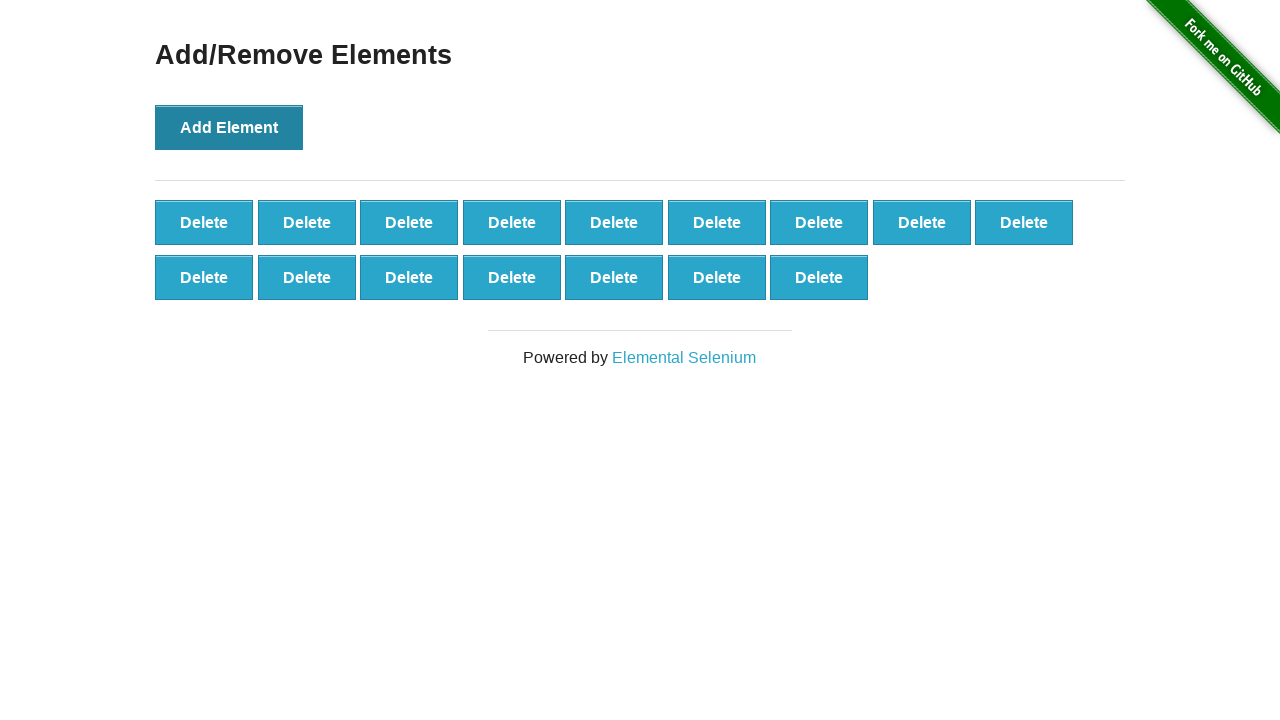

Clicked 'Add Element' button (iteration 17/100) at (229, 127) on button[onclick='addElement()']
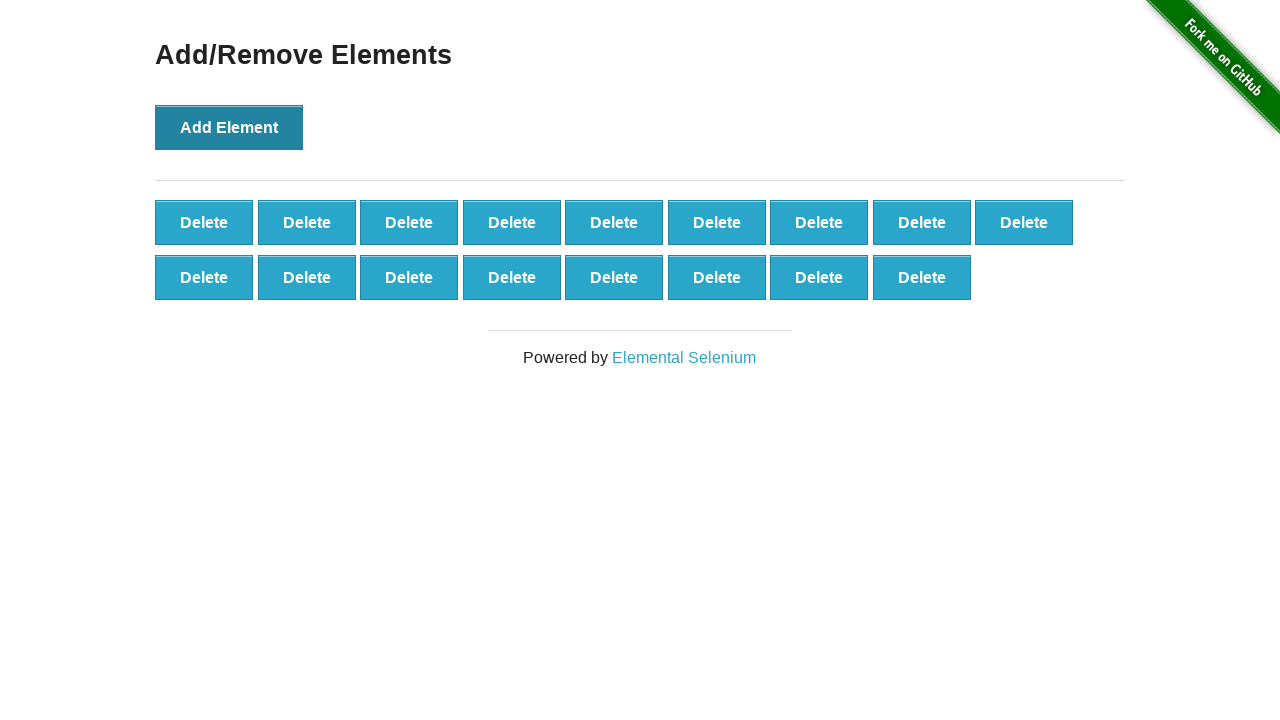

Clicked 'Add Element' button (iteration 18/100) at (229, 127) on button[onclick='addElement()']
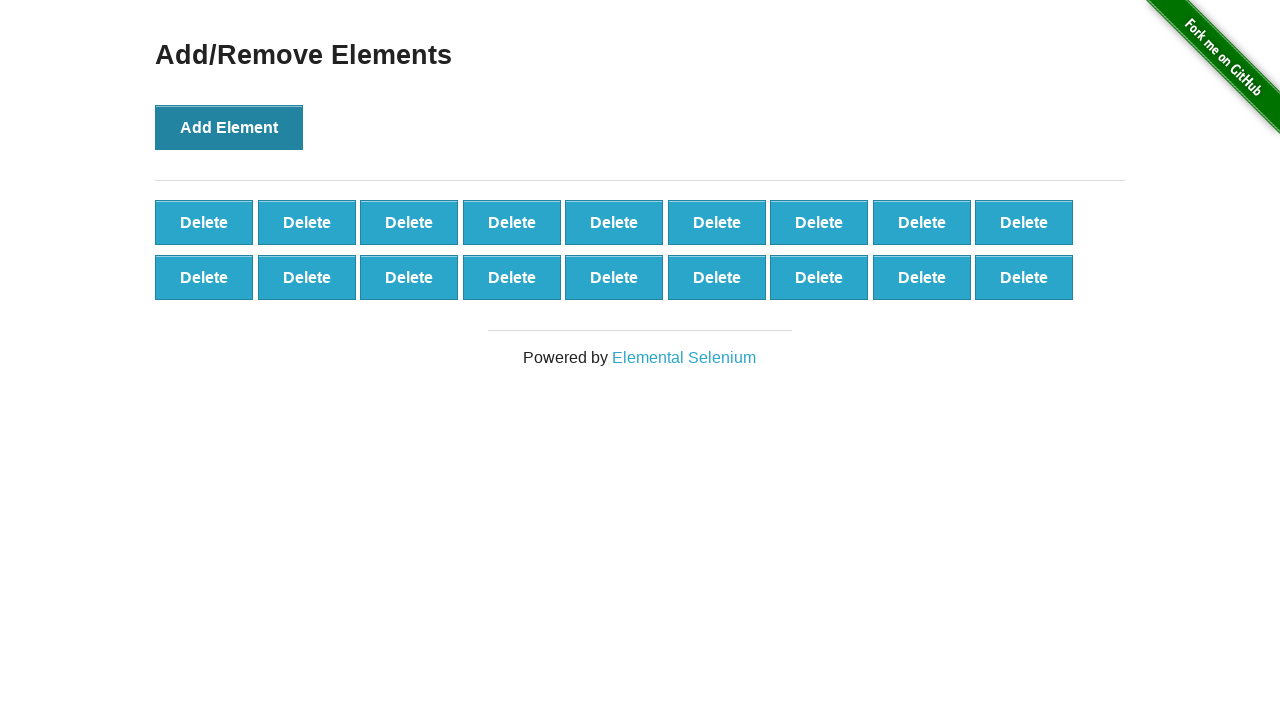

Clicked 'Add Element' button (iteration 19/100) at (229, 127) on button[onclick='addElement()']
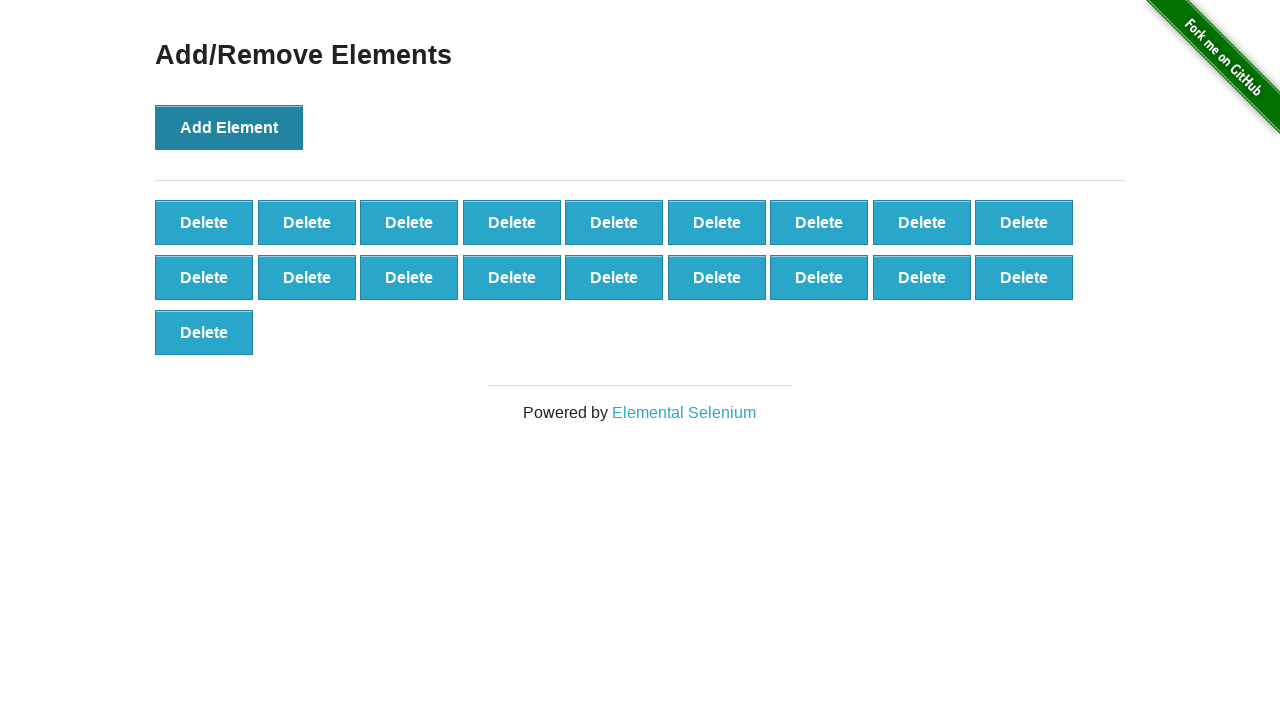

Clicked 'Add Element' button (iteration 20/100) at (229, 127) on button[onclick='addElement()']
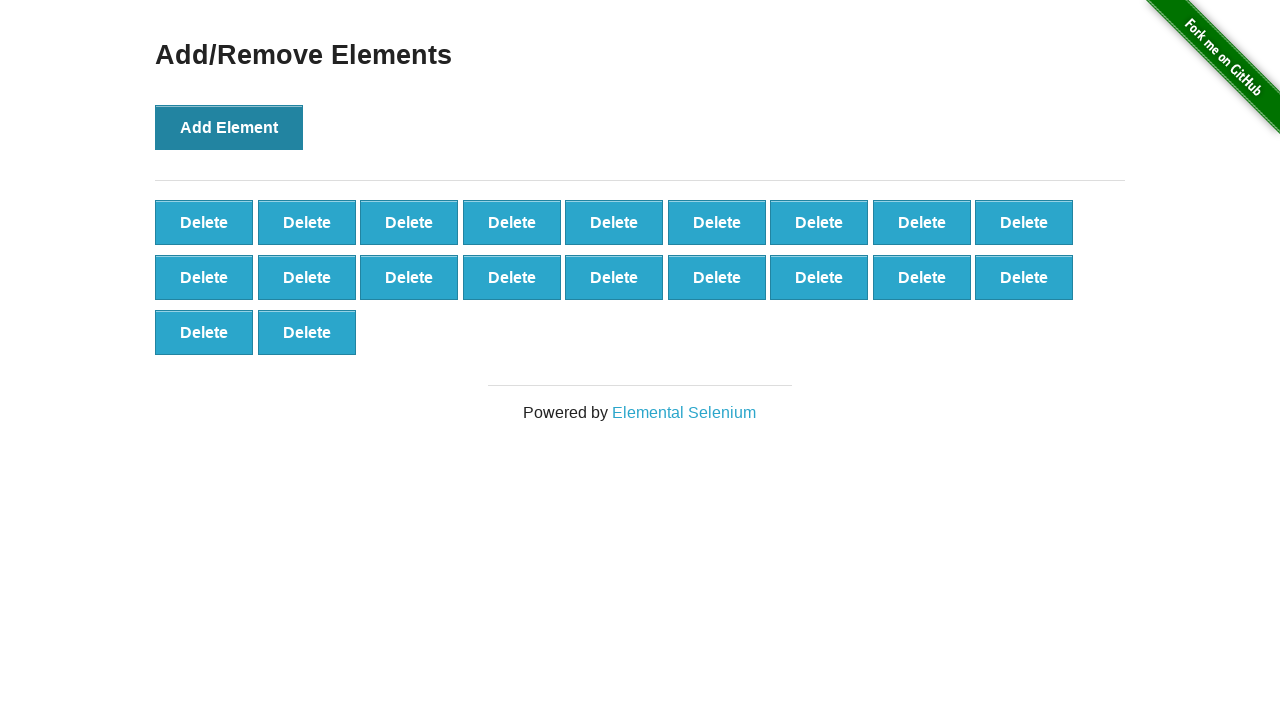

Clicked 'Add Element' button (iteration 21/100) at (229, 127) on button[onclick='addElement()']
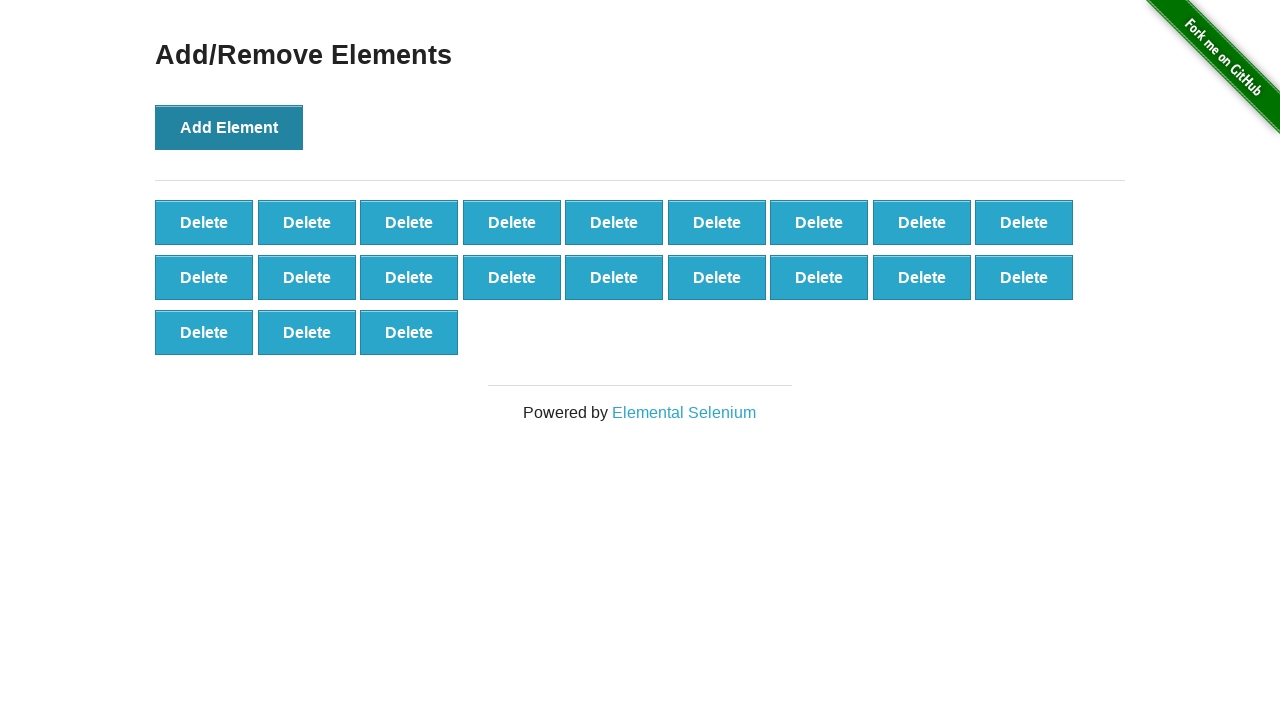

Clicked 'Add Element' button (iteration 22/100) at (229, 127) on button[onclick='addElement()']
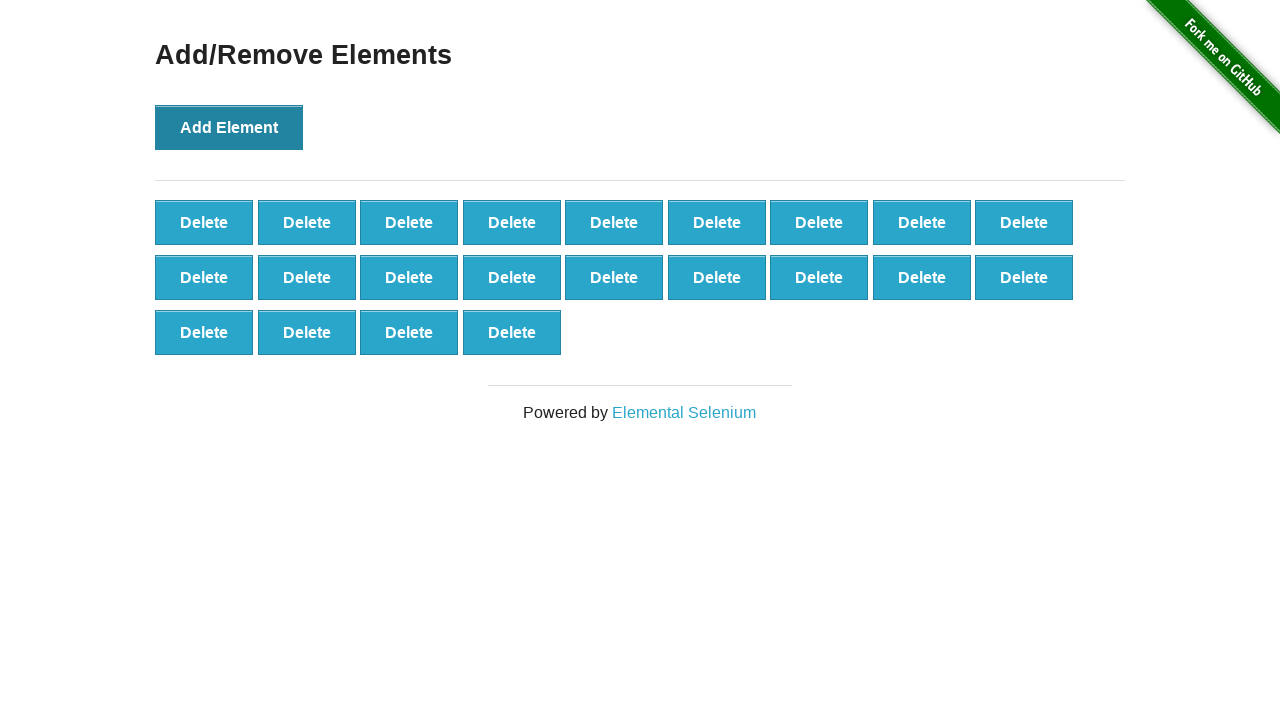

Clicked 'Add Element' button (iteration 23/100) at (229, 127) on button[onclick='addElement()']
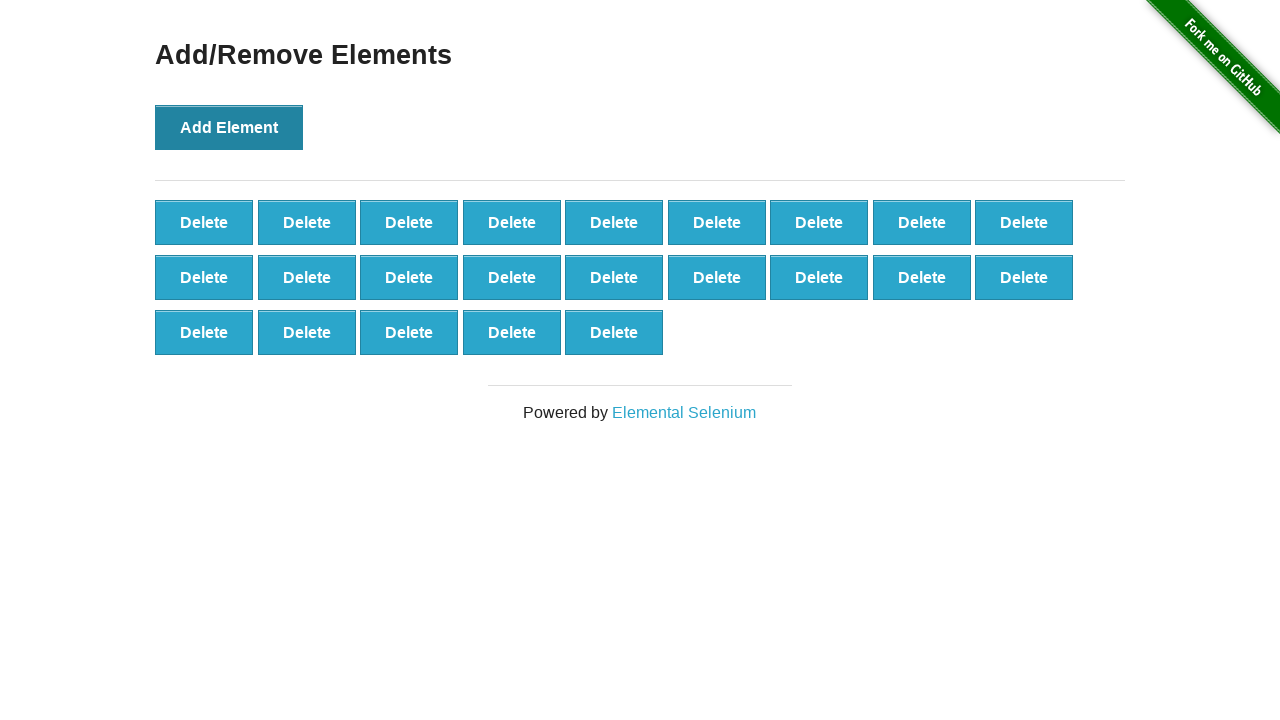

Clicked 'Add Element' button (iteration 24/100) at (229, 127) on button[onclick='addElement()']
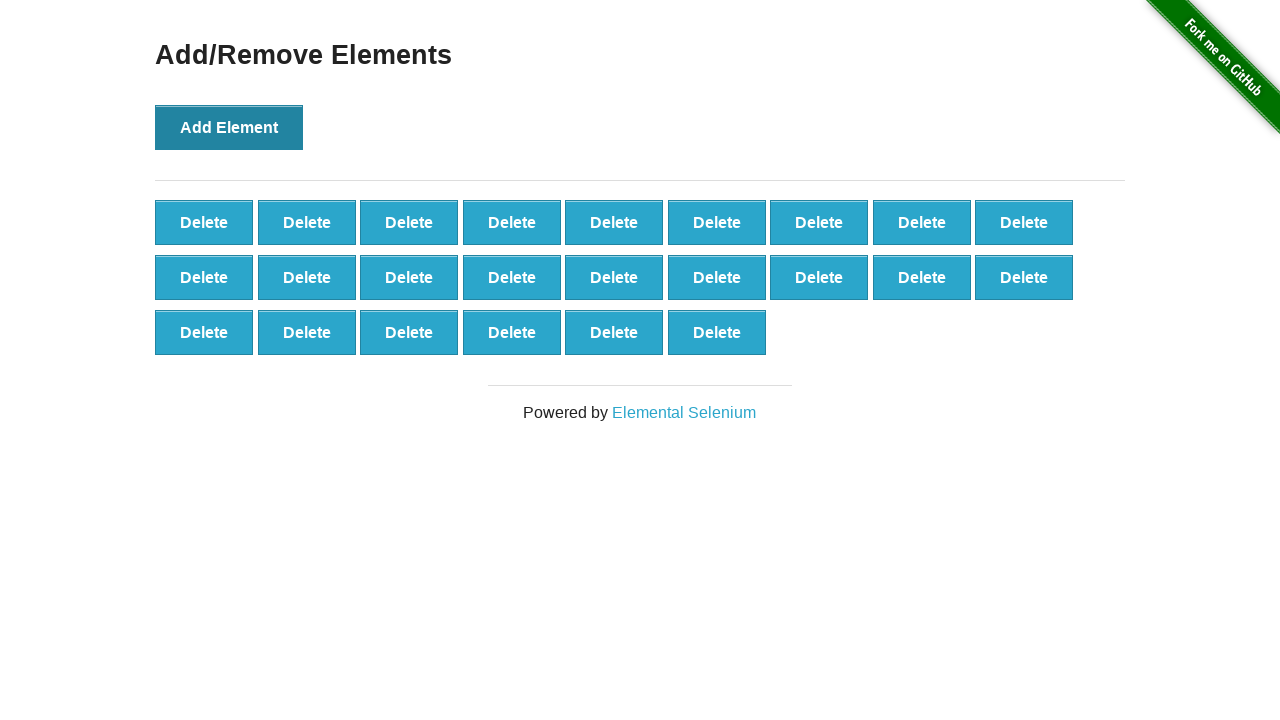

Clicked 'Add Element' button (iteration 25/100) at (229, 127) on button[onclick='addElement()']
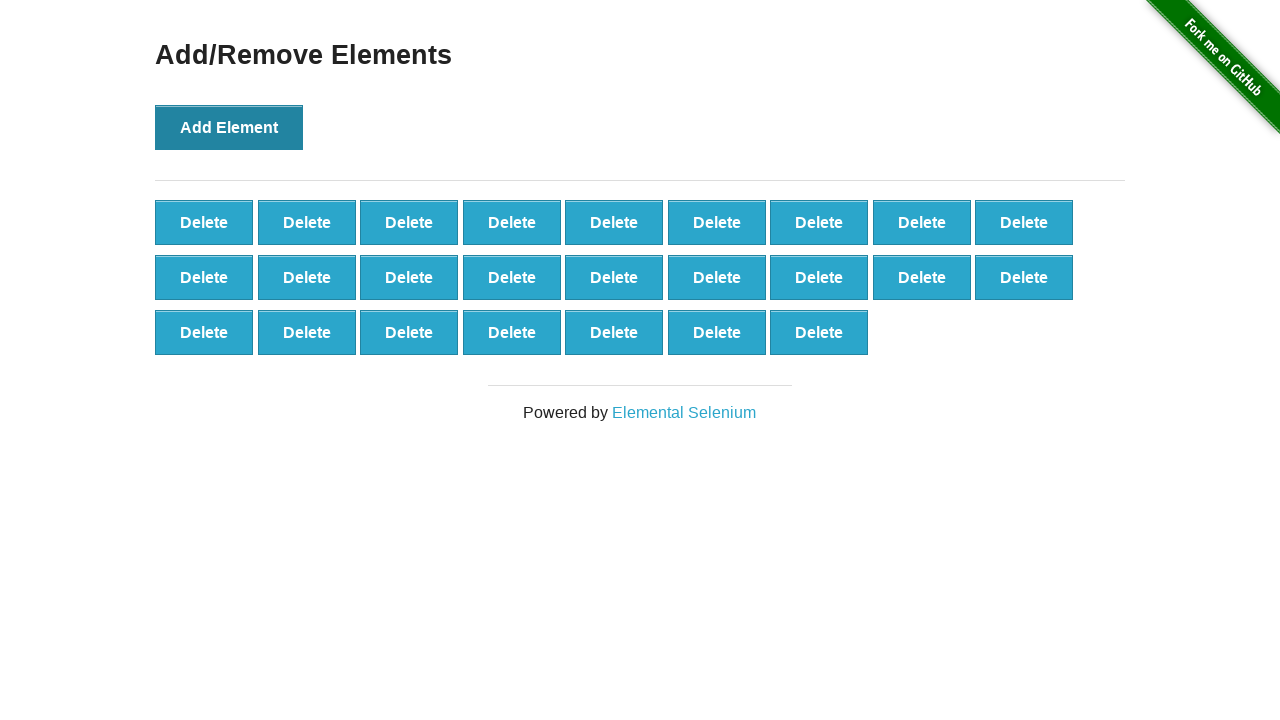

Clicked 'Add Element' button (iteration 26/100) at (229, 127) on button[onclick='addElement()']
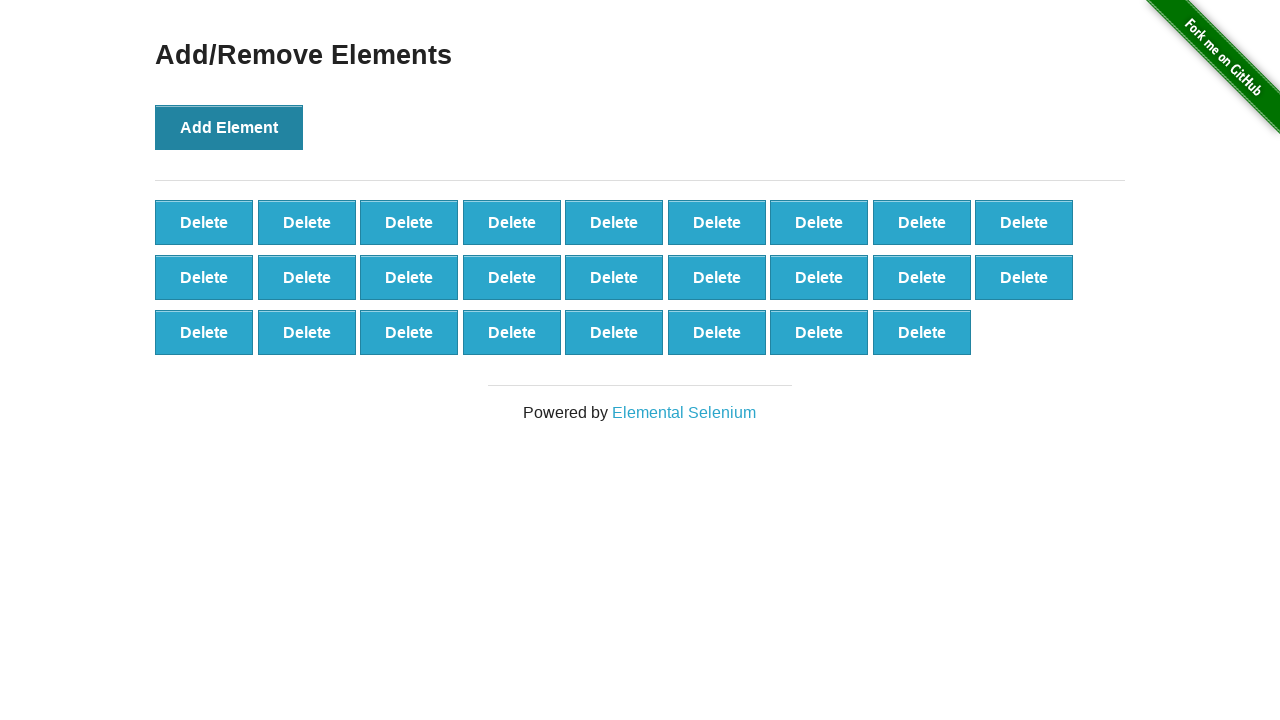

Clicked 'Add Element' button (iteration 27/100) at (229, 127) on button[onclick='addElement()']
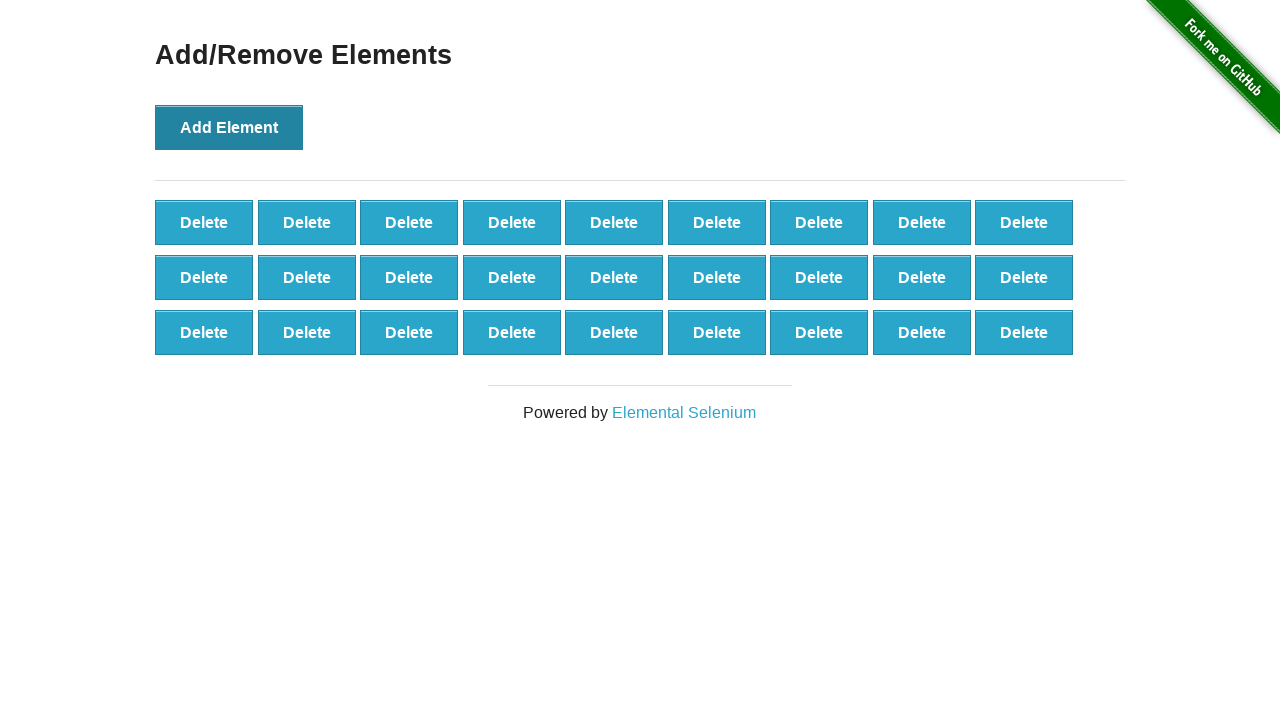

Clicked 'Add Element' button (iteration 28/100) at (229, 127) on button[onclick='addElement()']
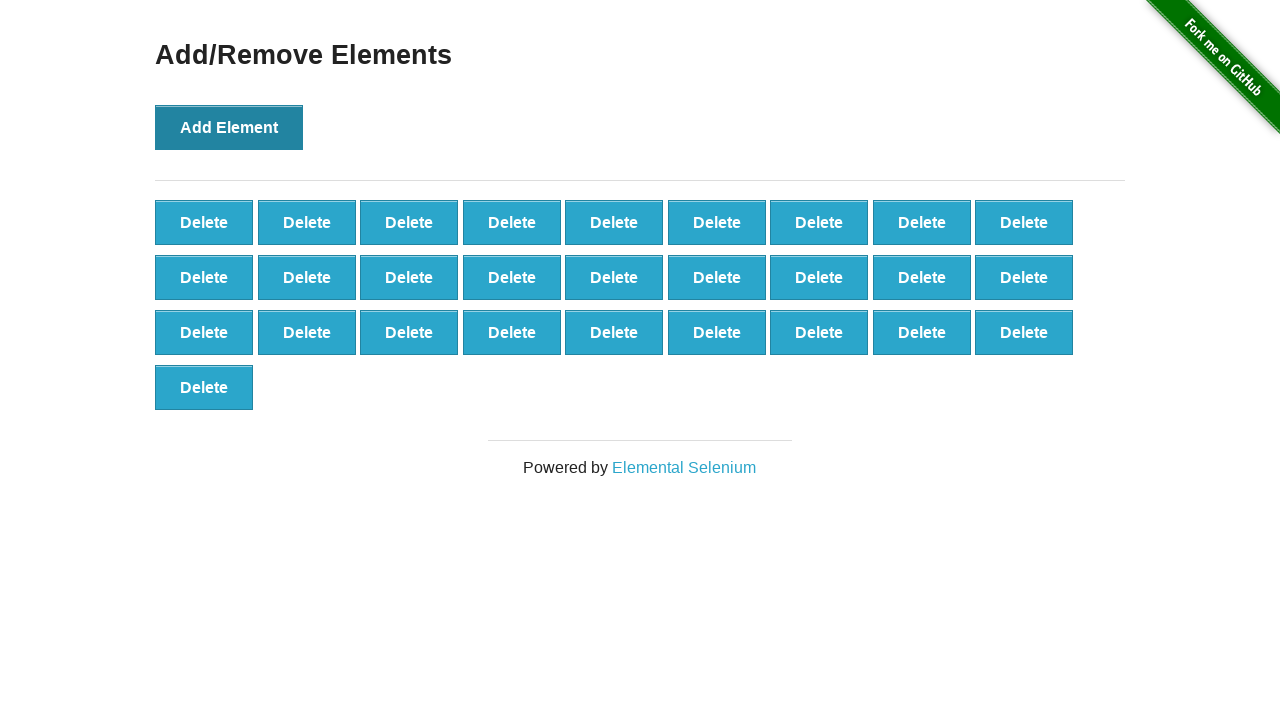

Clicked 'Add Element' button (iteration 29/100) at (229, 127) on button[onclick='addElement()']
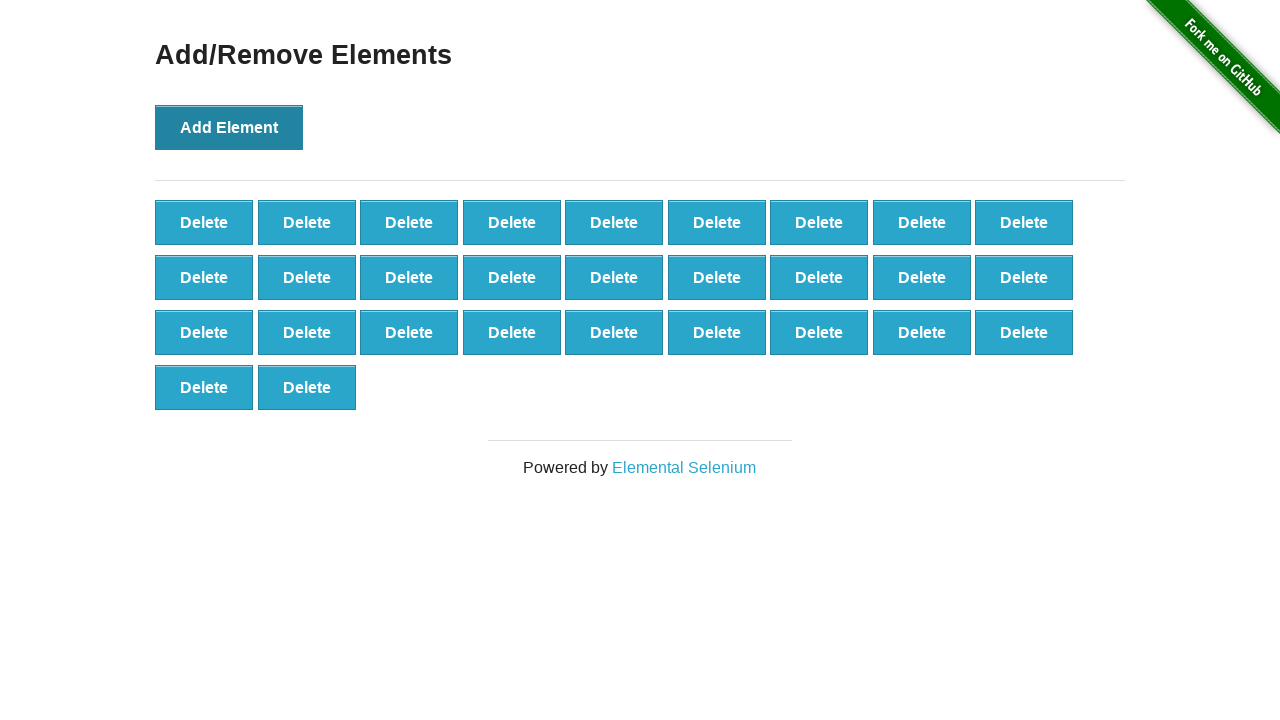

Clicked 'Add Element' button (iteration 30/100) at (229, 127) on button[onclick='addElement()']
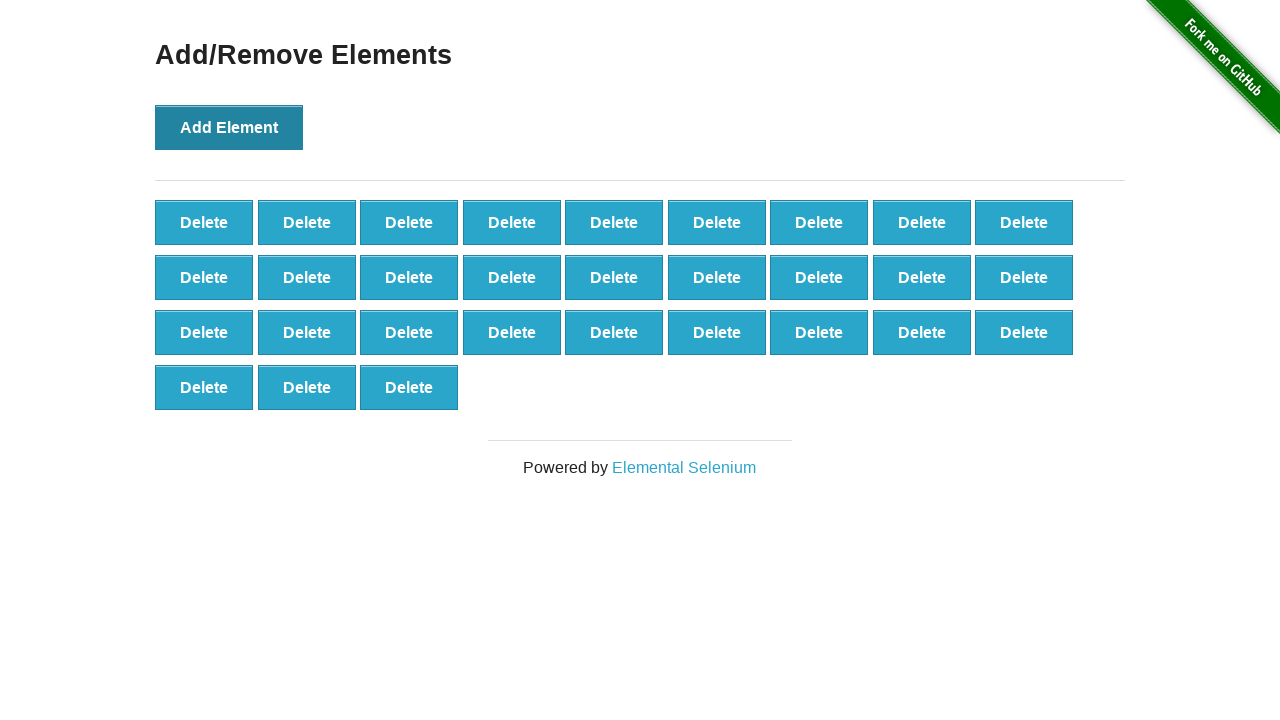

Clicked 'Add Element' button (iteration 31/100) at (229, 127) on button[onclick='addElement()']
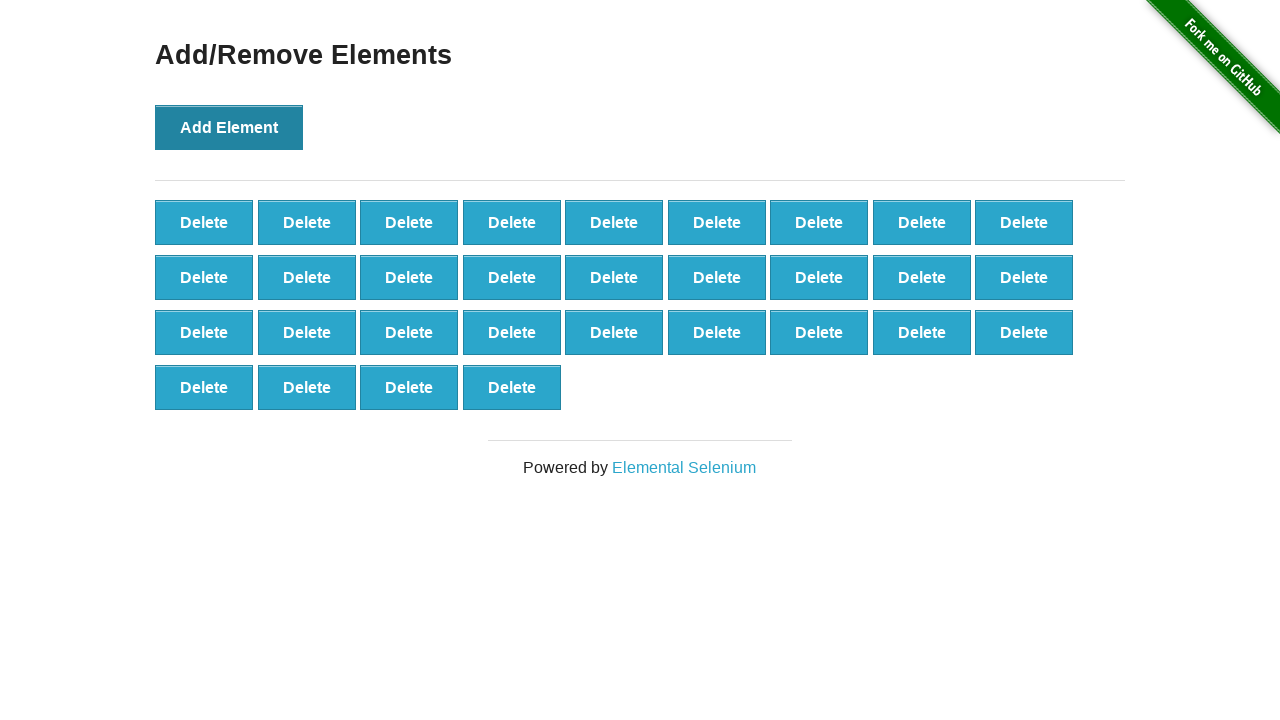

Clicked 'Add Element' button (iteration 32/100) at (229, 127) on button[onclick='addElement()']
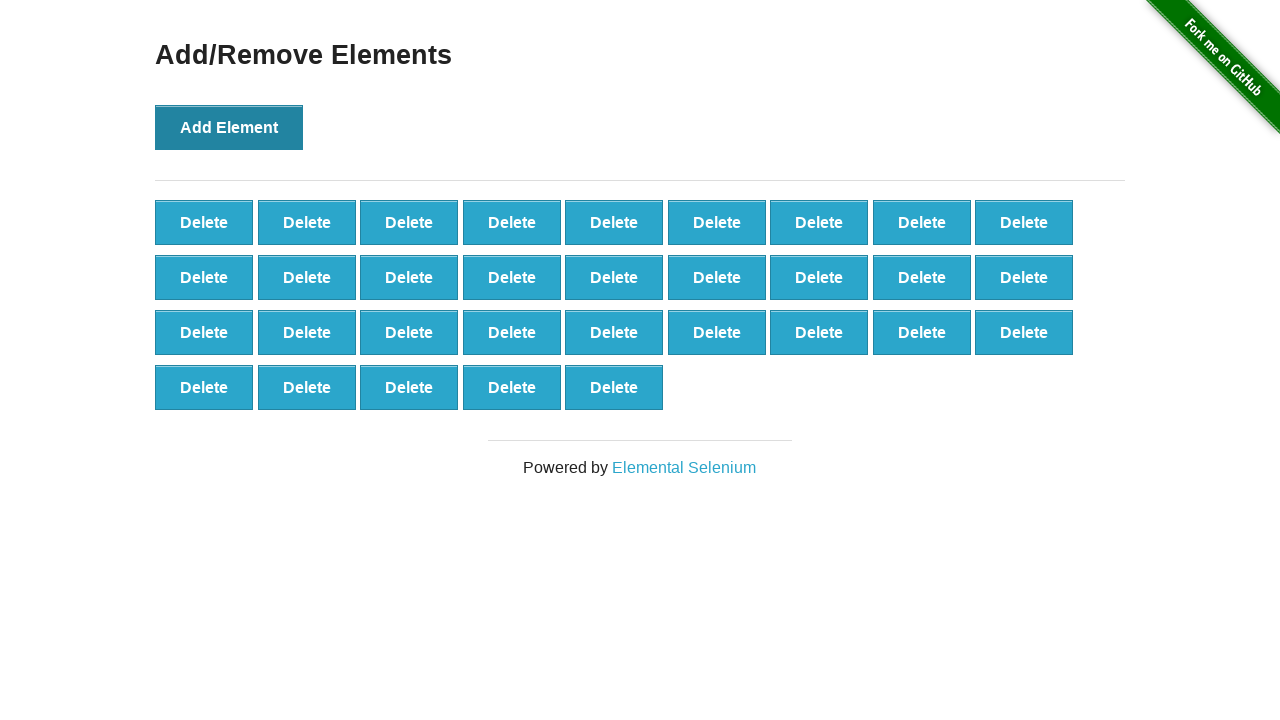

Clicked 'Add Element' button (iteration 33/100) at (229, 127) on button[onclick='addElement()']
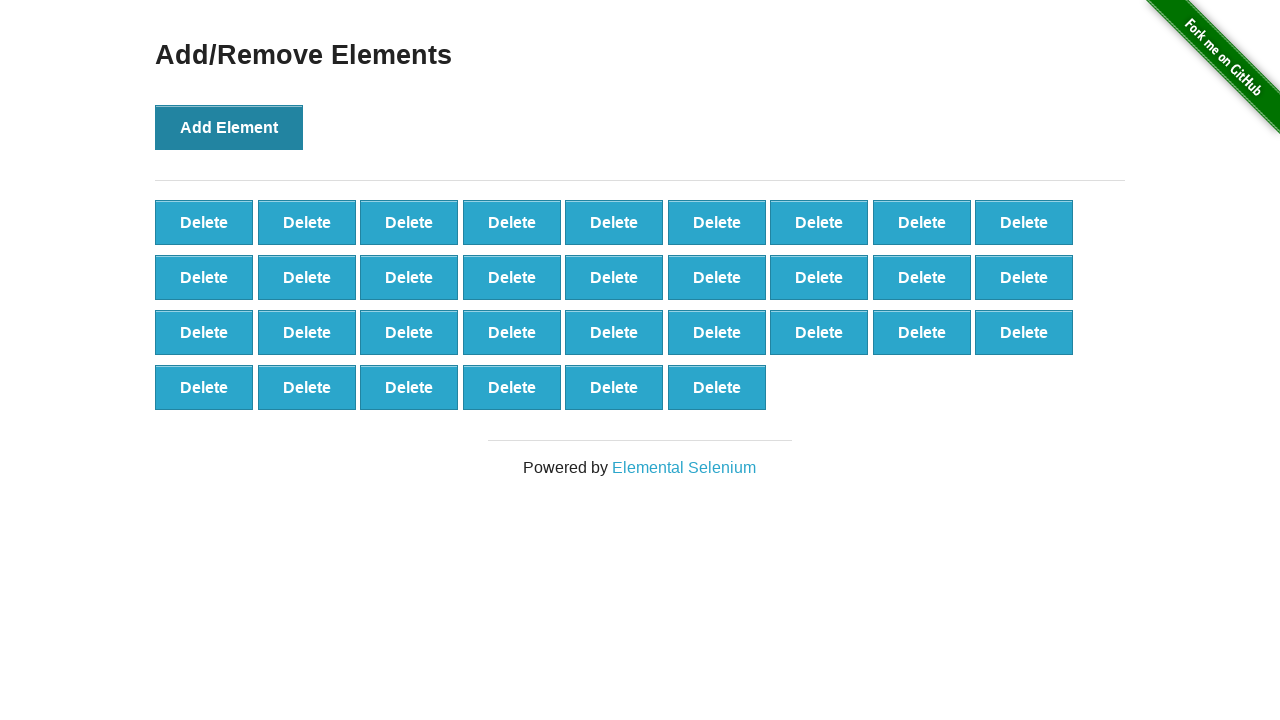

Clicked 'Add Element' button (iteration 34/100) at (229, 127) on button[onclick='addElement()']
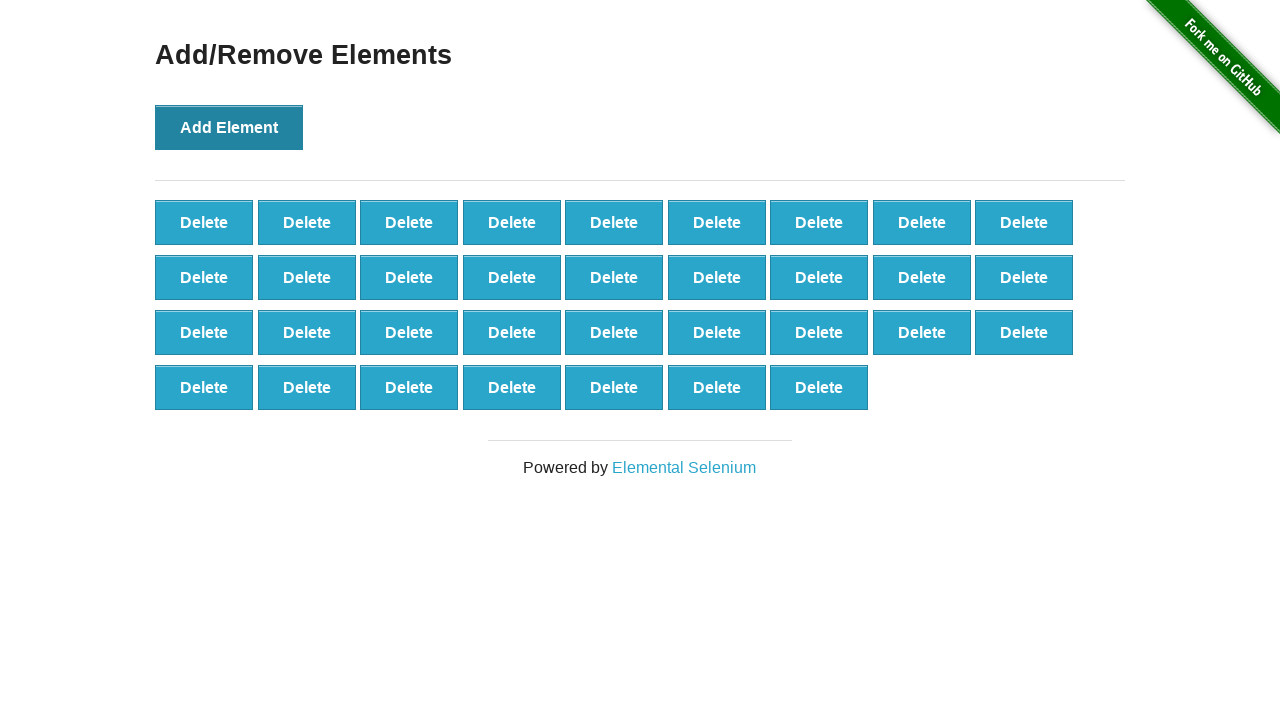

Clicked 'Add Element' button (iteration 35/100) at (229, 127) on button[onclick='addElement()']
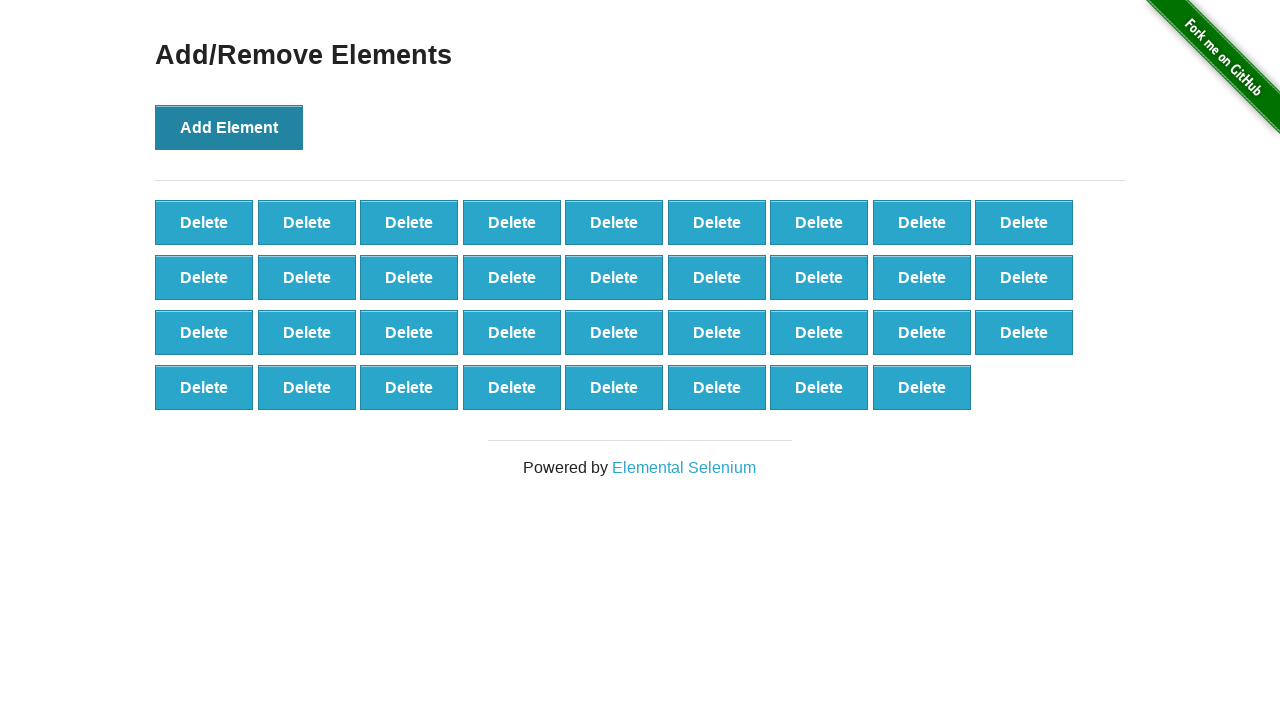

Clicked 'Add Element' button (iteration 36/100) at (229, 127) on button[onclick='addElement()']
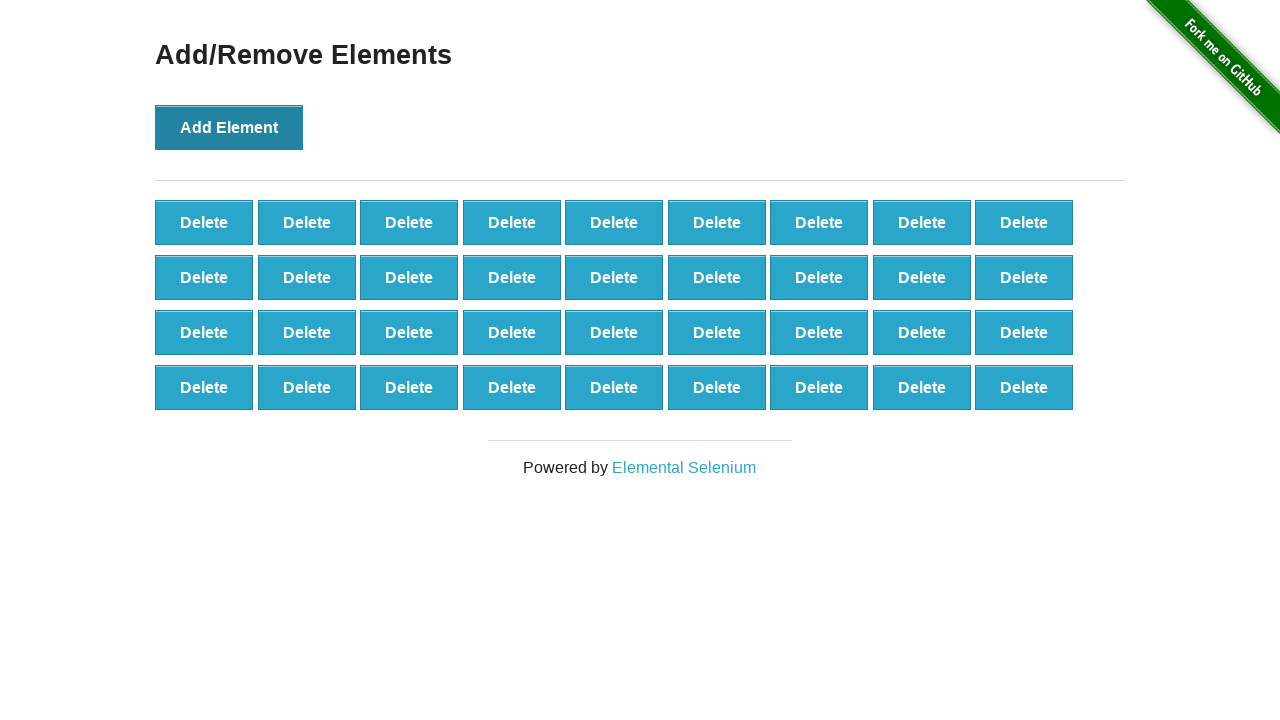

Clicked 'Add Element' button (iteration 37/100) at (229, 127) on button[onclick='addElement()']
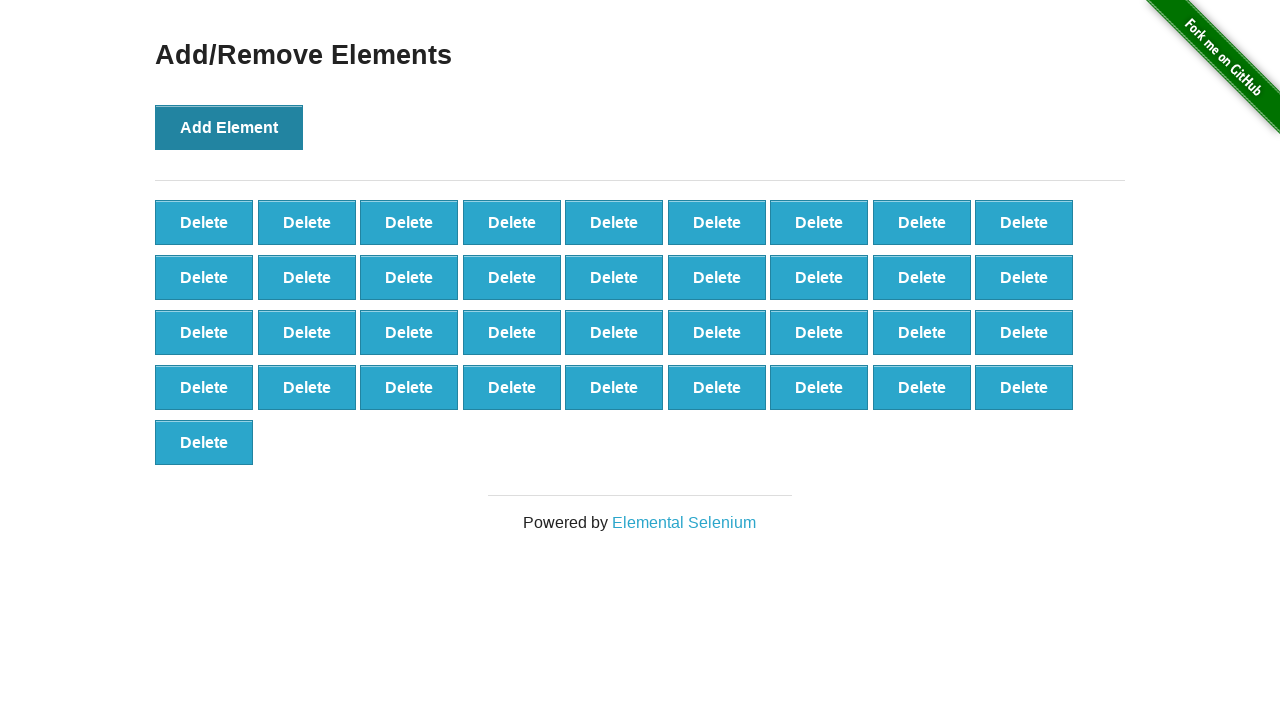

Clicked 'Add Element' button (iteration 38/100) at (229, 127) on button[onclick='addElement()']
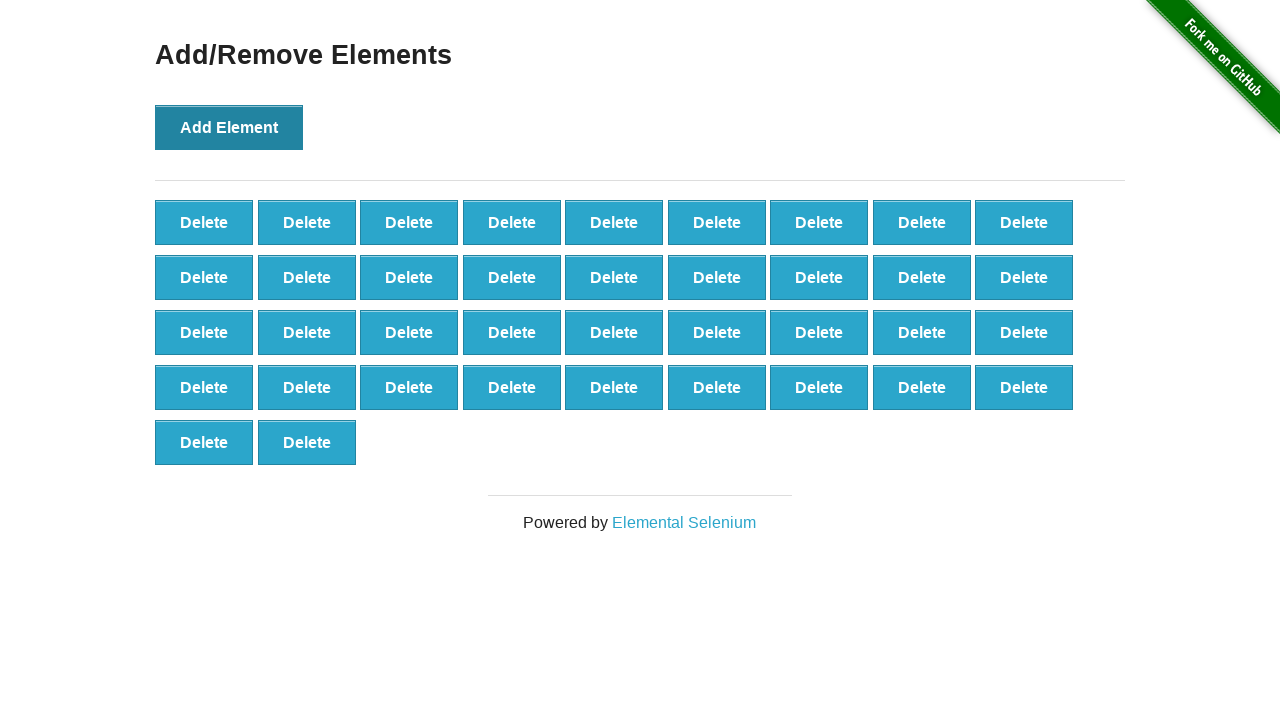

Clicked 'Add Element' button (iteration 39/100) at (229, 127) on button[onclick='addElement()']
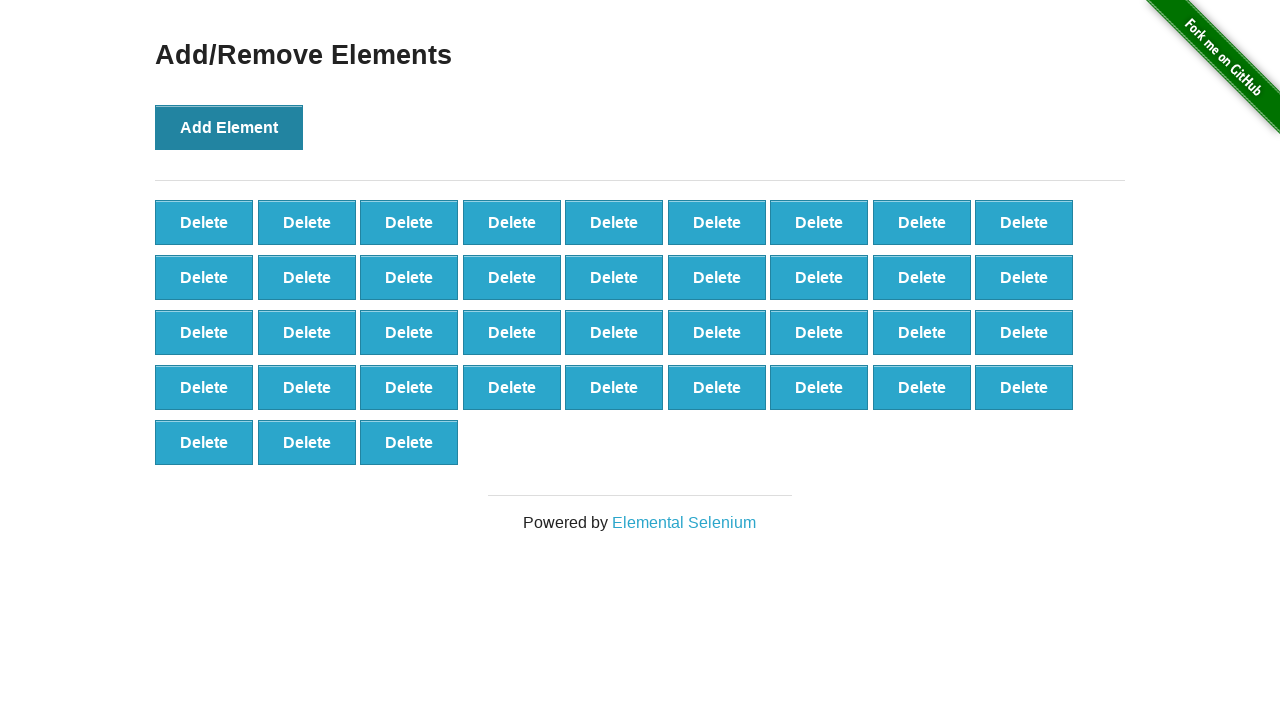

Clicked 'Add Element' button (iteration 40/100) at (229, 127) on button[onclick='addElement()']
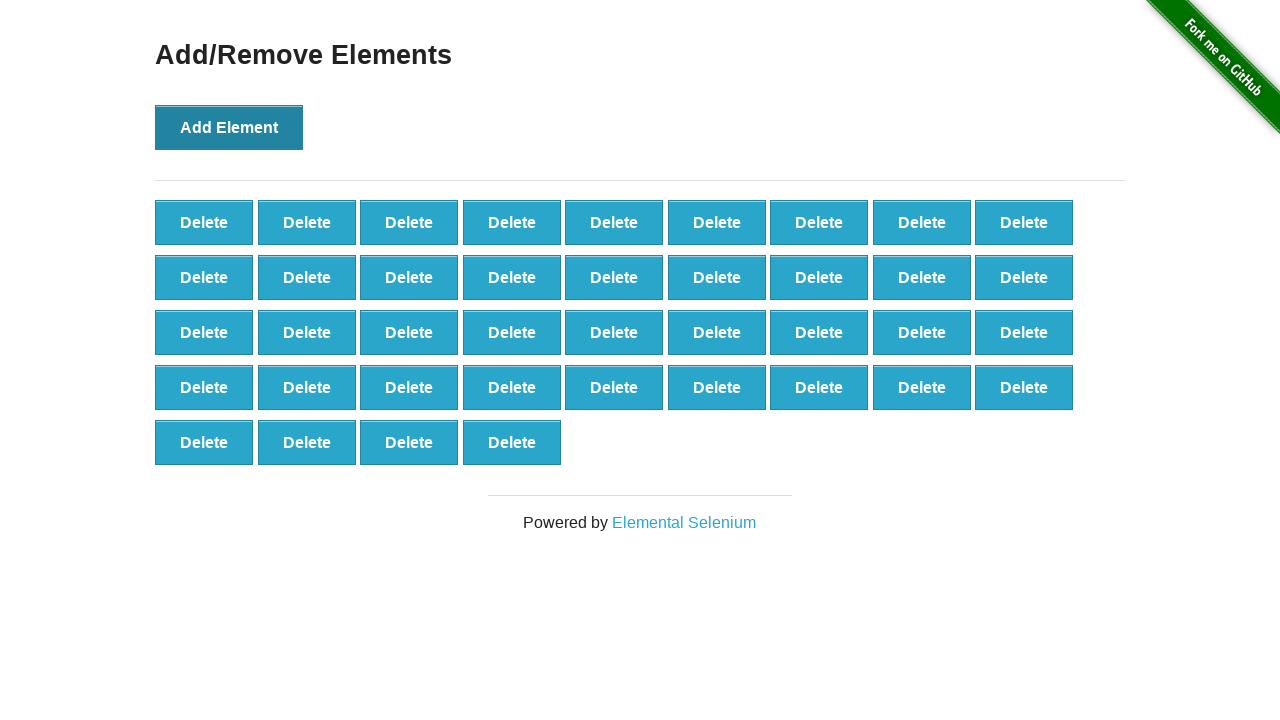

Clicked 'Add Element' button (iteration 41/100) at (229, 127) on button[onclick='addElement()']
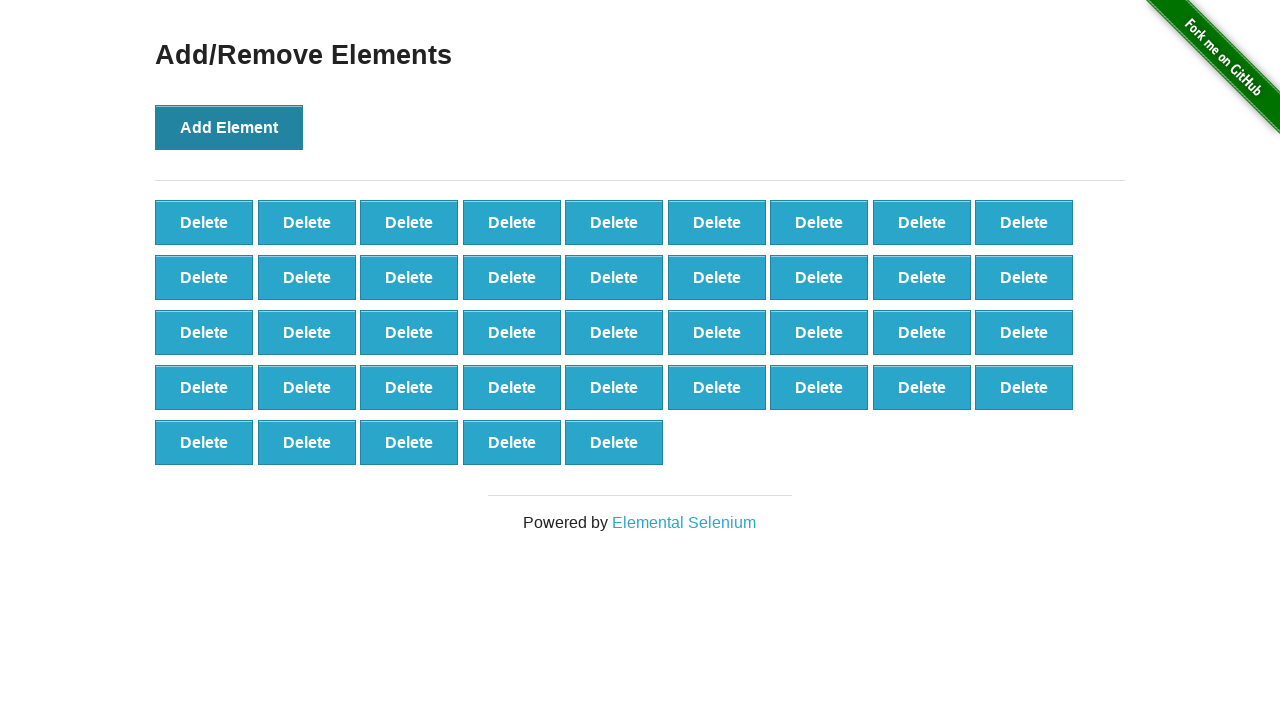

Clicked 'Add Element' button (iteration 42/100) at (229, 127) on button[onclick='addElement()']
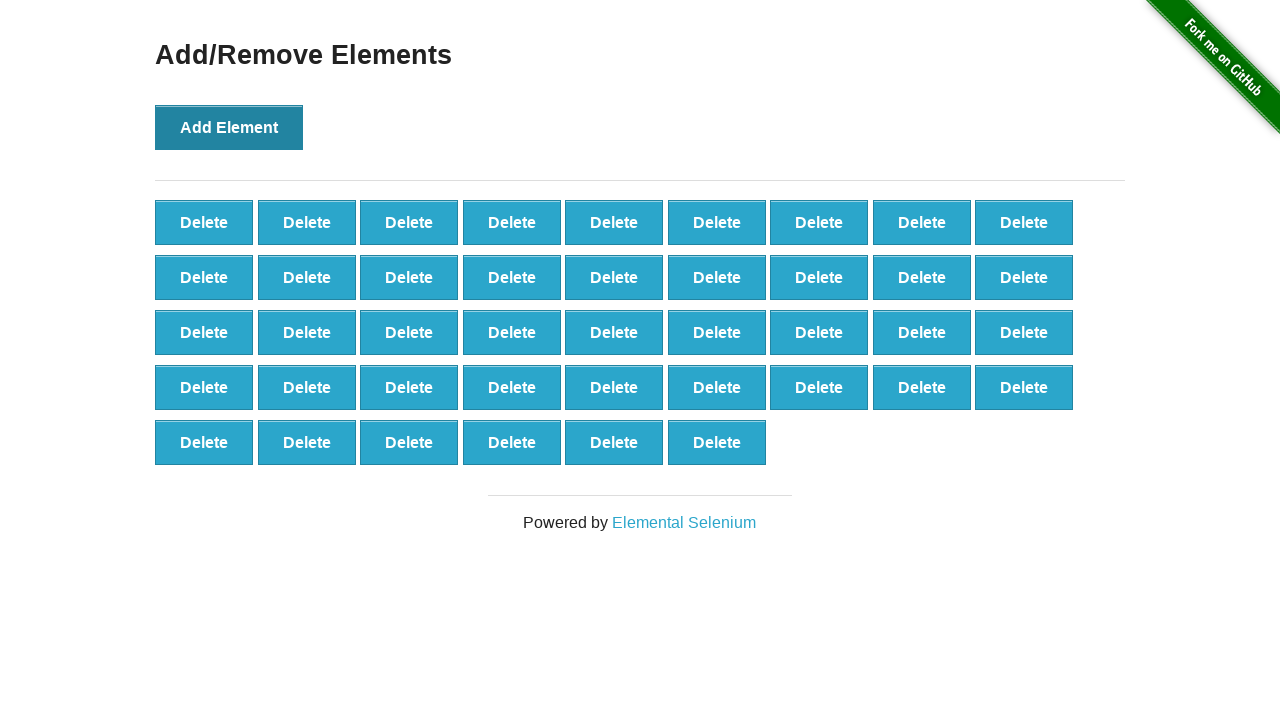

Clicked 'Add Element' button (iteration 43/100) at (229, 127) on button[onclick='addElement()']
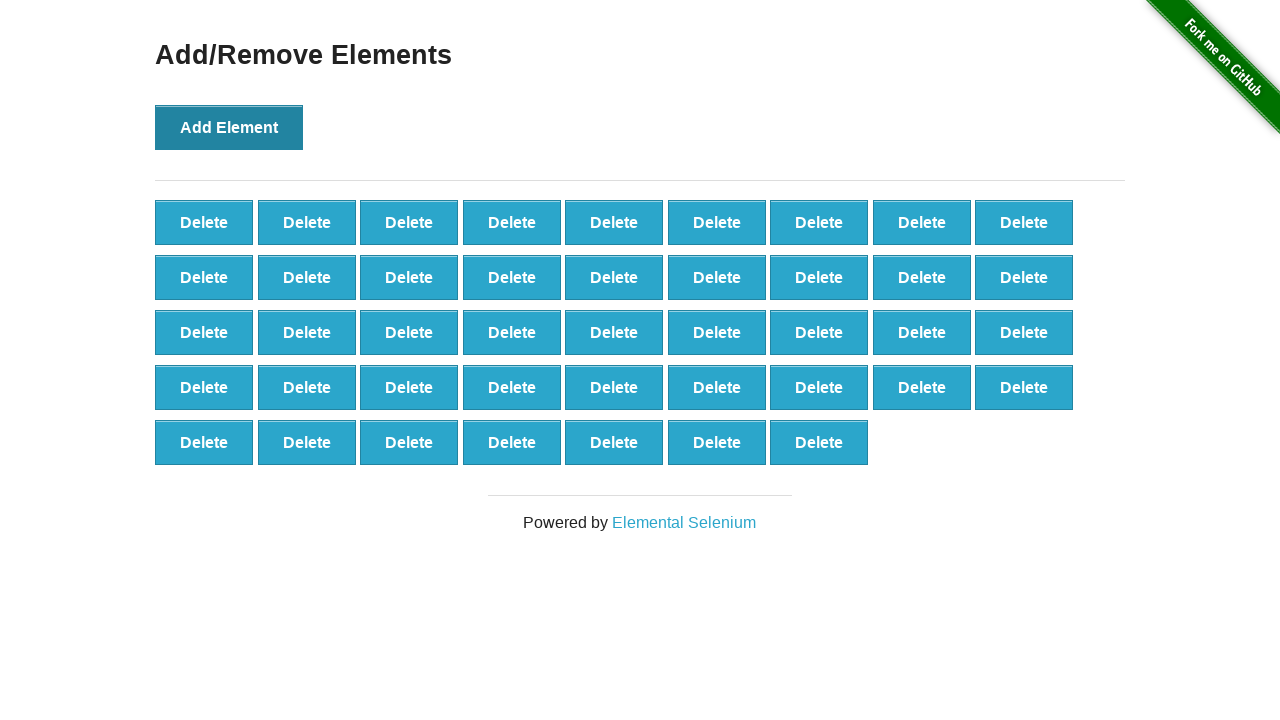

Clicked 'Add Element' button (iteration 44/100) at (229, 127) on button[onclick='addElement()']
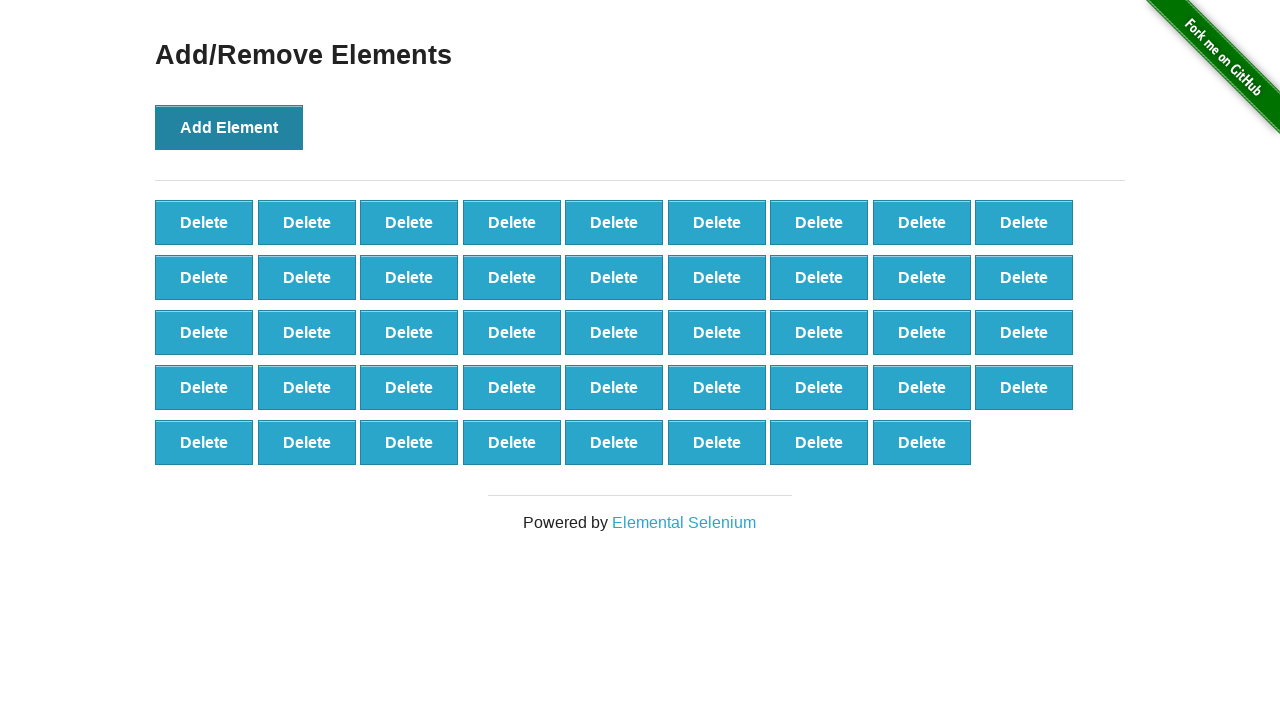

Clicked 'Add Element' button (iteration 45/100) at (229, 127) on button[onclick='addElement()']
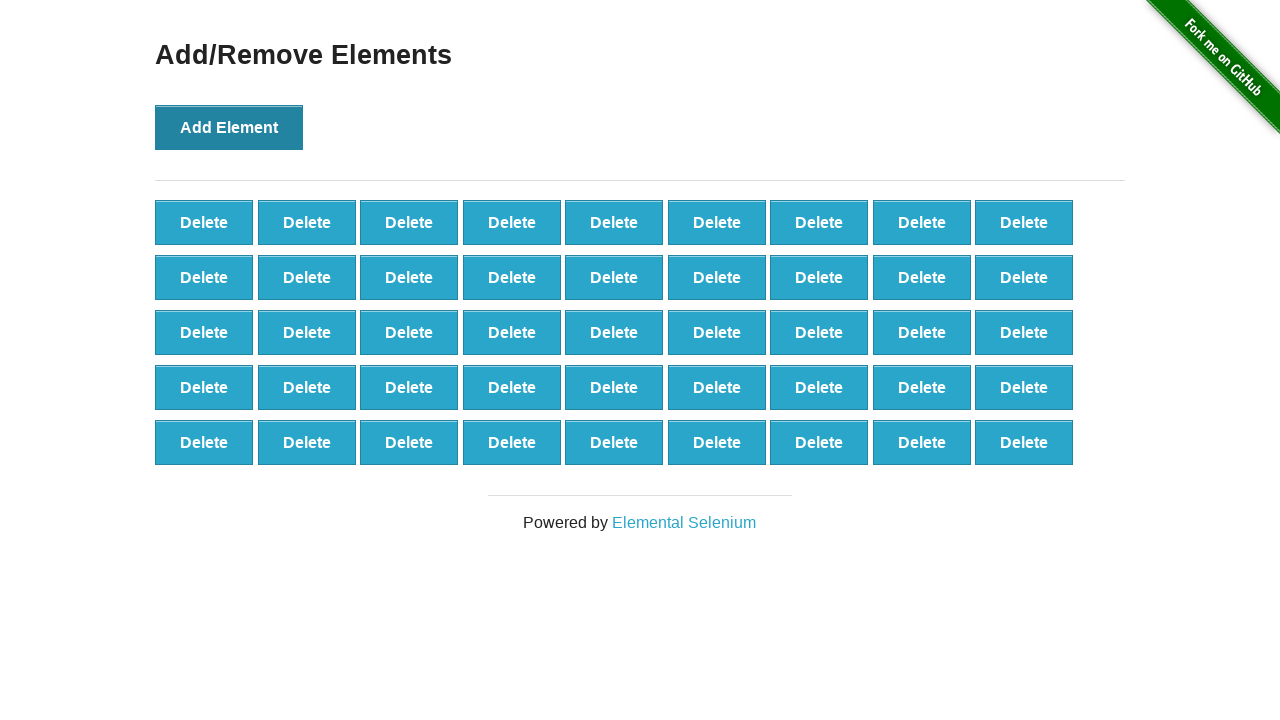

Clicked 'Add Element' button (iteration 46/100) at (229, 127) on button[onclick='addElement()']
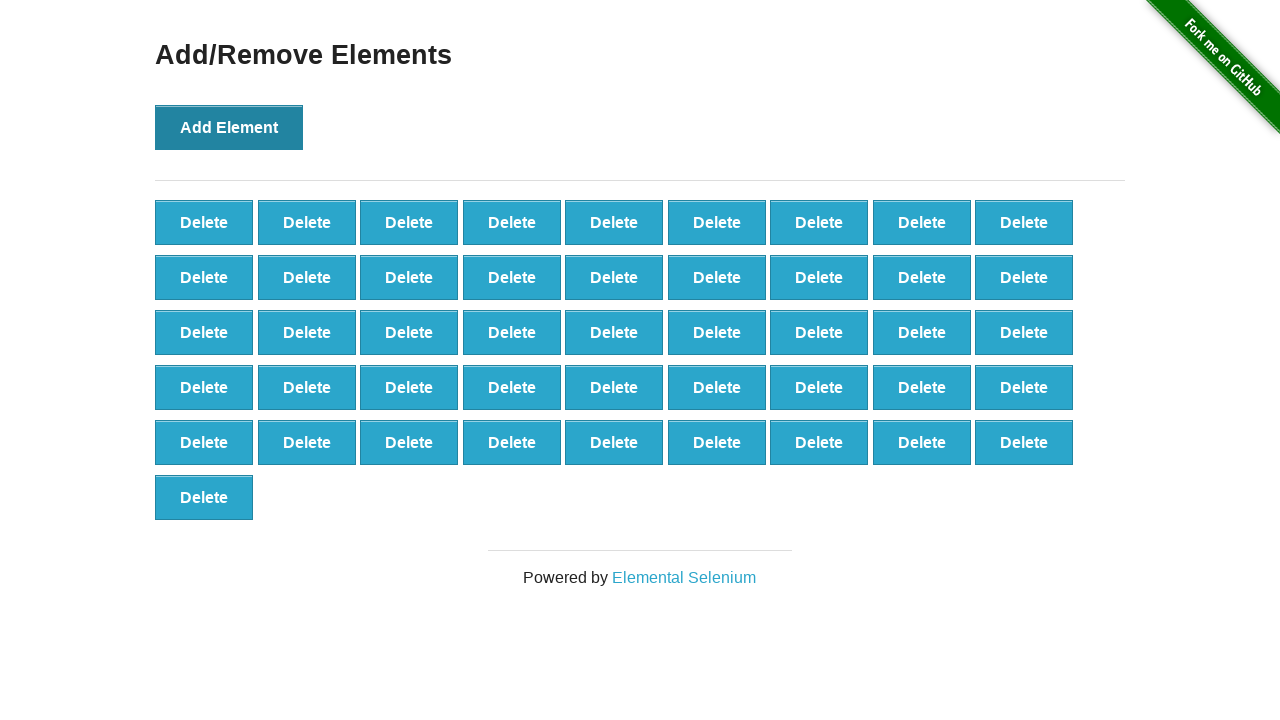

Clicked 'Add Element' button (iteration 47/100) at (229, 127) on button[onclick='addElement()']
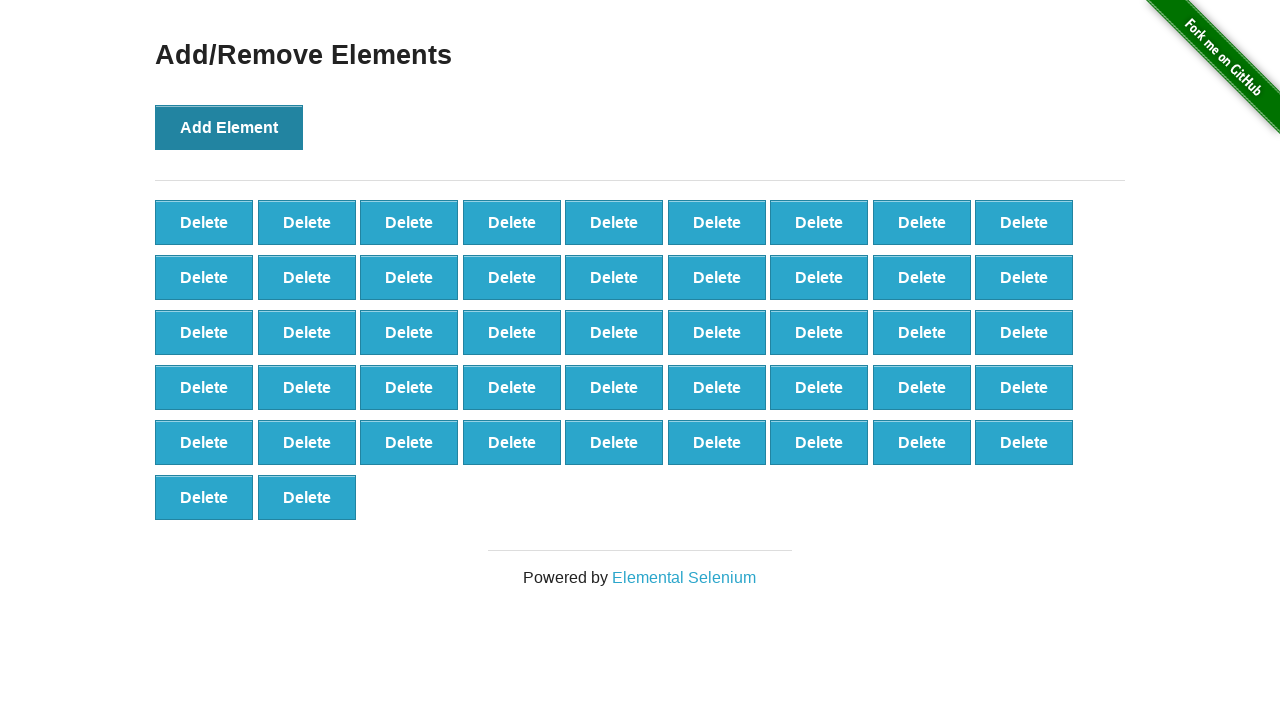

Clicked 'Add Element' button (iteration 48/100) at (229, 127) on button[onclick='addElement()']
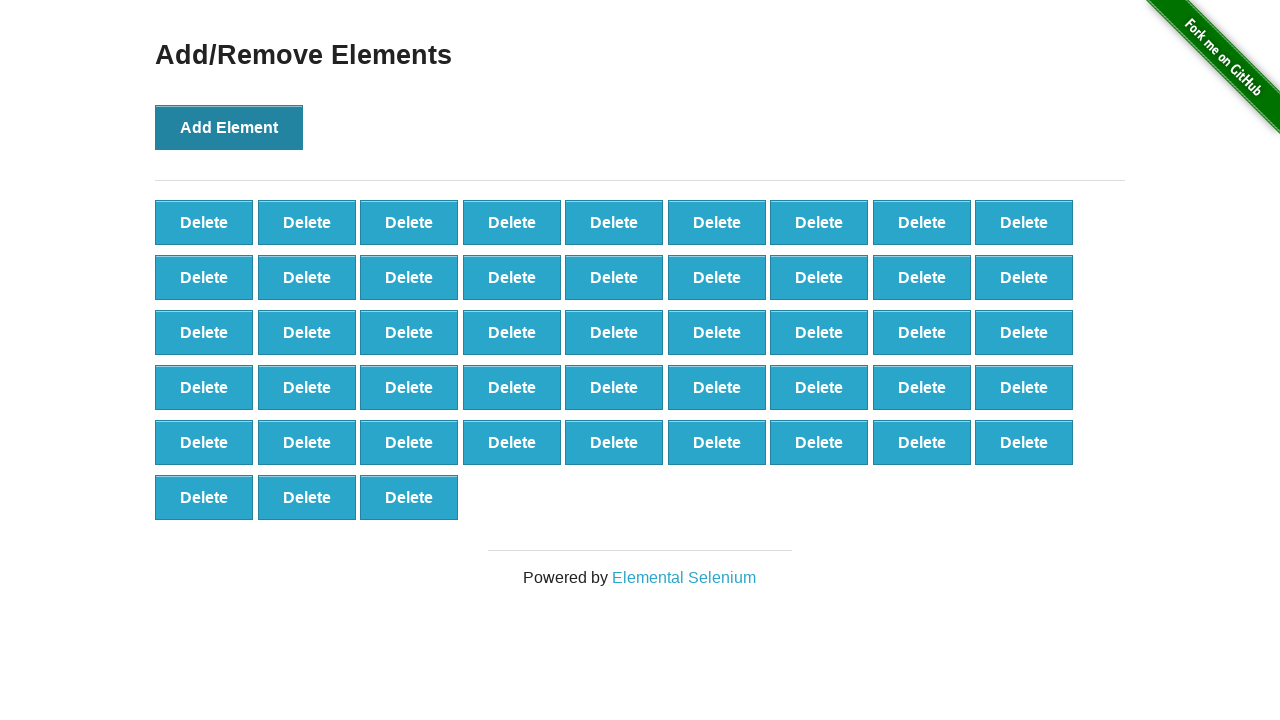

Clicked 'Add Element' button (iteration 49/100) at (229, 127) on button[onclick='addElement()']
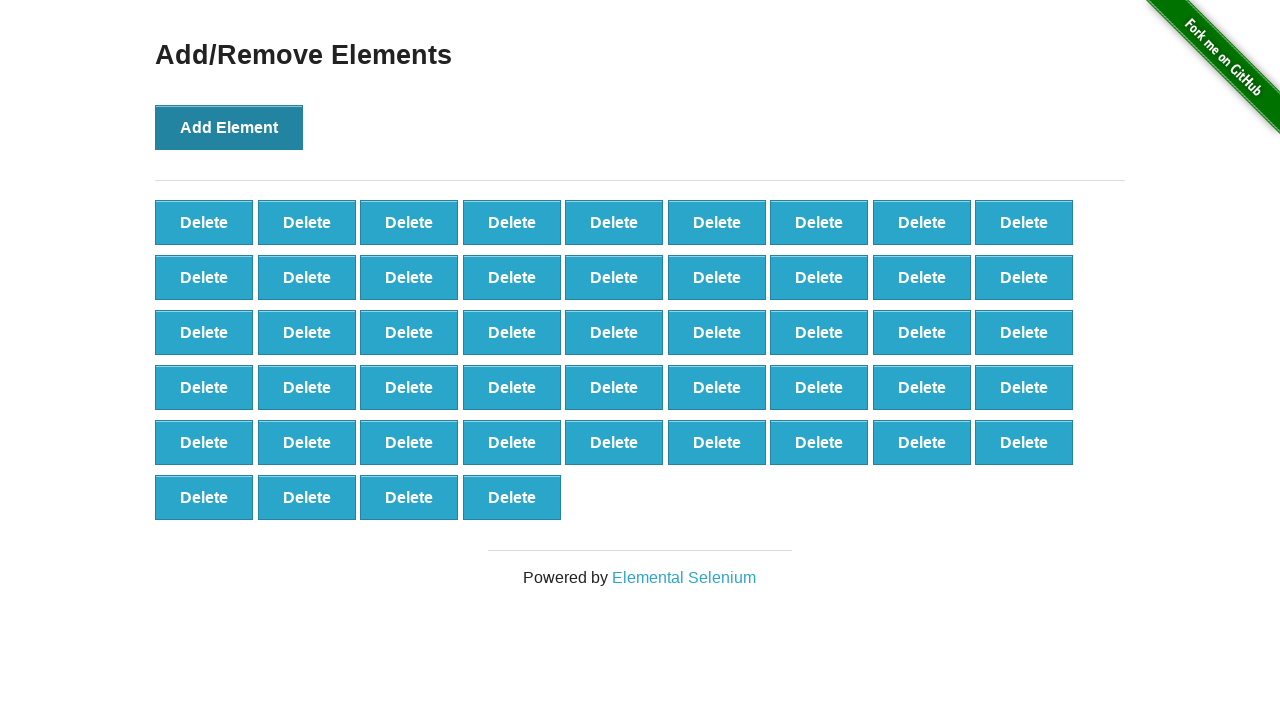

Clicked 'Add Element' button (iteration 50/100) at (229, 127) on button[onclick='addElement()']
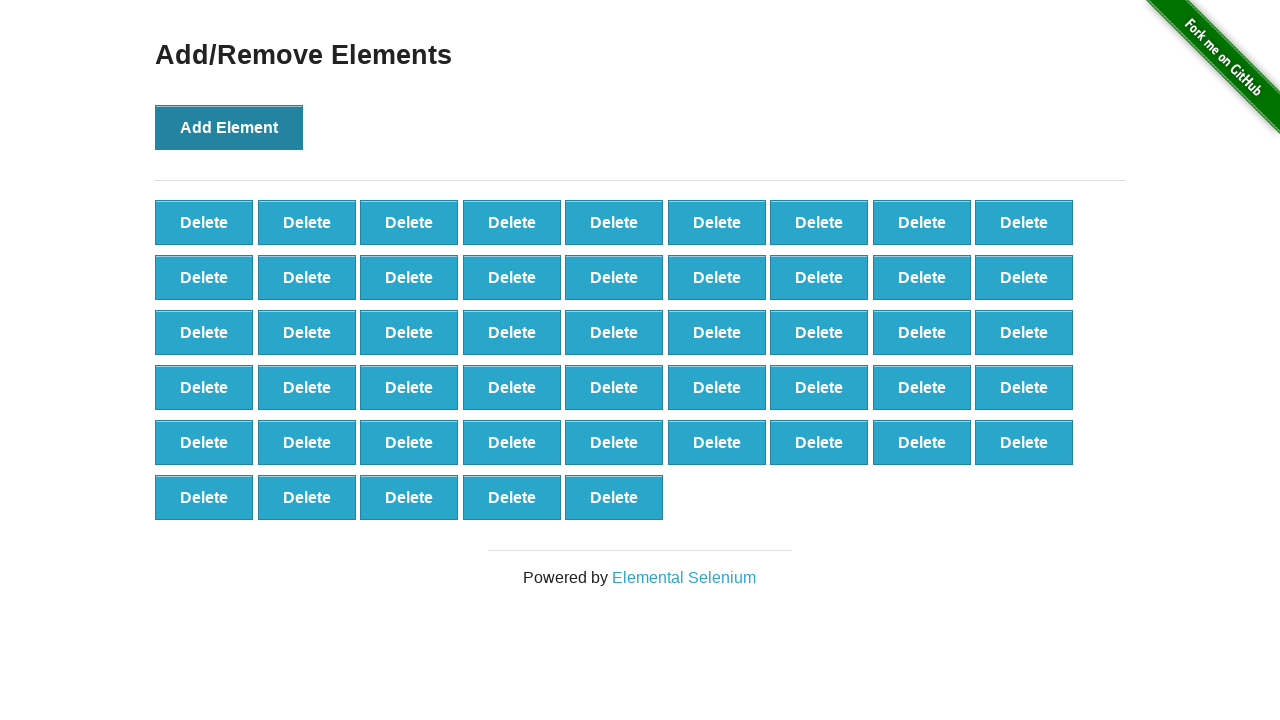

Clicked 'Add Element' button (iteration 51/100) at (229, 127) on button[onclick='addElement()']
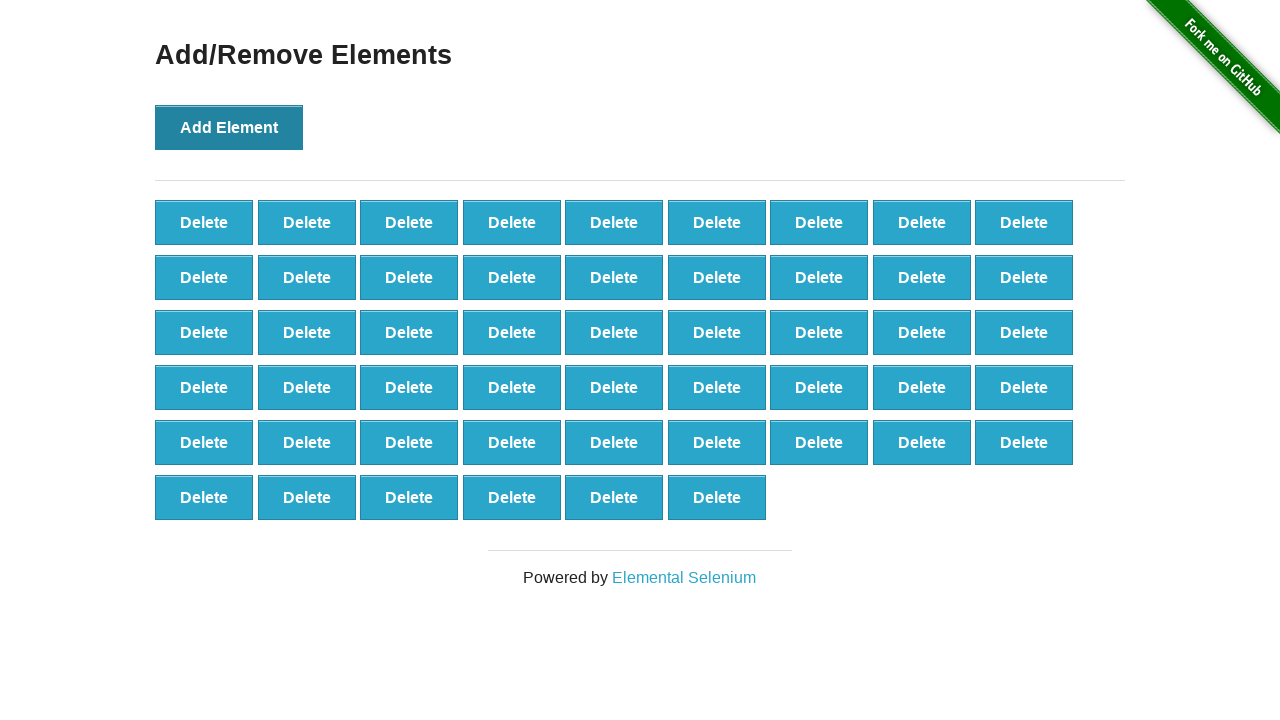

Clicked 'Add Element' button (iteration 52/100) at (229, 127) on button[onclick='addElement()']
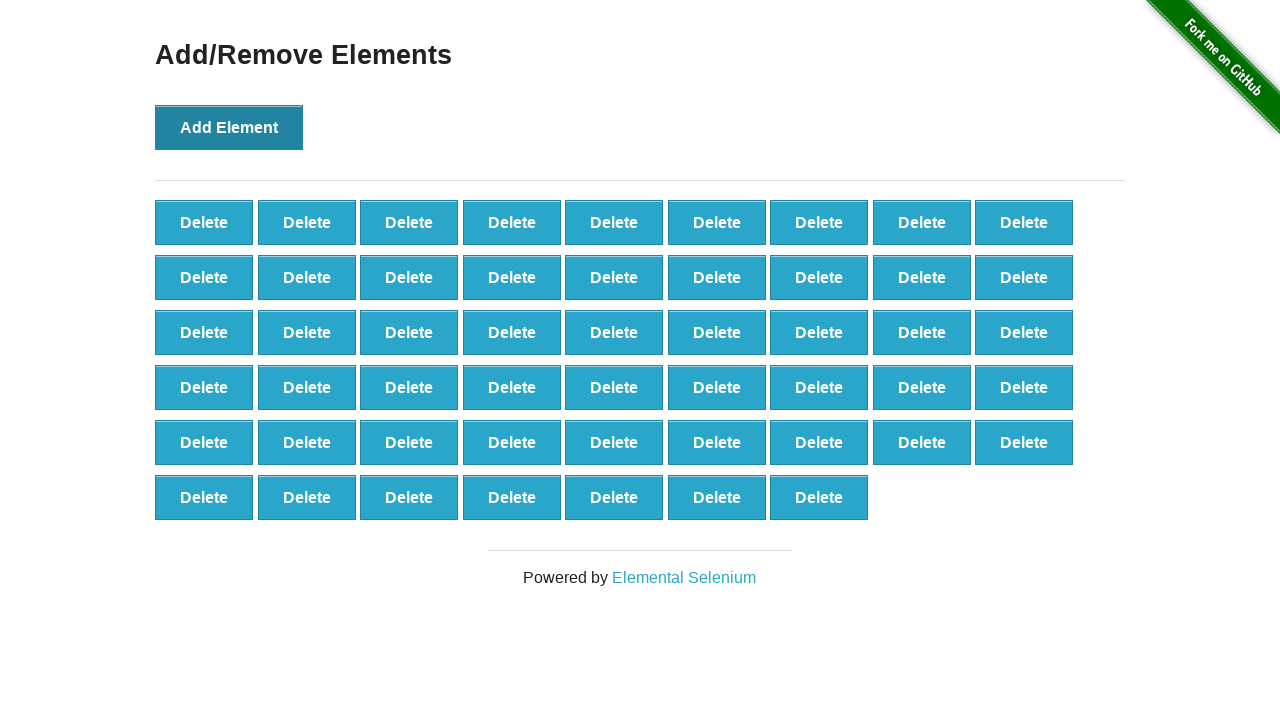

Clicked 'Add Element' button (iteration 53/100) at (229, 127) on button[onclick='addElement()']
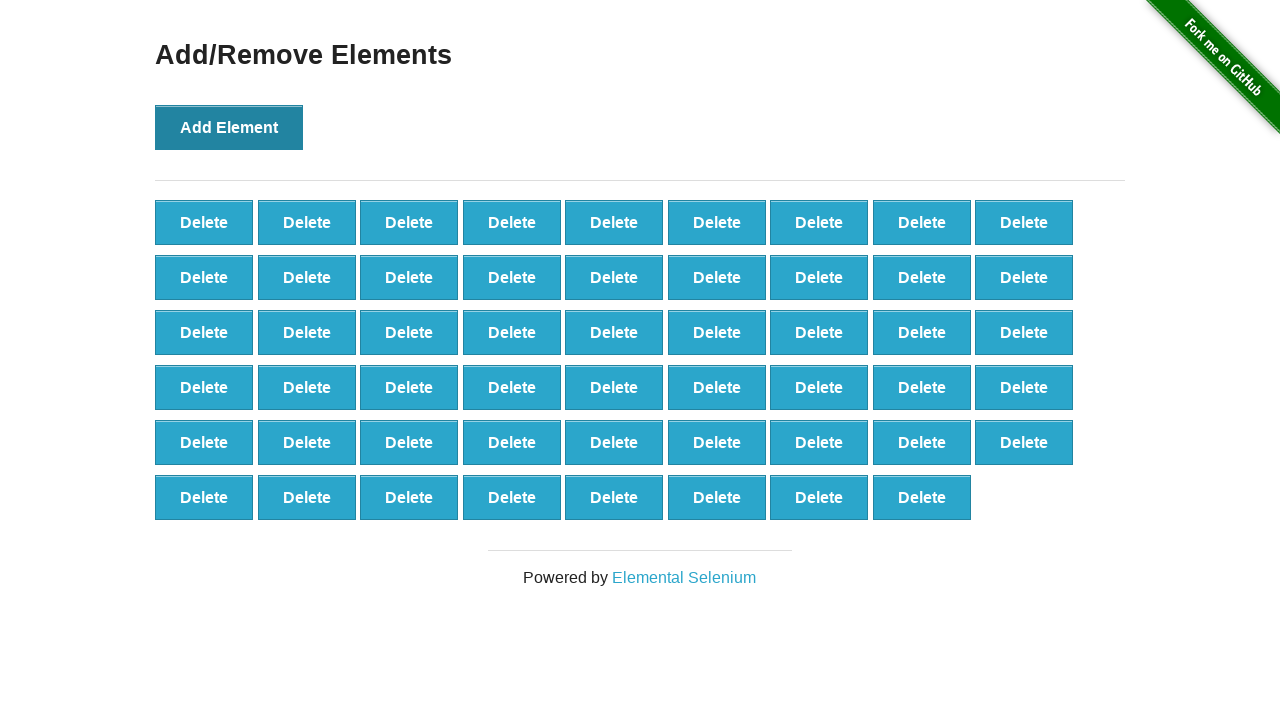

Clicked 'Add Element' button (iteration 54/100) at (229, 127) on button[onclick='addElement()']
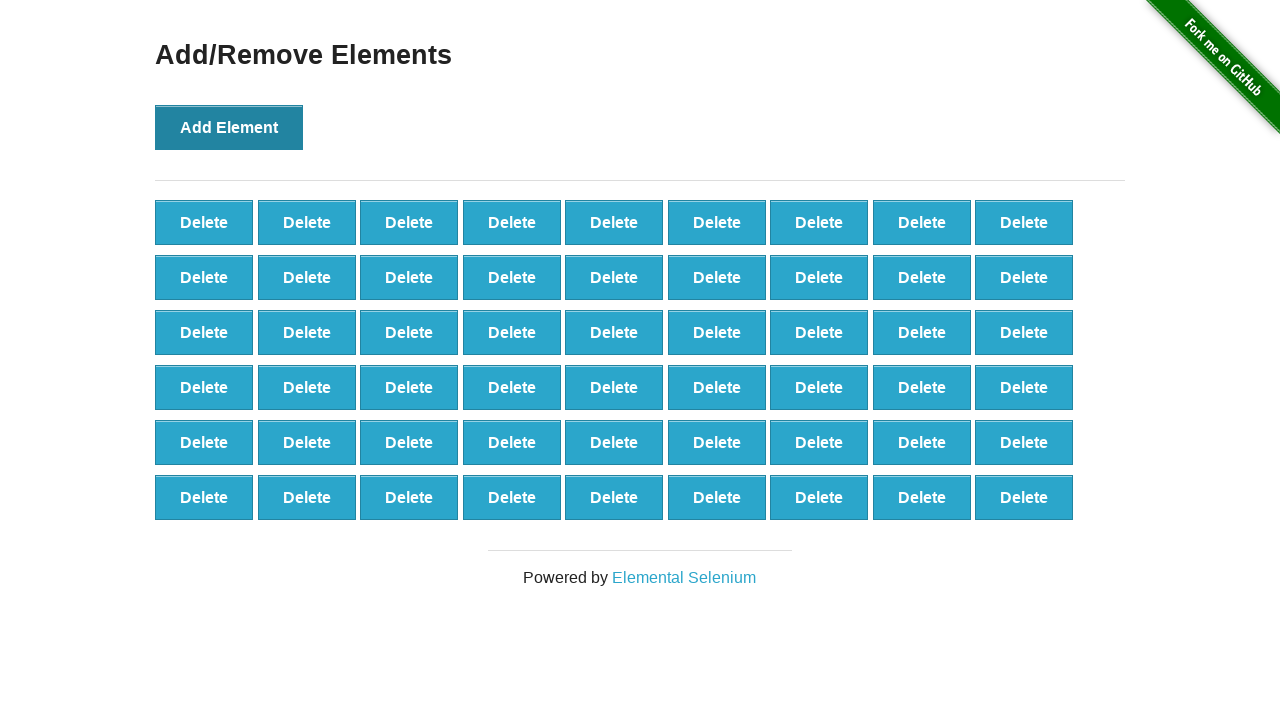

Clicked 'Add Element' button (iteration 55/100) at (229, 127) on button[onclick='addElement()']
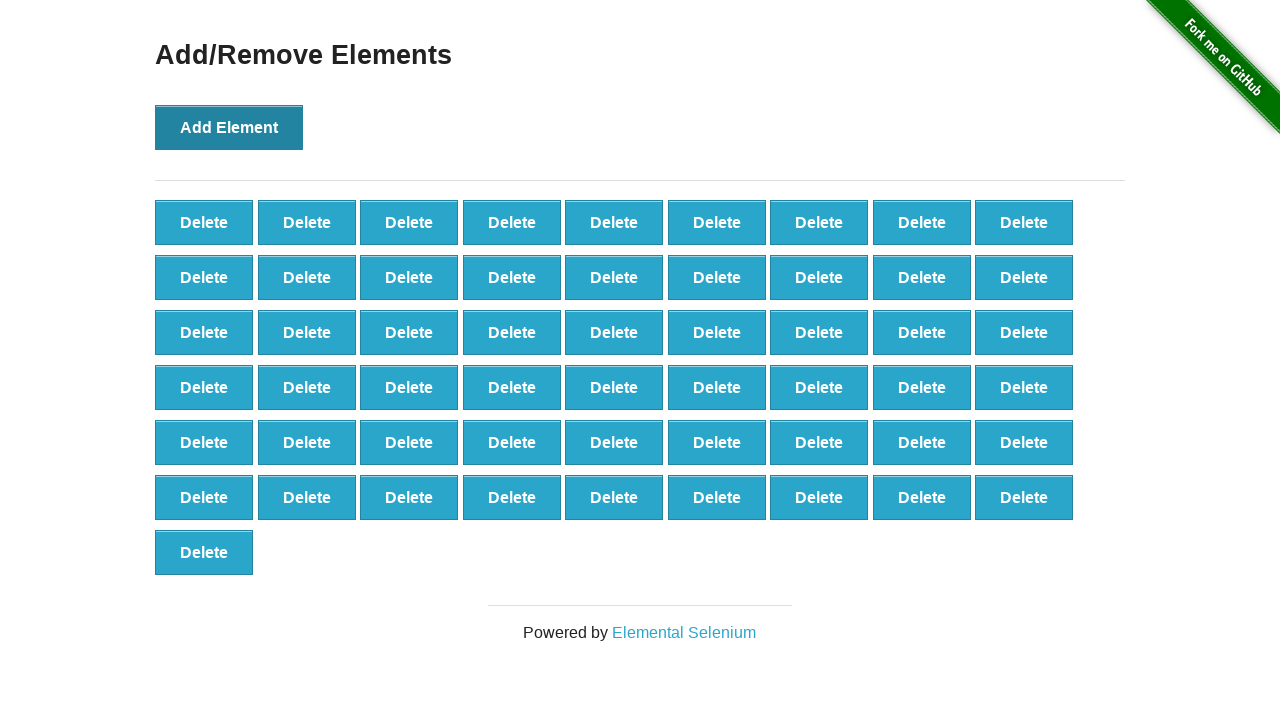

Clicked 'Add Element' button (iteration 56/100) at (229, 127) on button[onclick='addElement()']
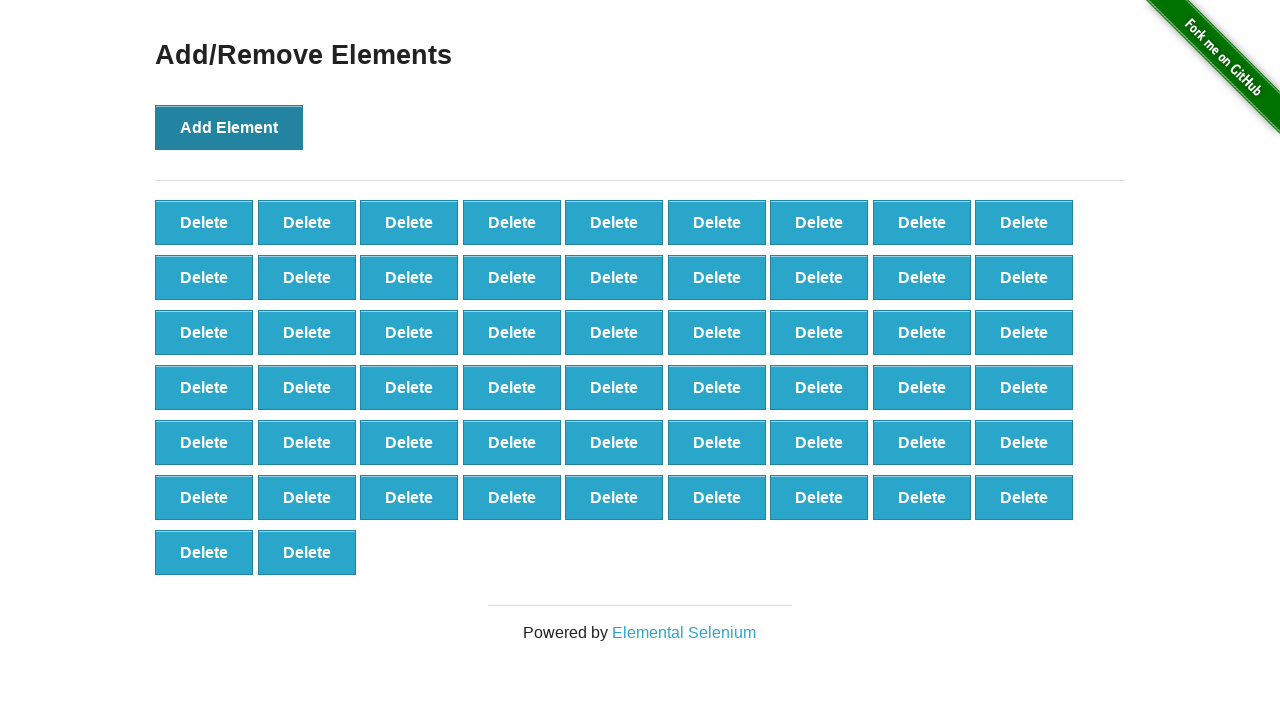

Clicked 'Add Element' button (iteration 57/100) at (229, 127) on button[onclick='addElement()']
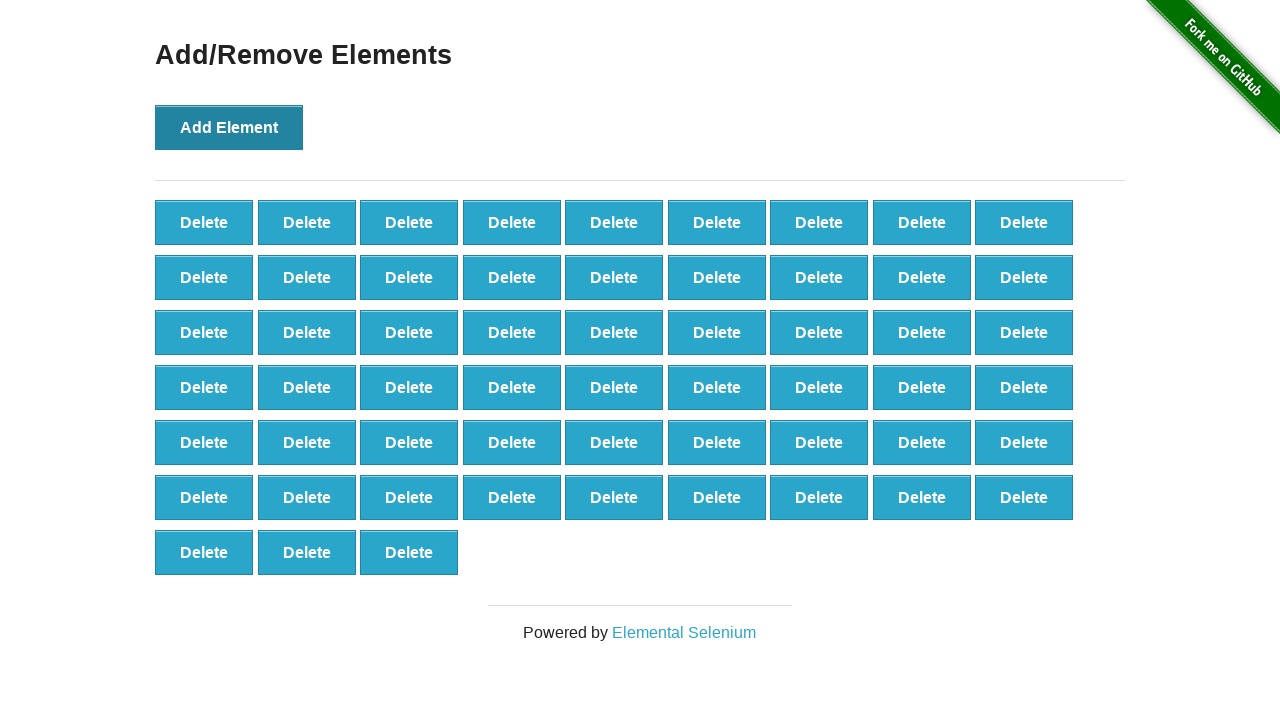

Clicked 'Add Element' button (iteration 58/100) at (229, 127) on button[onclick='addElement()']
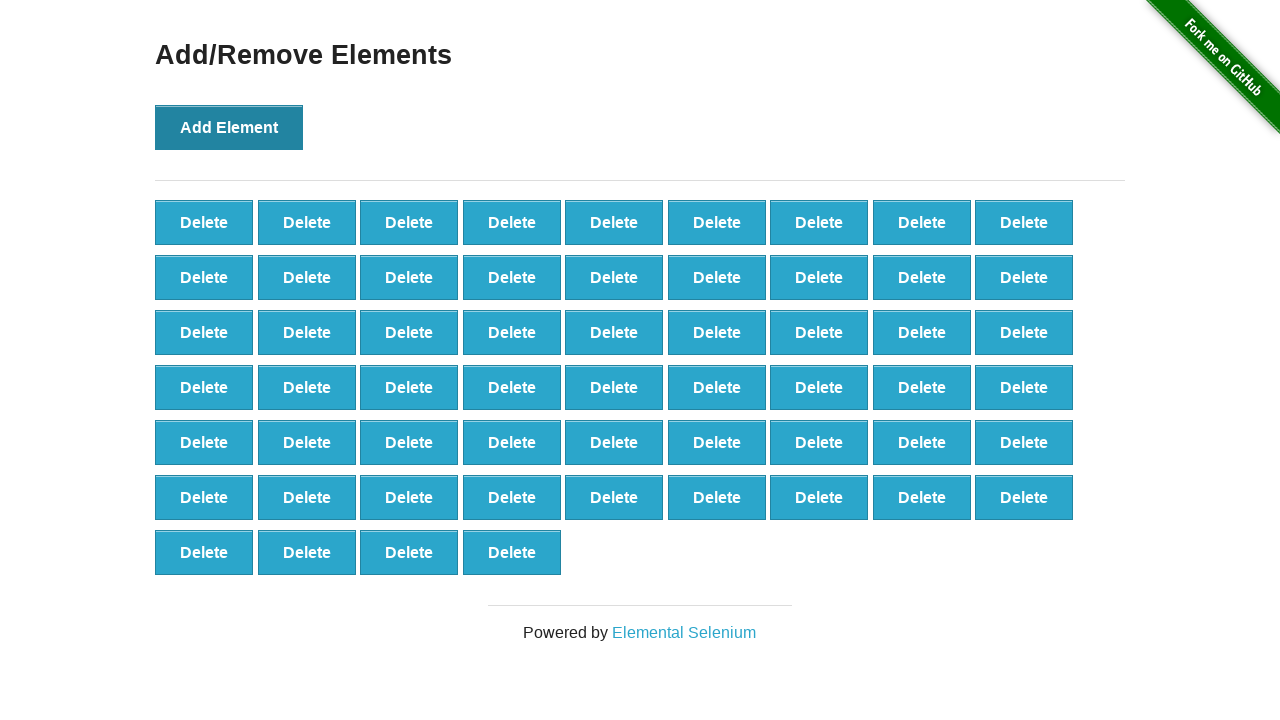

Clicked 'Add Element' button (iteration 59/100) at (229, 127) on button[onclick='addElement()']
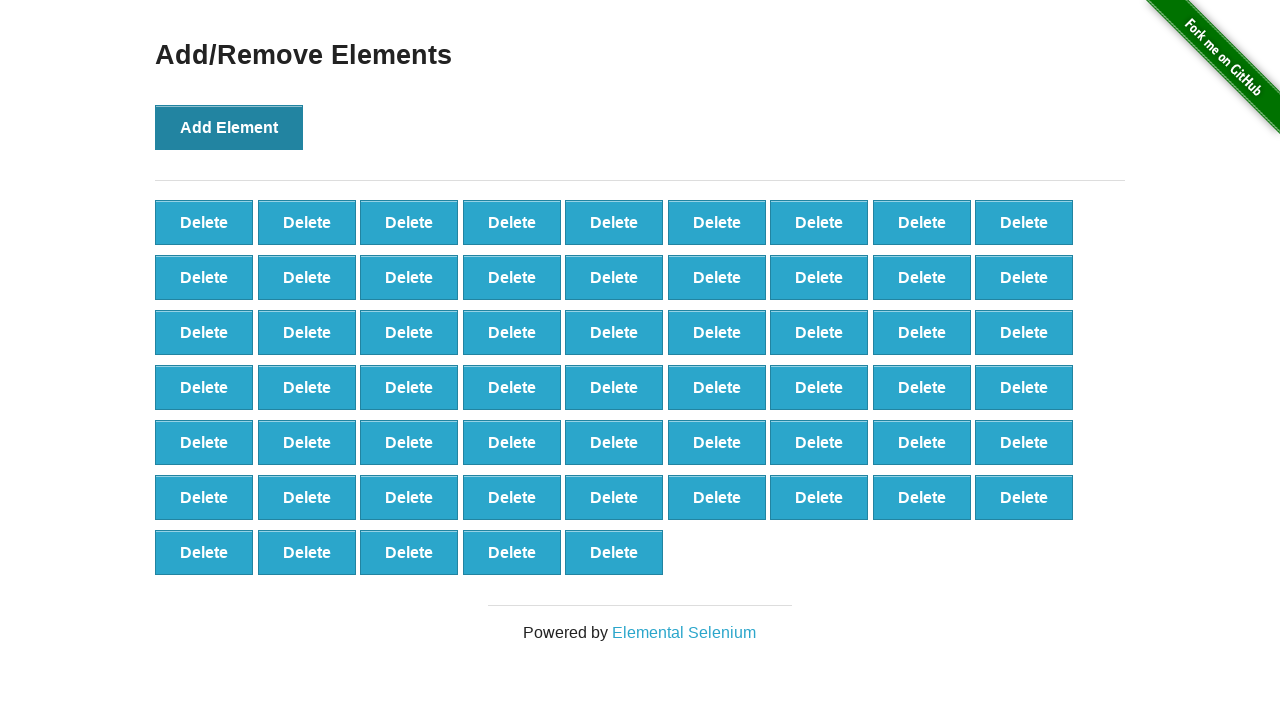

Clicked 'Add Element' button (iteration 60/100) at (229, 127) on button[onclick='addElement()']
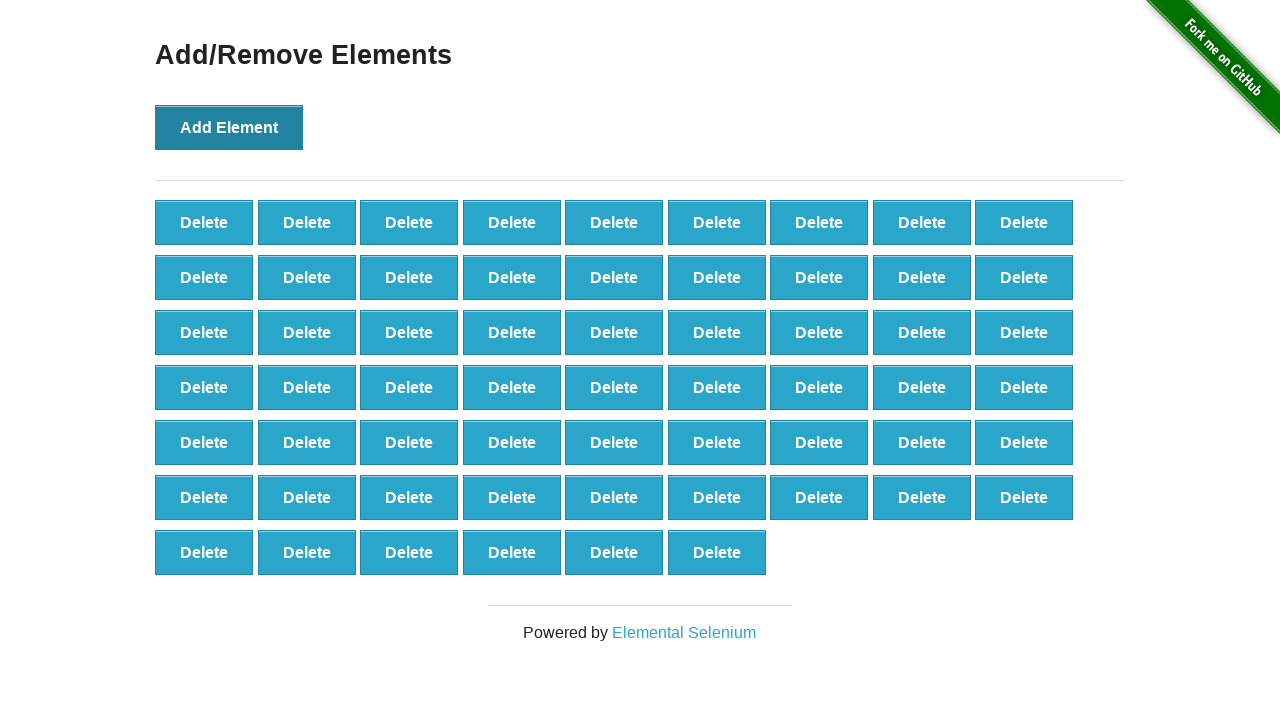

Clicked 'Add Element' button (iteration 61/100) at (229, 127) on button[onclick='addElement()']
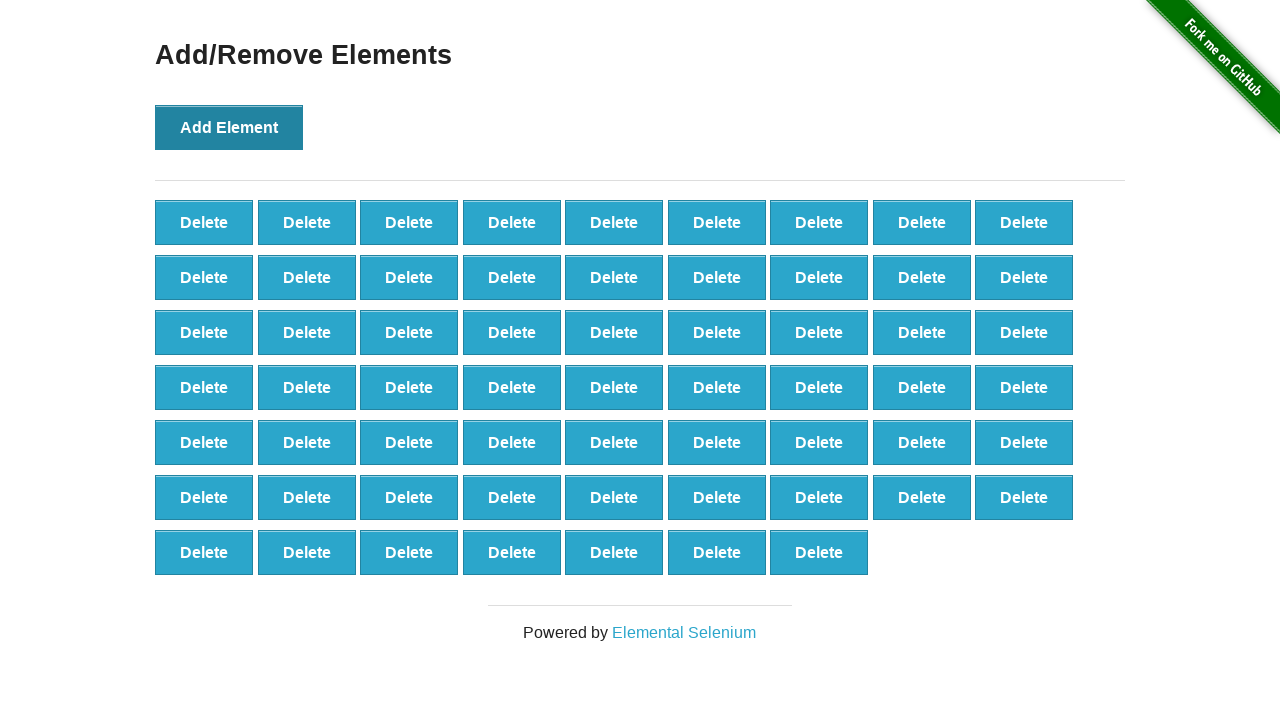

Clicked 'Add Element' button (iteration 62/100) at (229, 127) on button[onclick='addElement()']
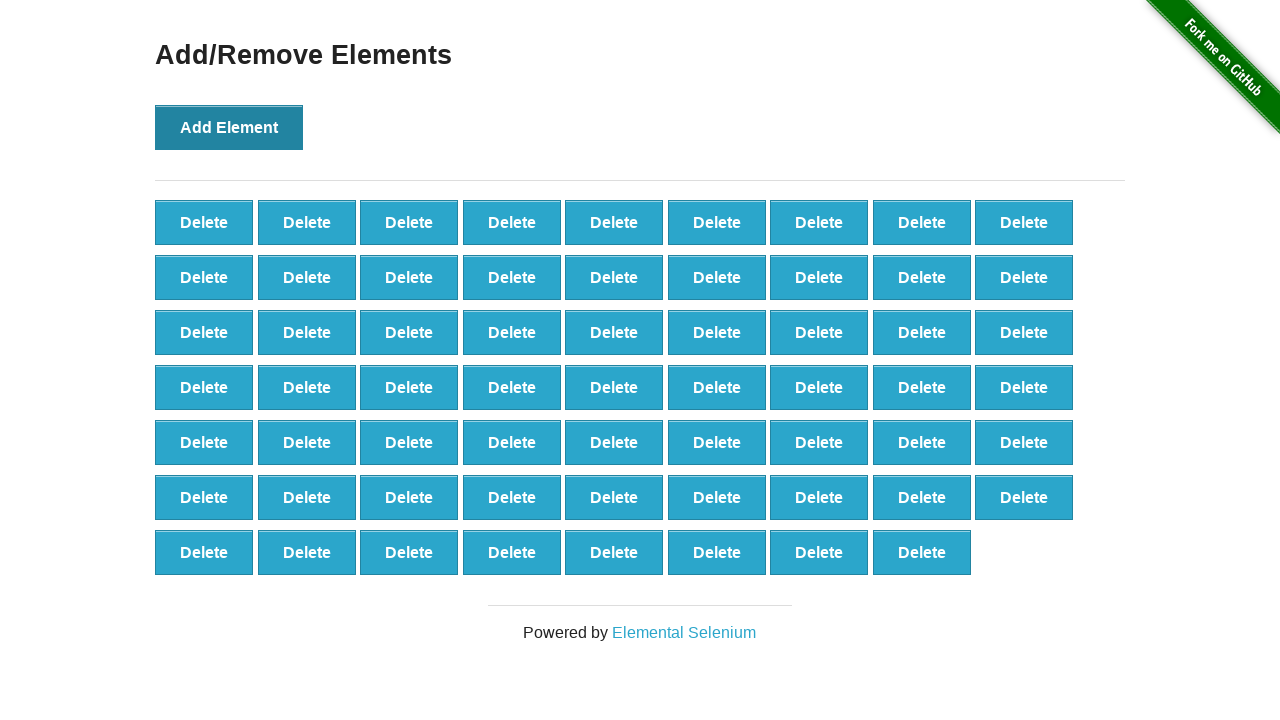

Clicked 'Add Element' button (iteration 63/100) at (229, 127) on button[onclick='addElement()']
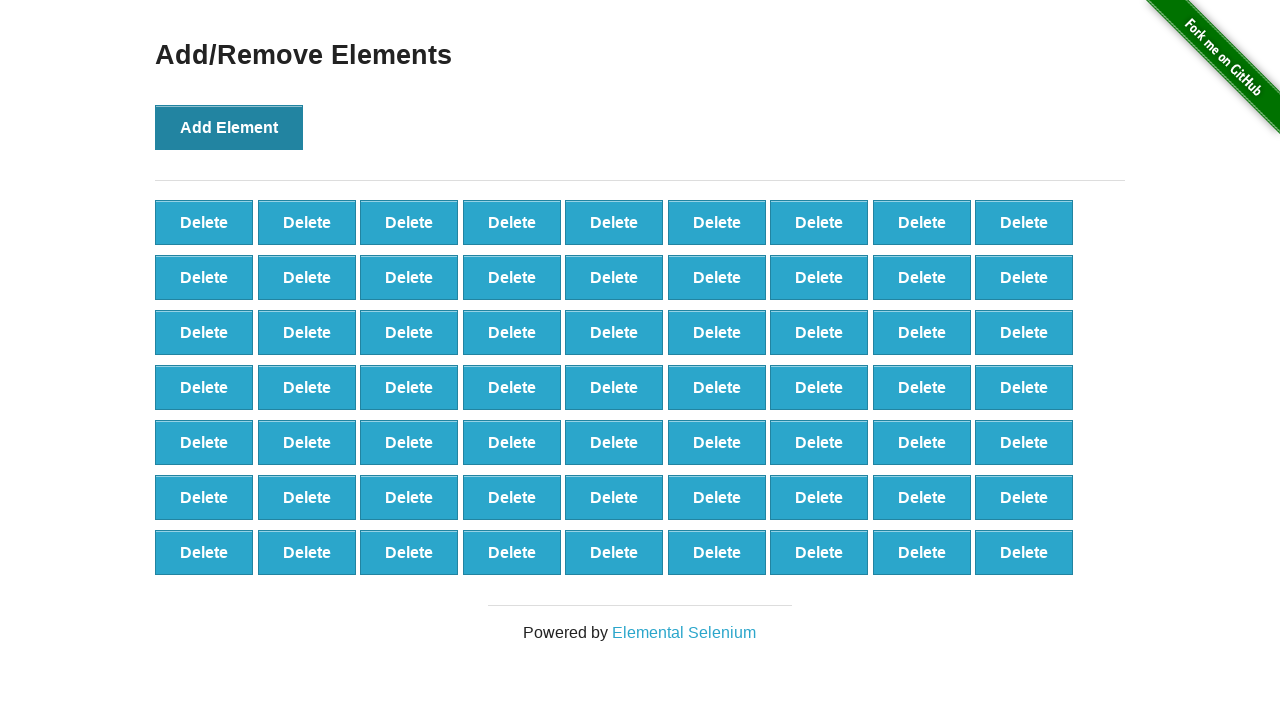

Clicked 'Add Element' button (iteration 64/100) at (229, 127) on button[onclick='addElement()']
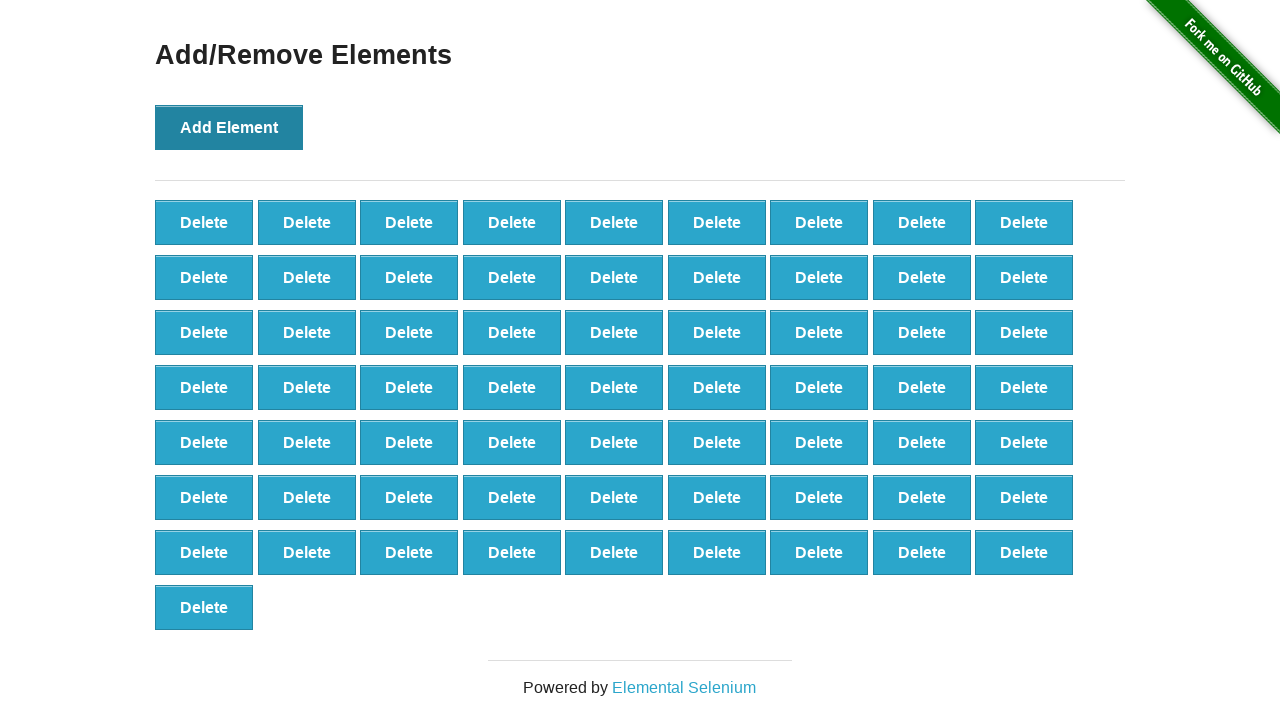

Clicked 'Add Element' button (iteration 65/100) at (229, 127) on button[onclick='addElement()']
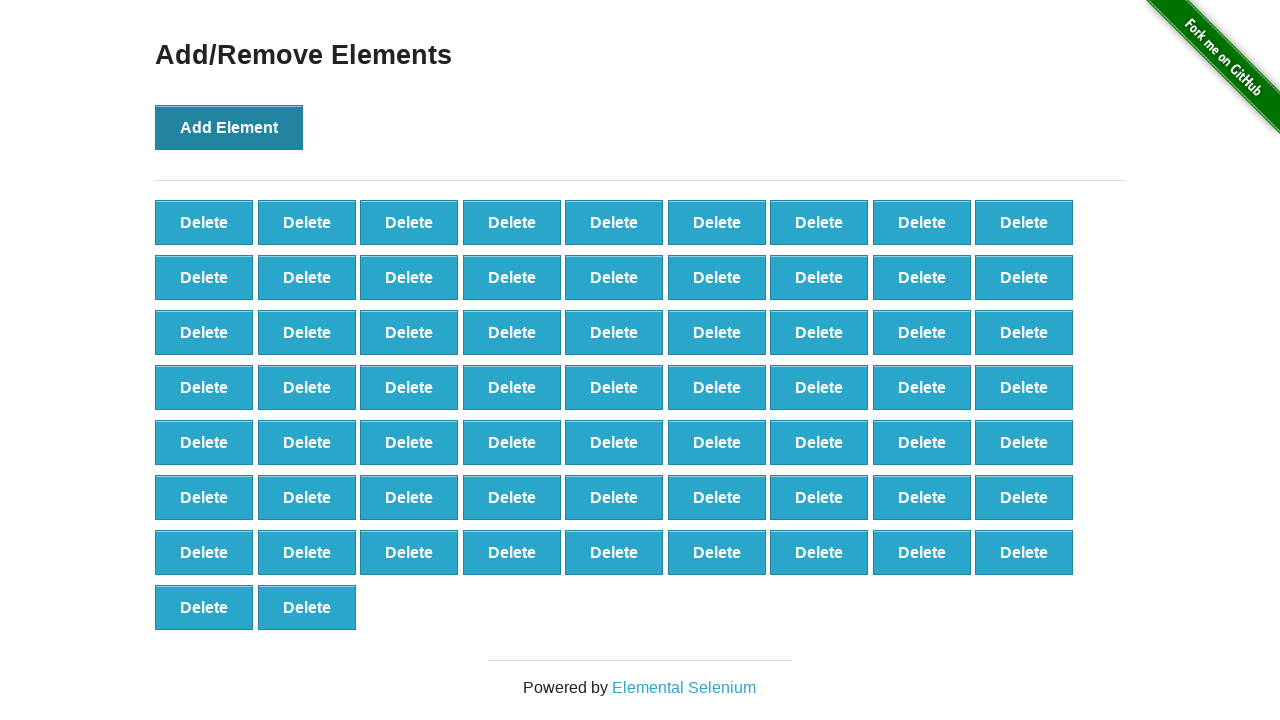

Clicked 'Add Element' button (iteration 66/100) at (229, 127) on button[onclick='addElement()']
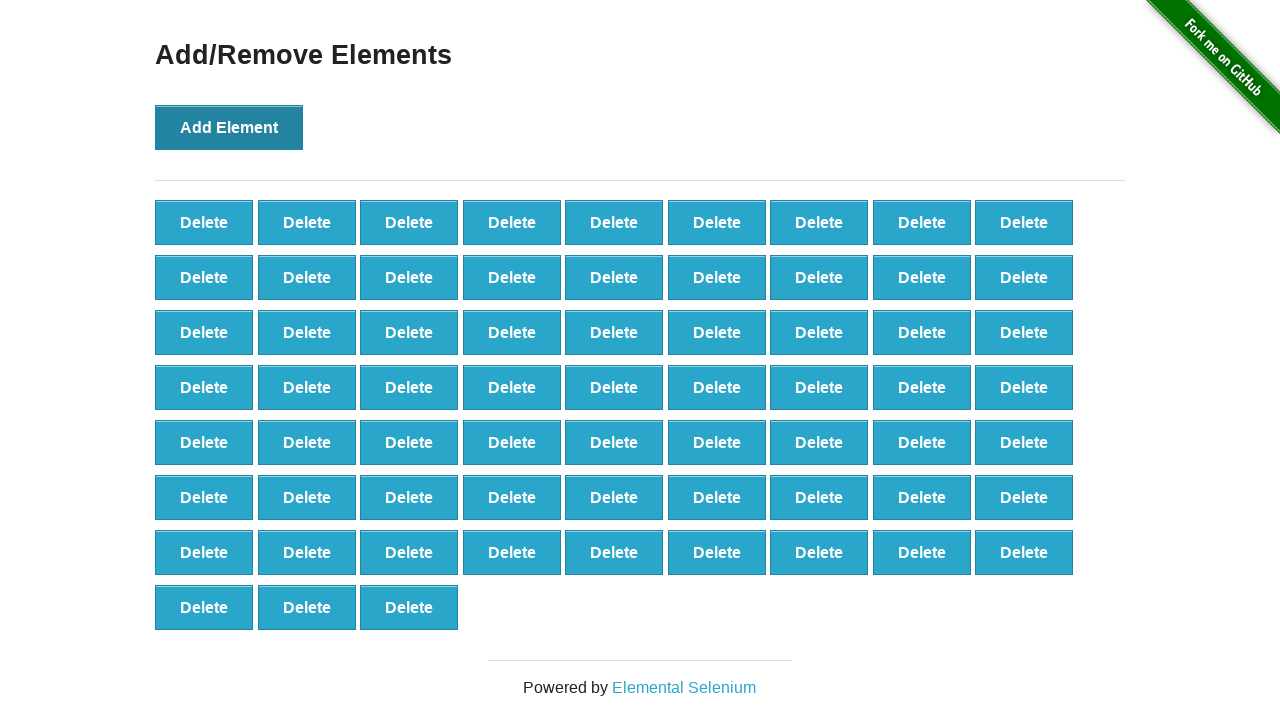

Clicked 'Add Element' button (iteration 67/100) at (229, 127) on button[onclick='addElement()']
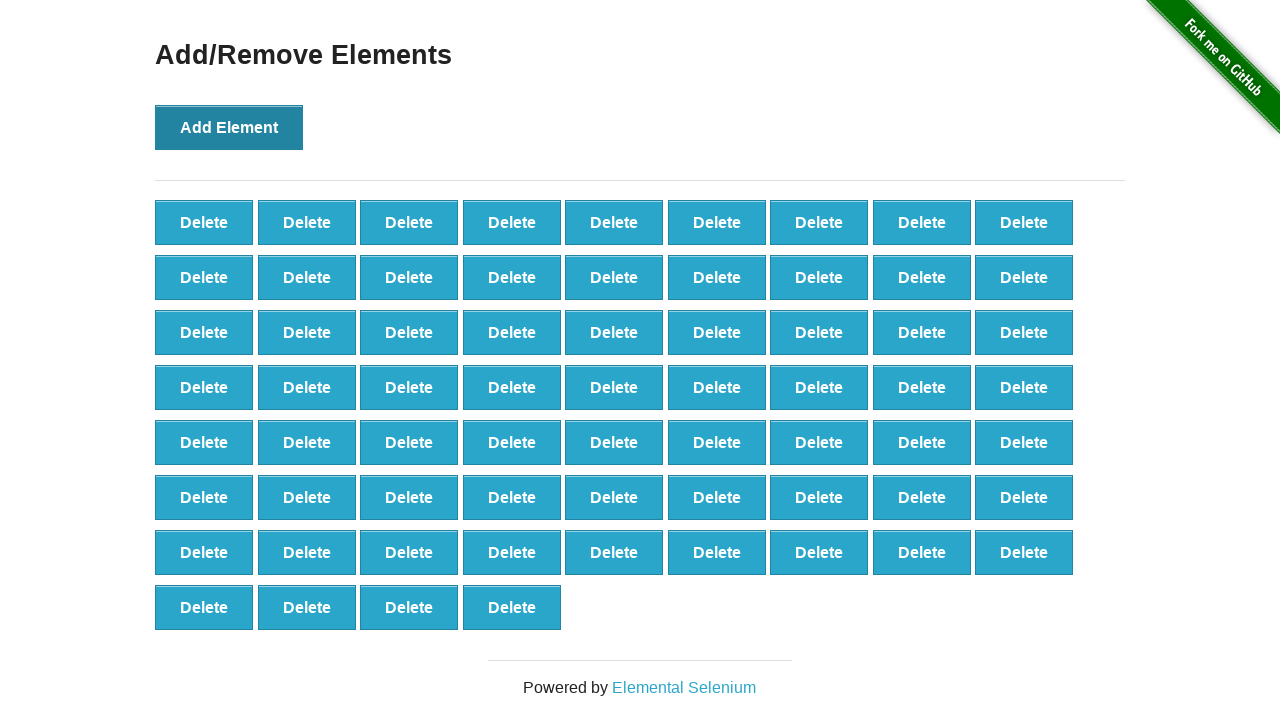

Clicked 'Add Element' button (iteration 68/100) at (229, 127) on button[onclick='addElement()']
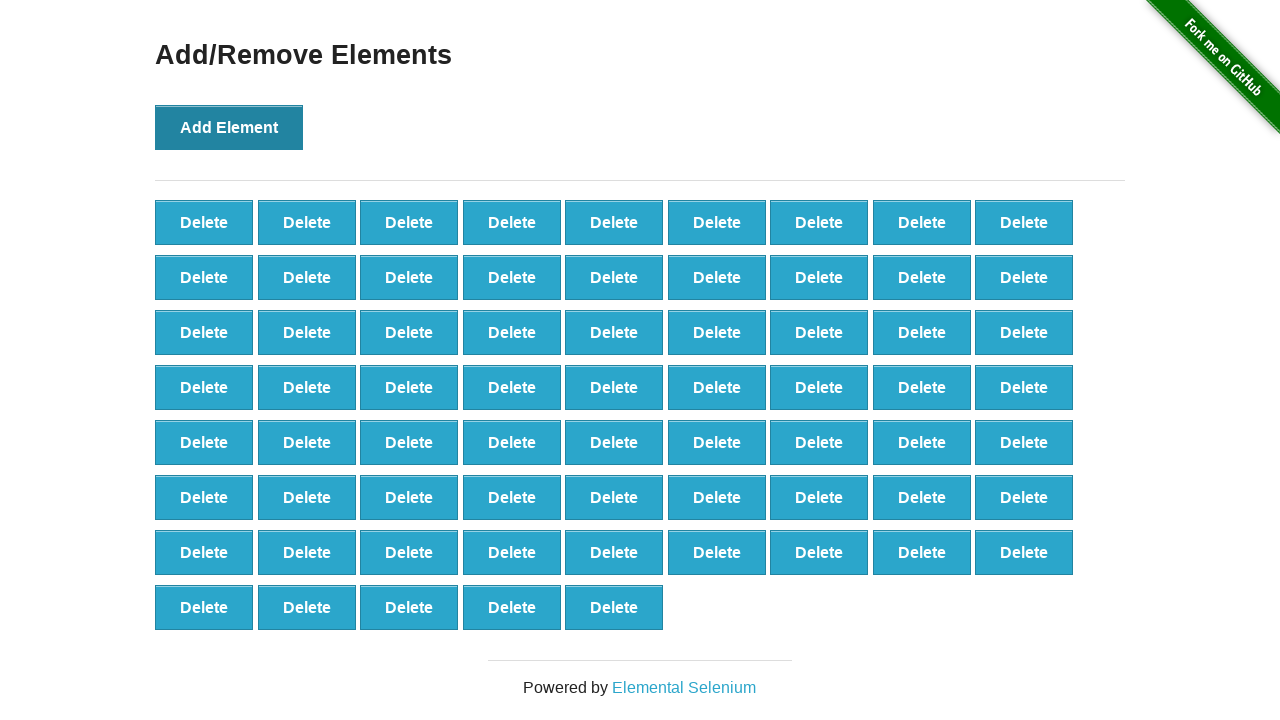

Clicked 'Add Element' button (iteration 69/100) at (229, 127) on button[onclick='addElement()']
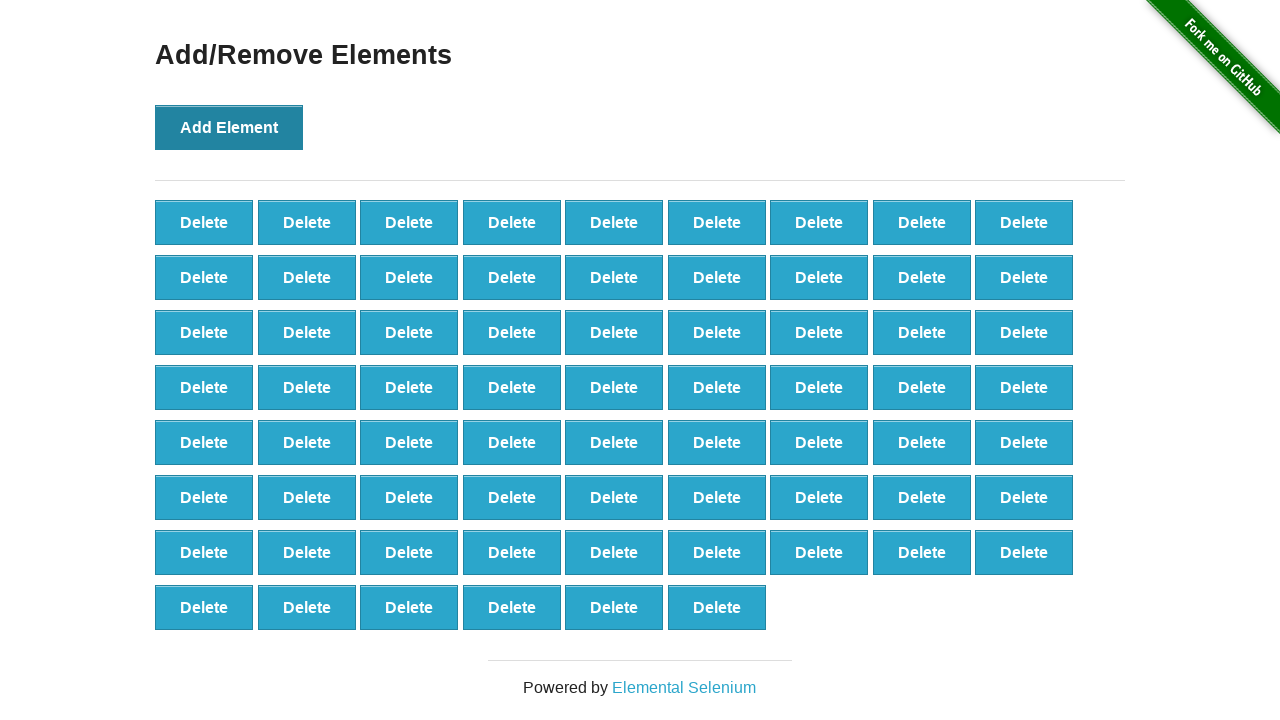

Clicked 'Add Element' button (iteration 70/100) at (229, 127) on button[onclick='addElement()']
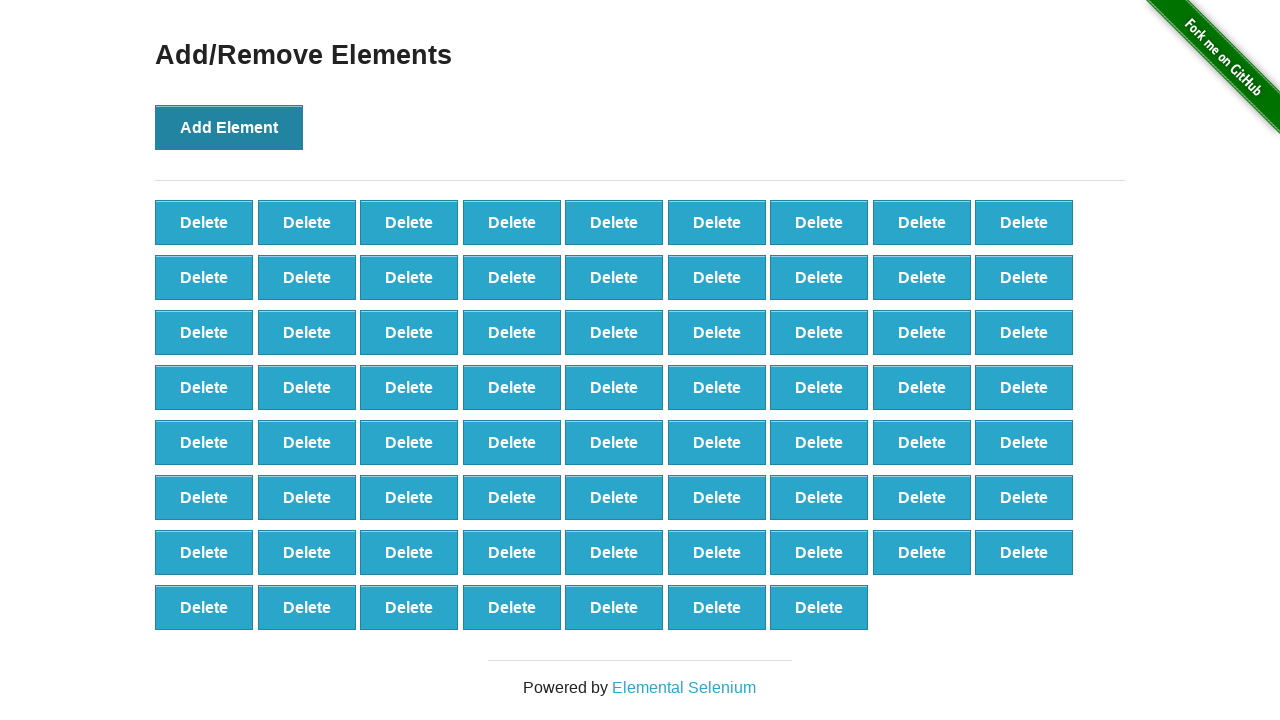

Clicked 'Add Element' button (iteration 71/100) at (229, 127) on button[onclick='addElement()']
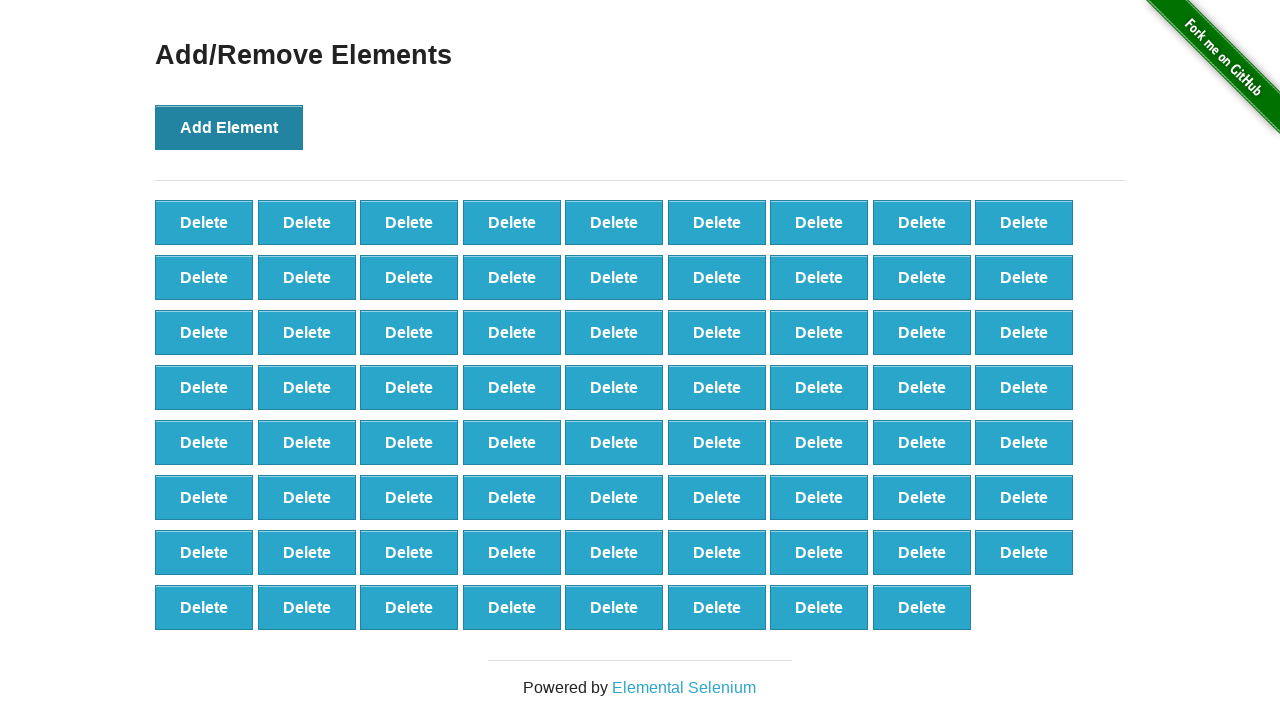

Clicked 'Add Element' button (iteration 72/100) at (229, 127) on button[onclick='addElement()']
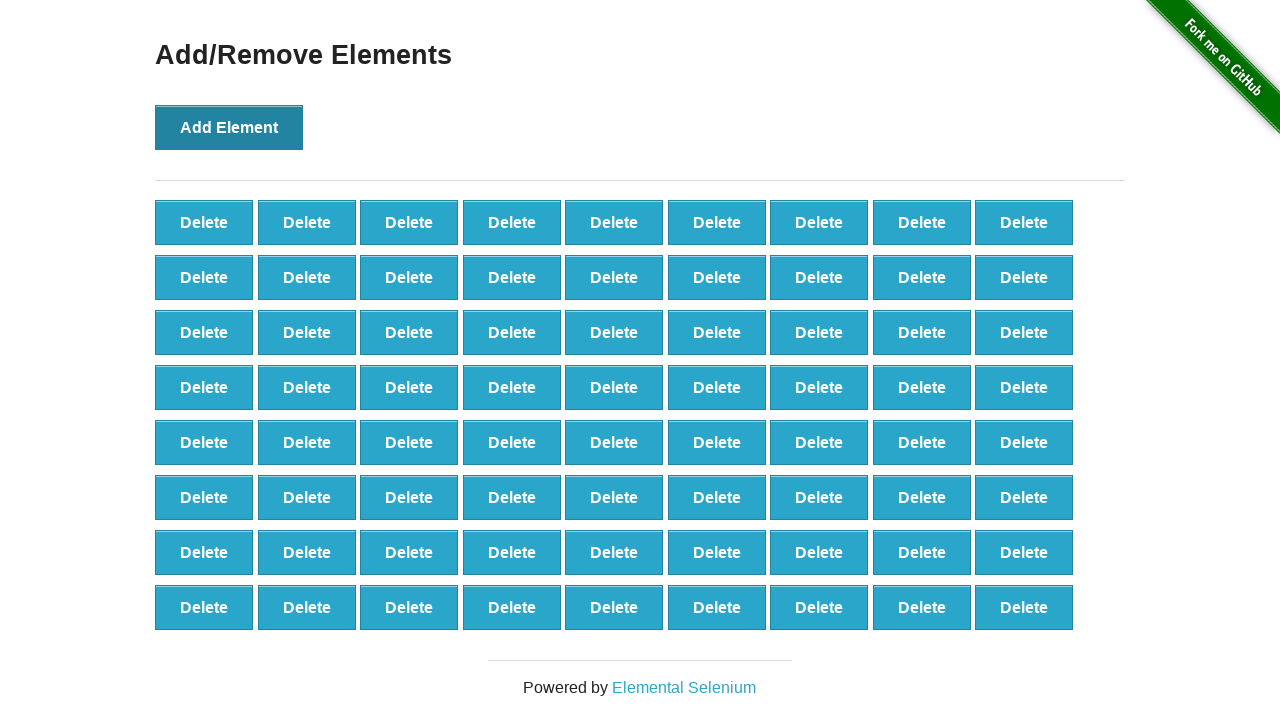

Clicked 'Add Element' button (iteration 73/100) at (229, 127) on button[onclick='addElement()']
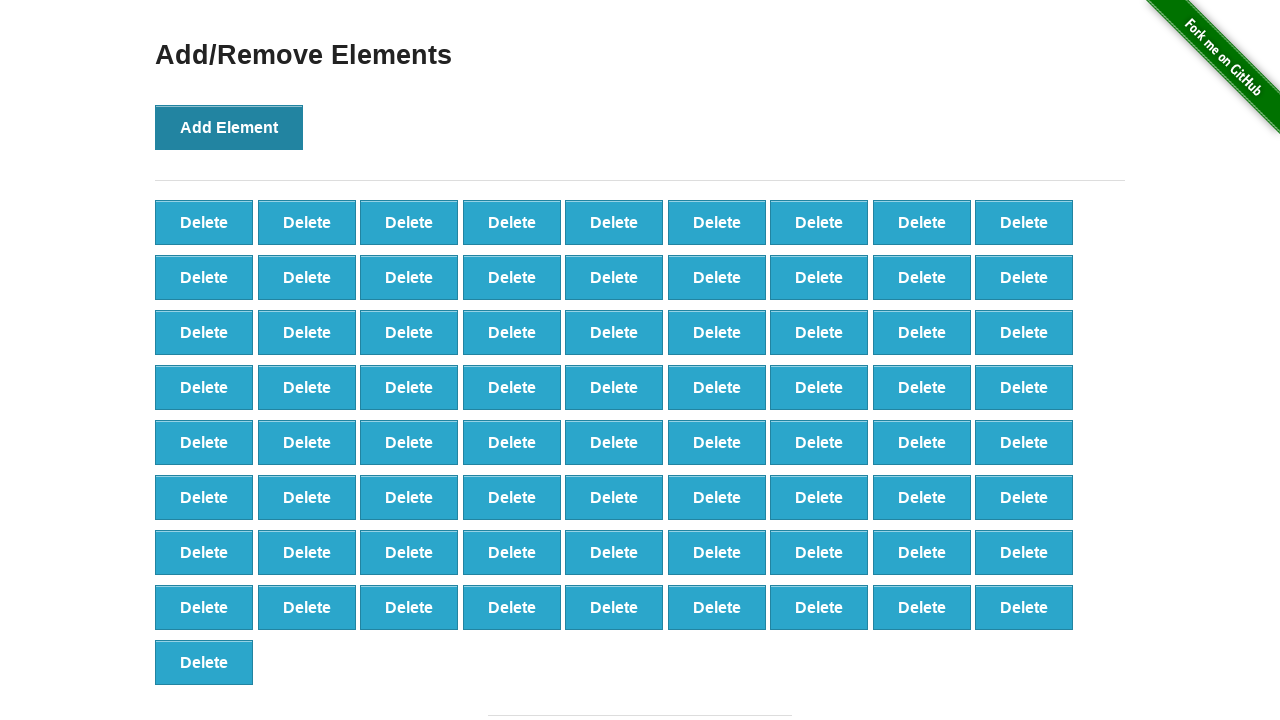

Clicked 'Add Element' button (iteration 74/100) at (229, 127) on button[onclick='addElement()']
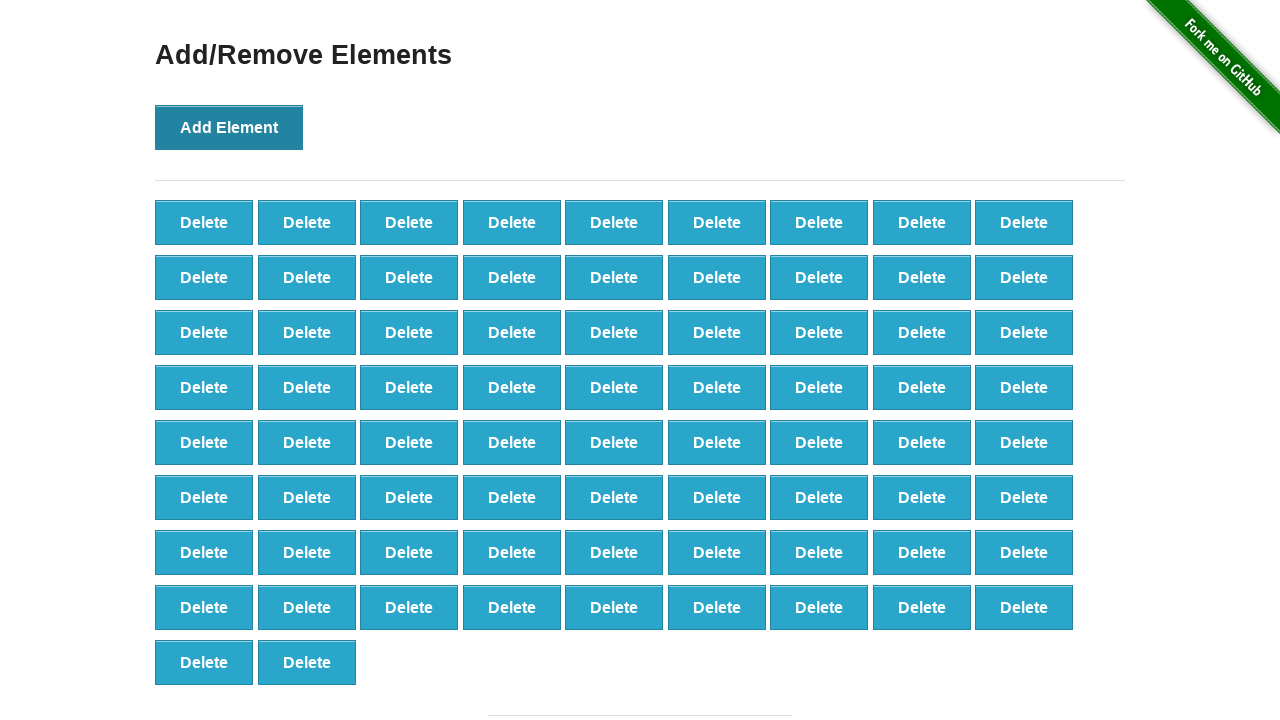

Clicked 'Add Element' button (iteration 75/100) at (229, 127) on button[onclick='addElement()']
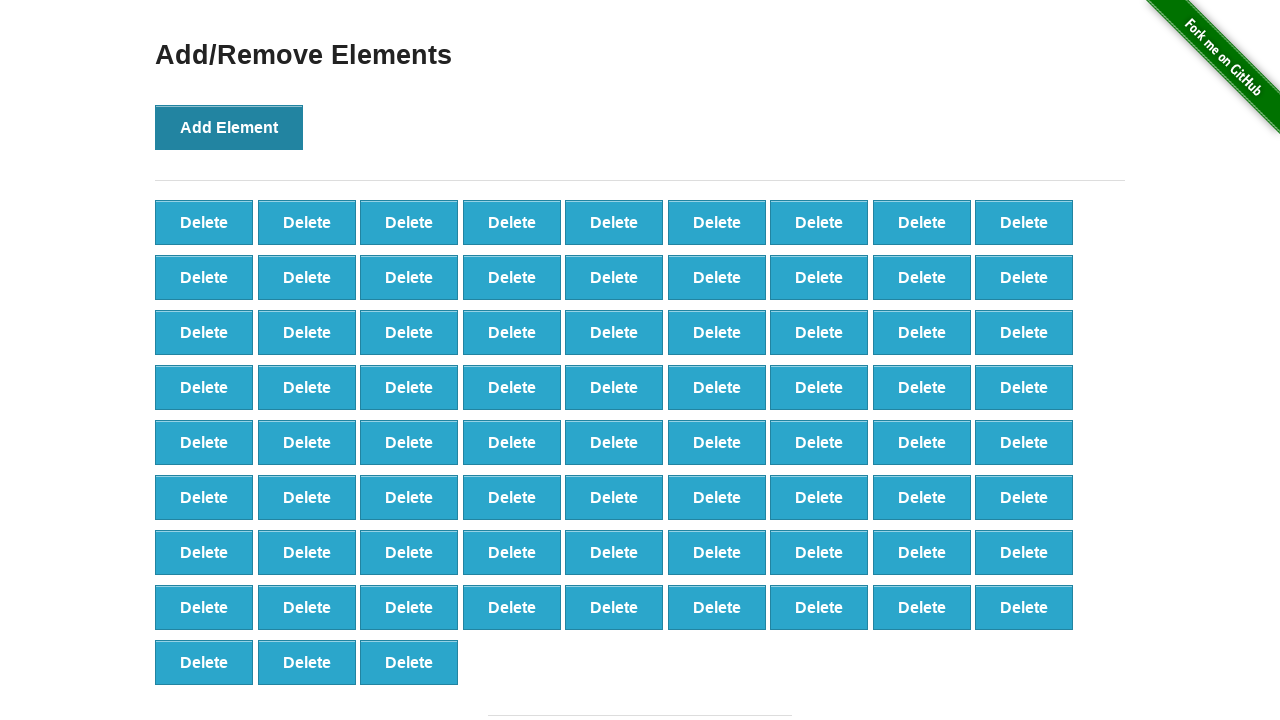

Clicked 'Add Element' button (iteration 76/100) at (229, 127) on button[onclick='addElement()']
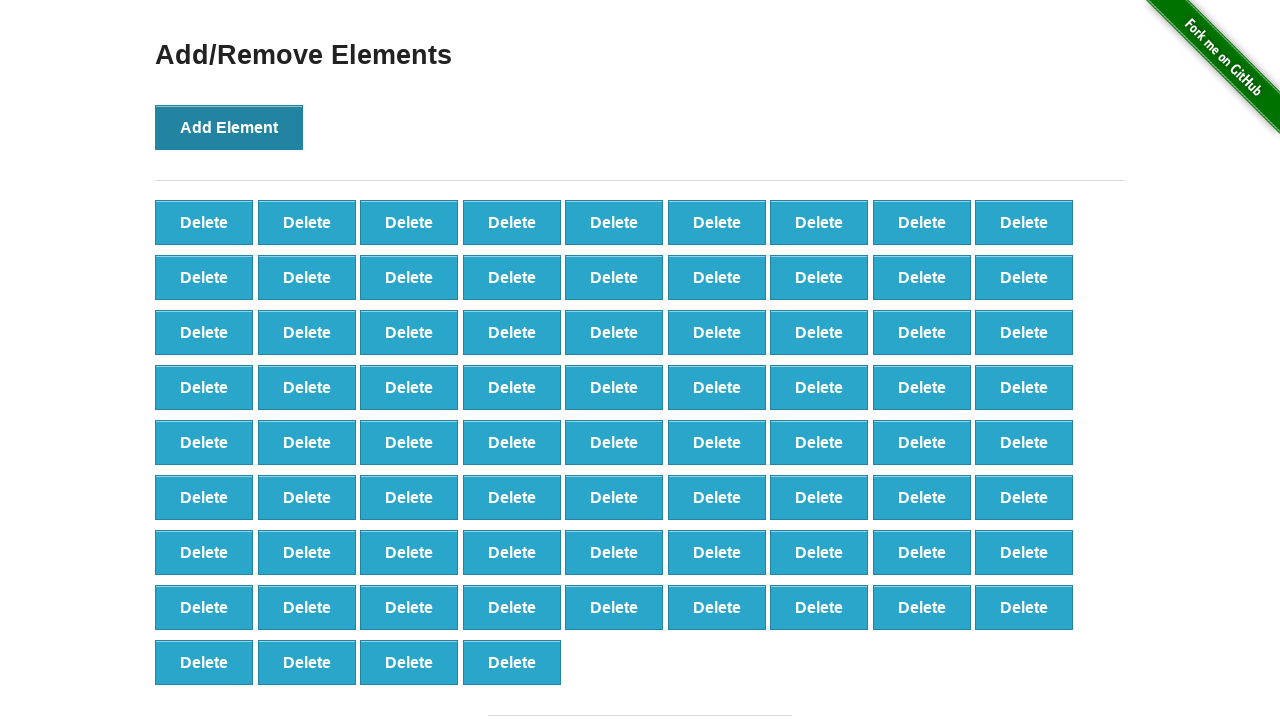

Clicked 'Add Element' button (iteration 77/100) at (229, 127) on button[onclick='addElement()']
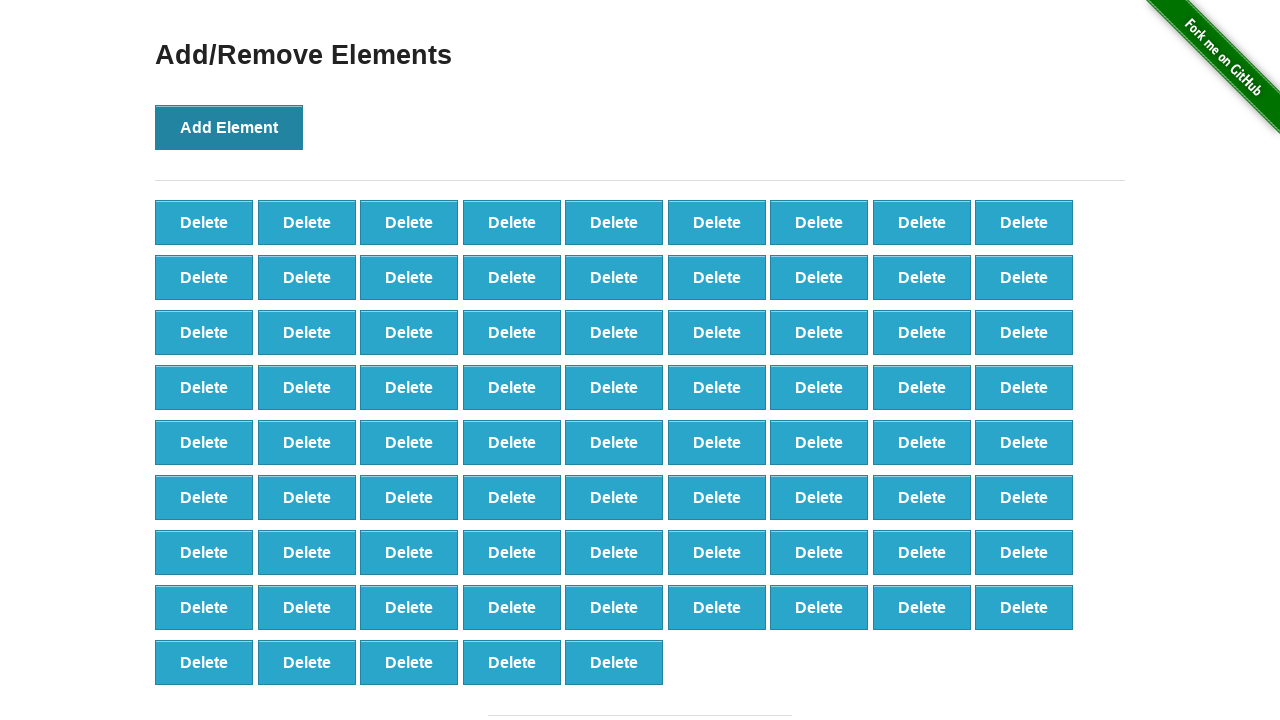

Clicked 'Add Element' button (iteration 78/100) at (229, 127) on button[onclick='addElement()']
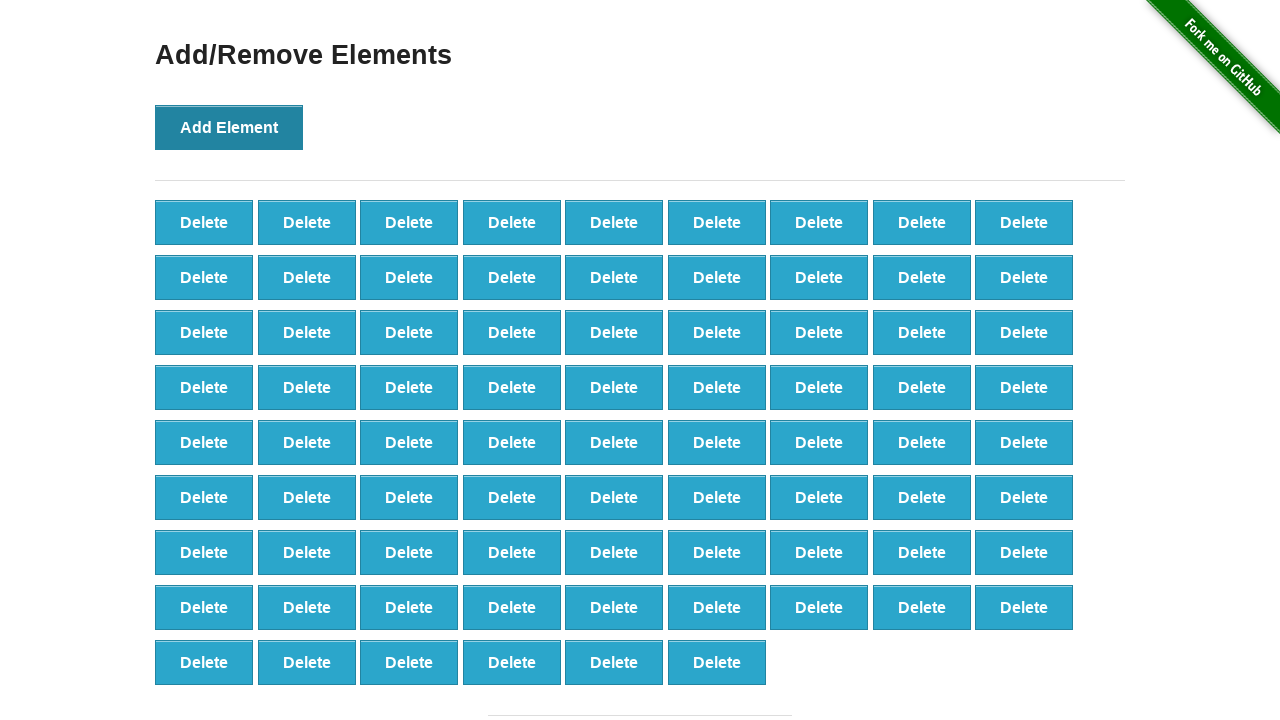

Clicked 'Add Element' button (iteration 79/100) at (229, 127) on button[onclick='addElement()']
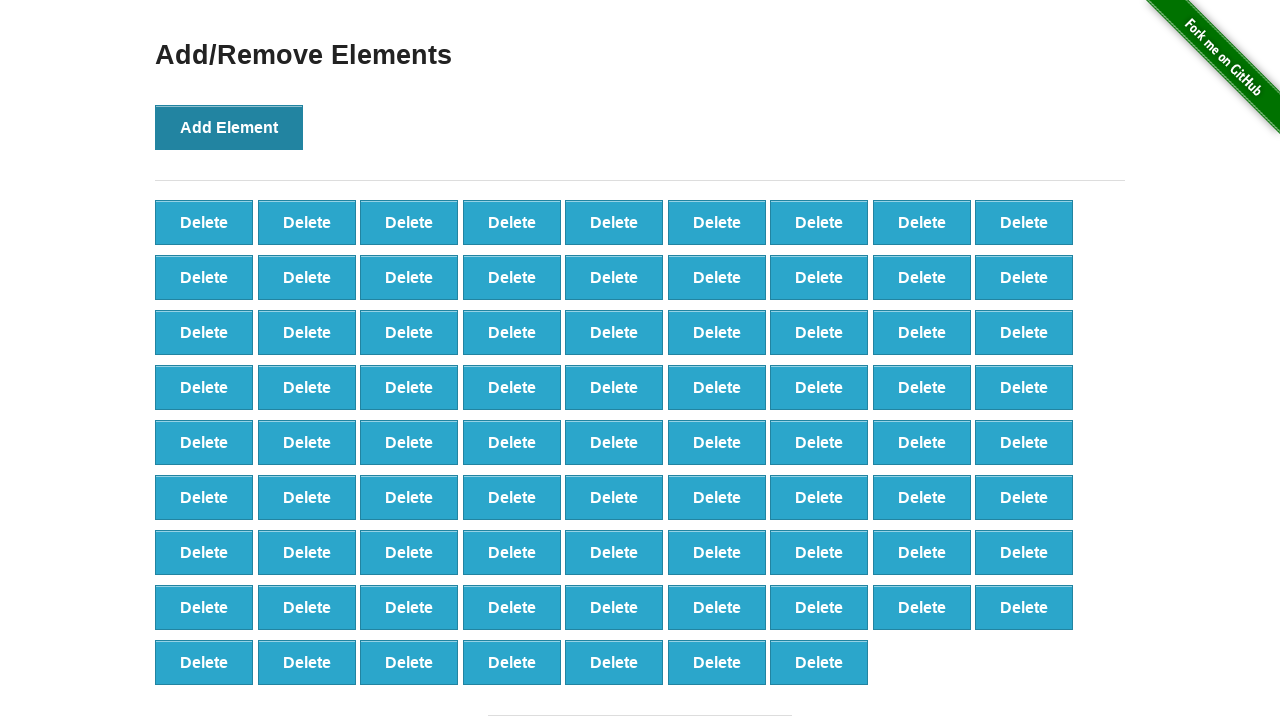

Clicked 'Add Element' button (iteration 80/100) at (229, 127) on button[onclick='addElement()']
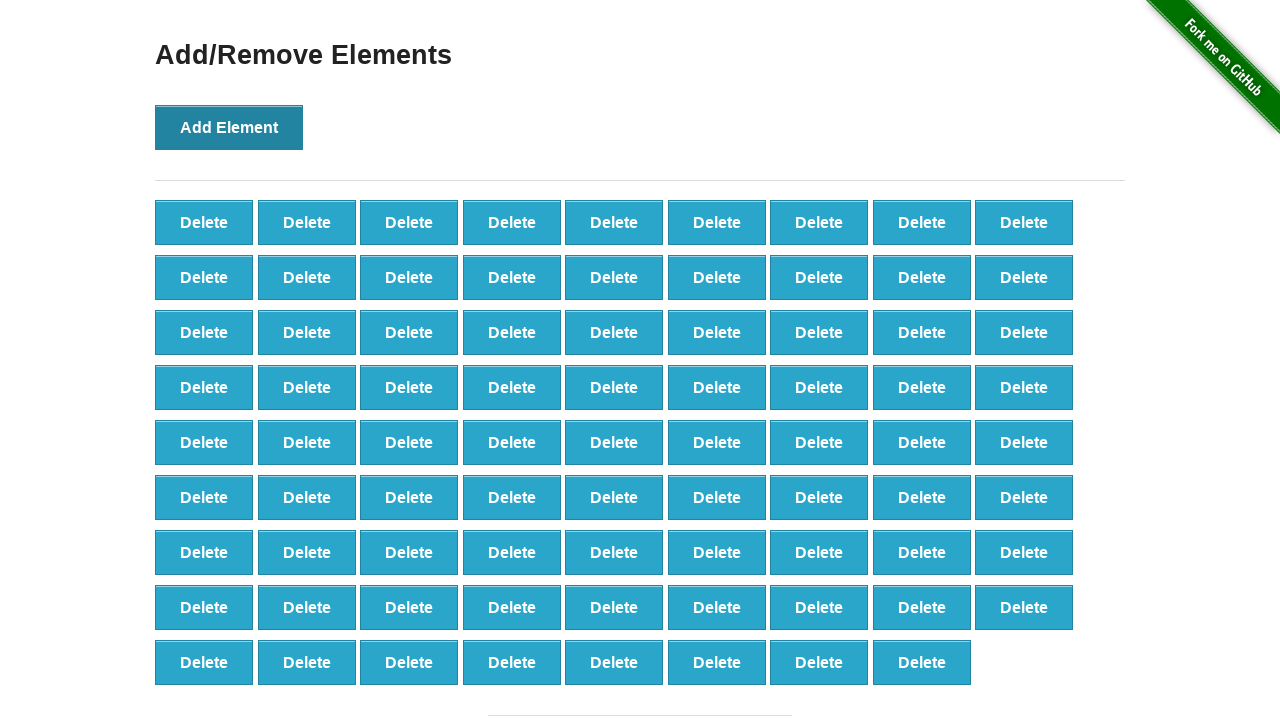

Clicked 'Add Element' button (iteration 81/100) at (229, 127) on button[onclick='addElement()']
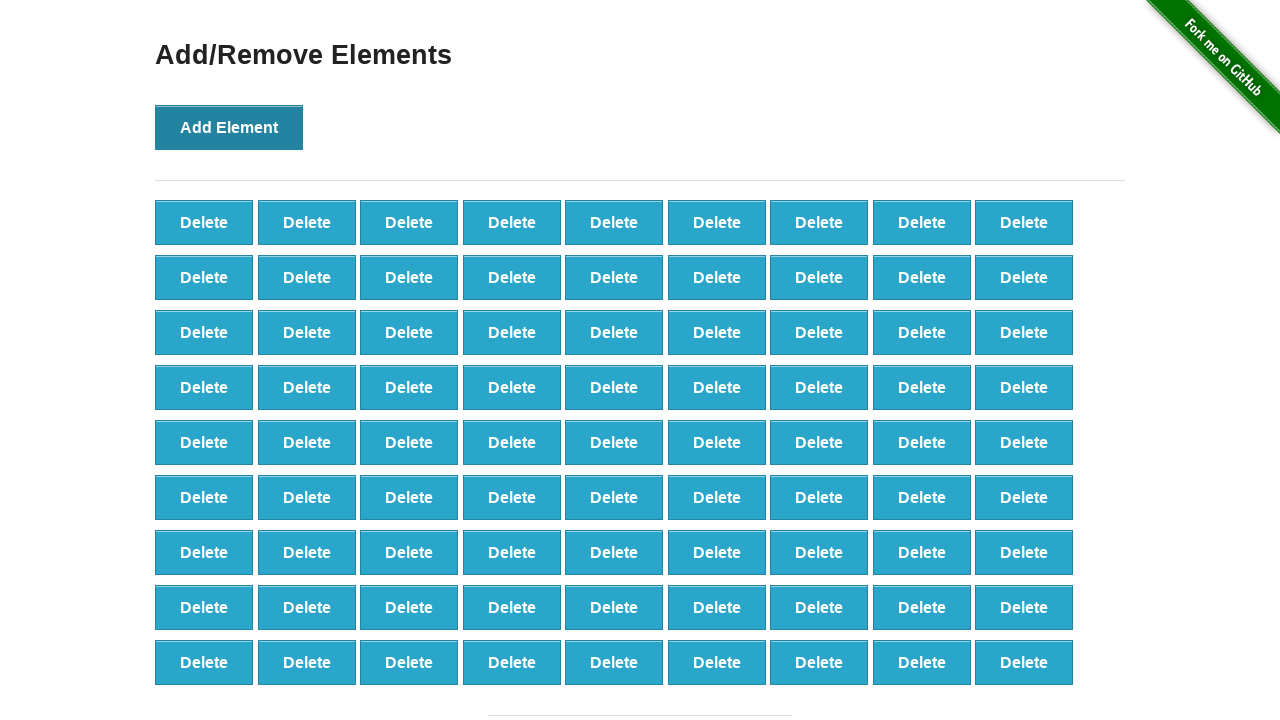

Clicked 'Add Element' button (iteration 82/100) at (229, 127) on button[onclick='addElement()']
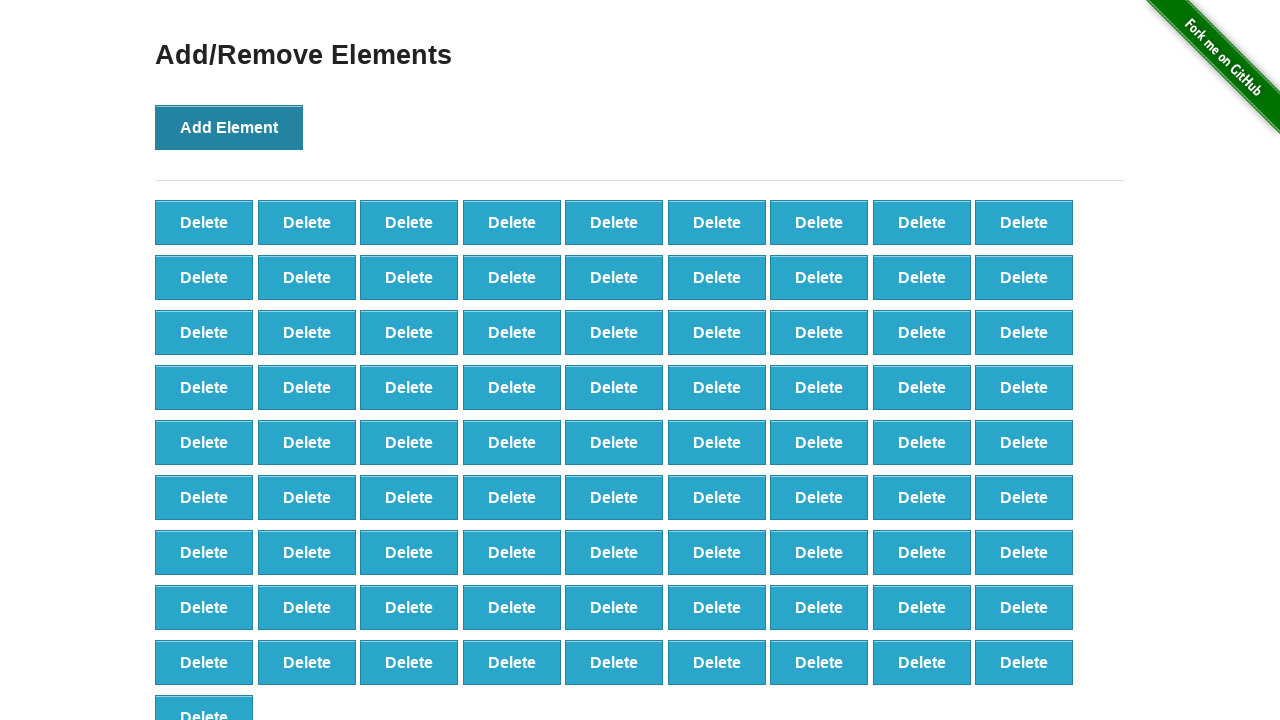

Clicked 'Add Element' button (iteration 83/100) at (229, 127) on button[onclick='addElement()']
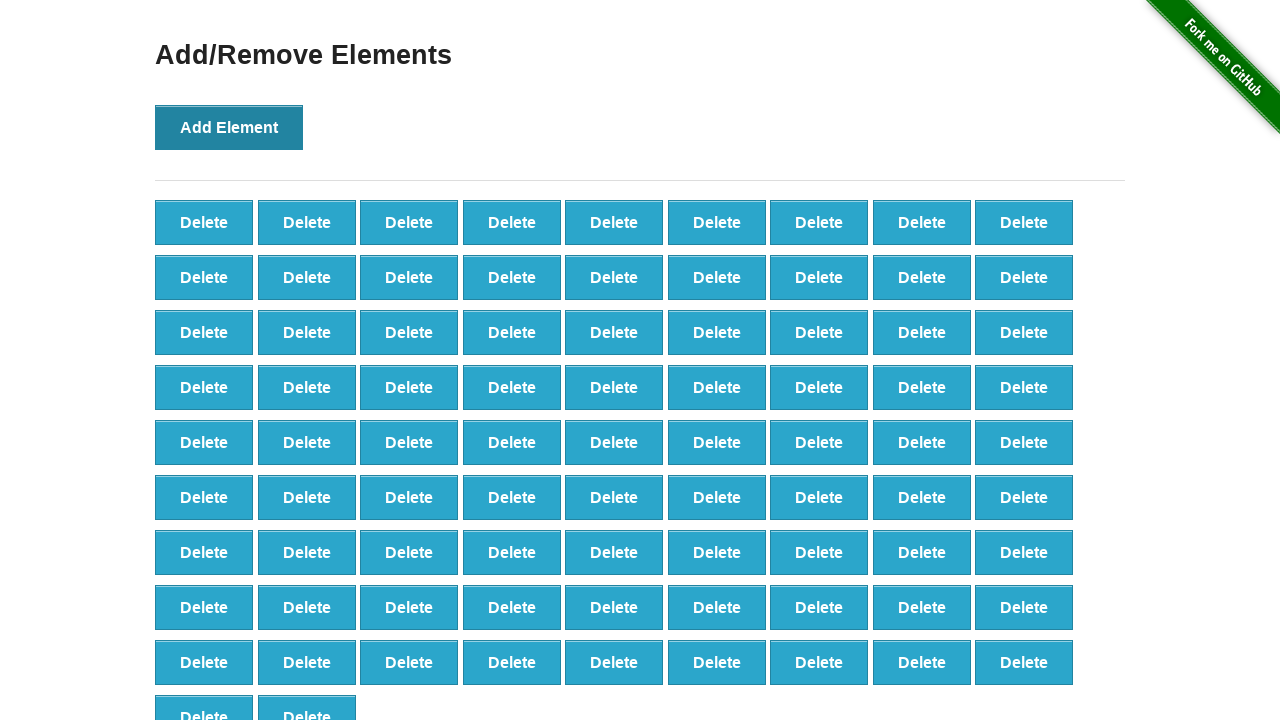

Clicked 'Add Element' button (iteration 84/100) at (229, 127) on button[onclick='addElement()']
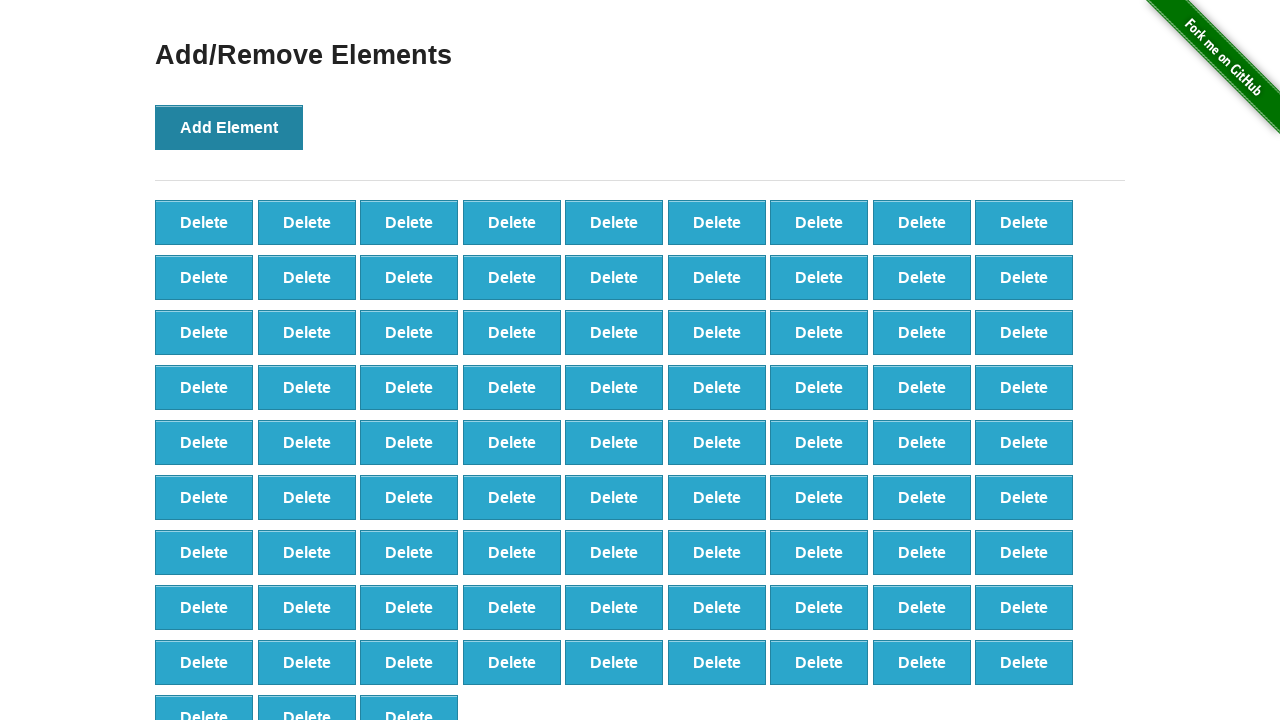

Clicked 'Add Element' button (iteration 85/100) at (229, 127) on button[onclick='addElement()']
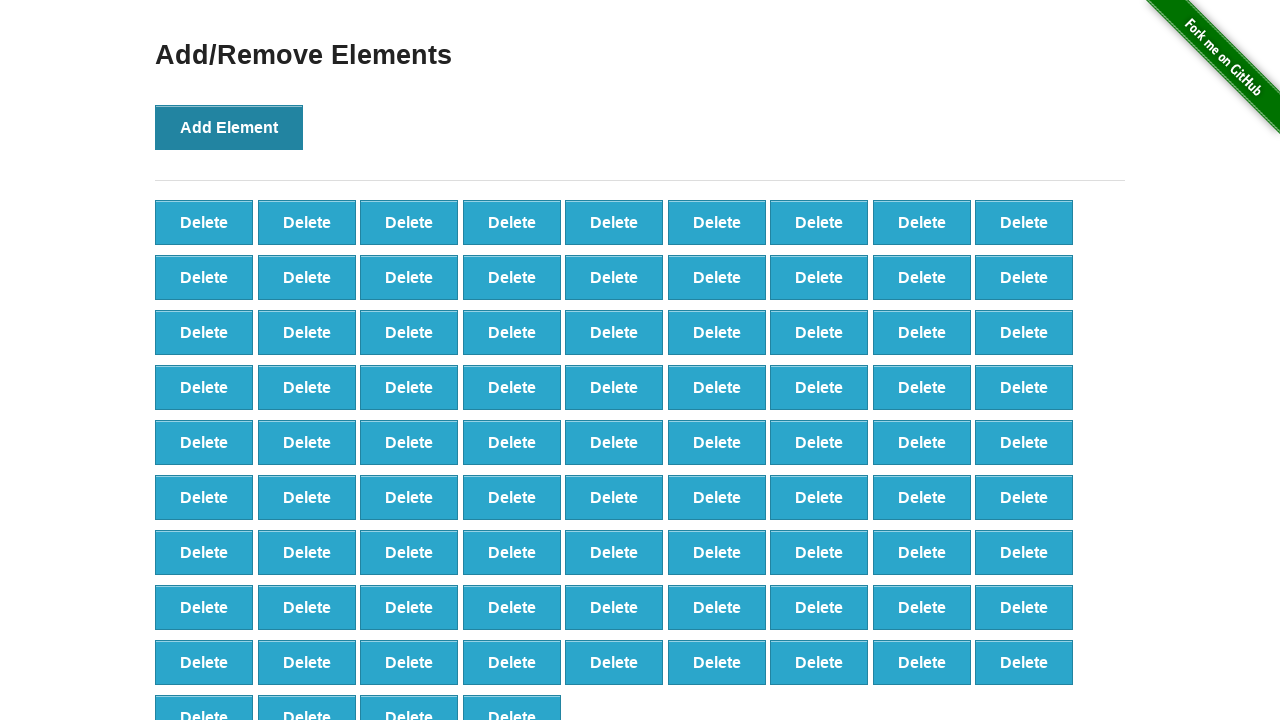

Clicked 'Add Element' button (iteration 86/100) at (229, 127) on button[onclick='addElement()']
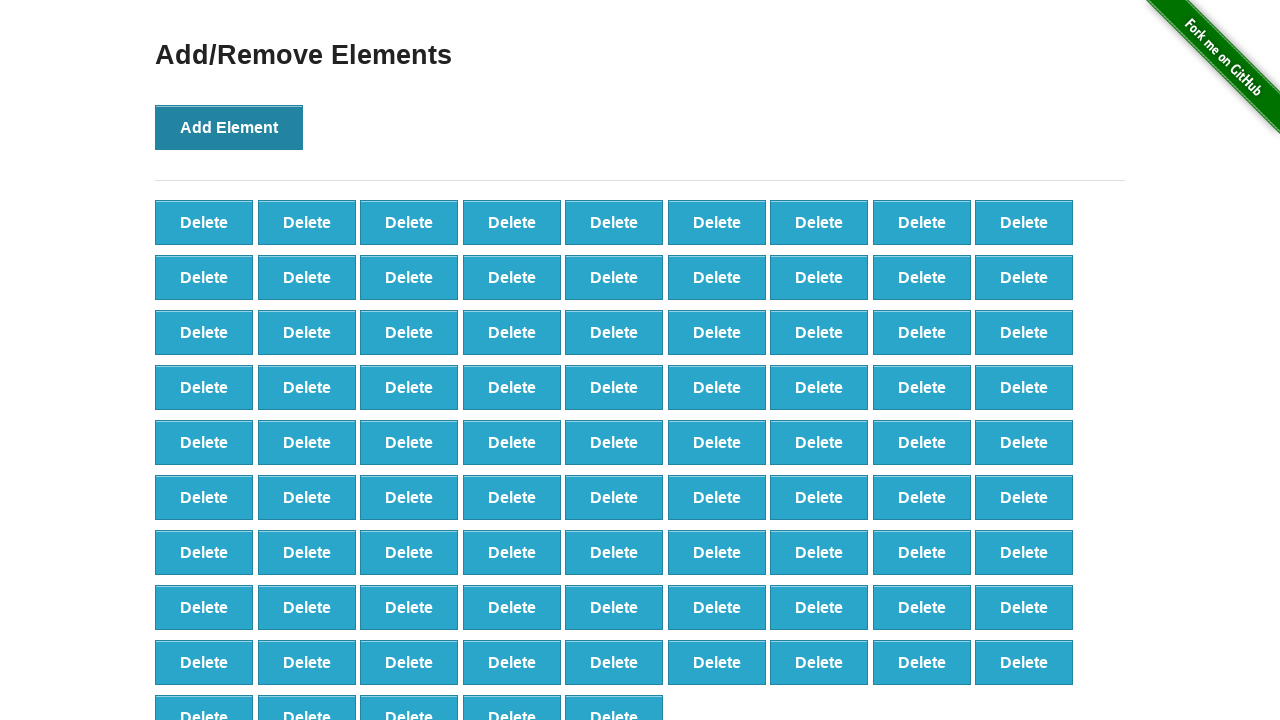

Clicked 'Add Element' button (iteration 87/100) at (229, 127) on button[onclick='addElement()']
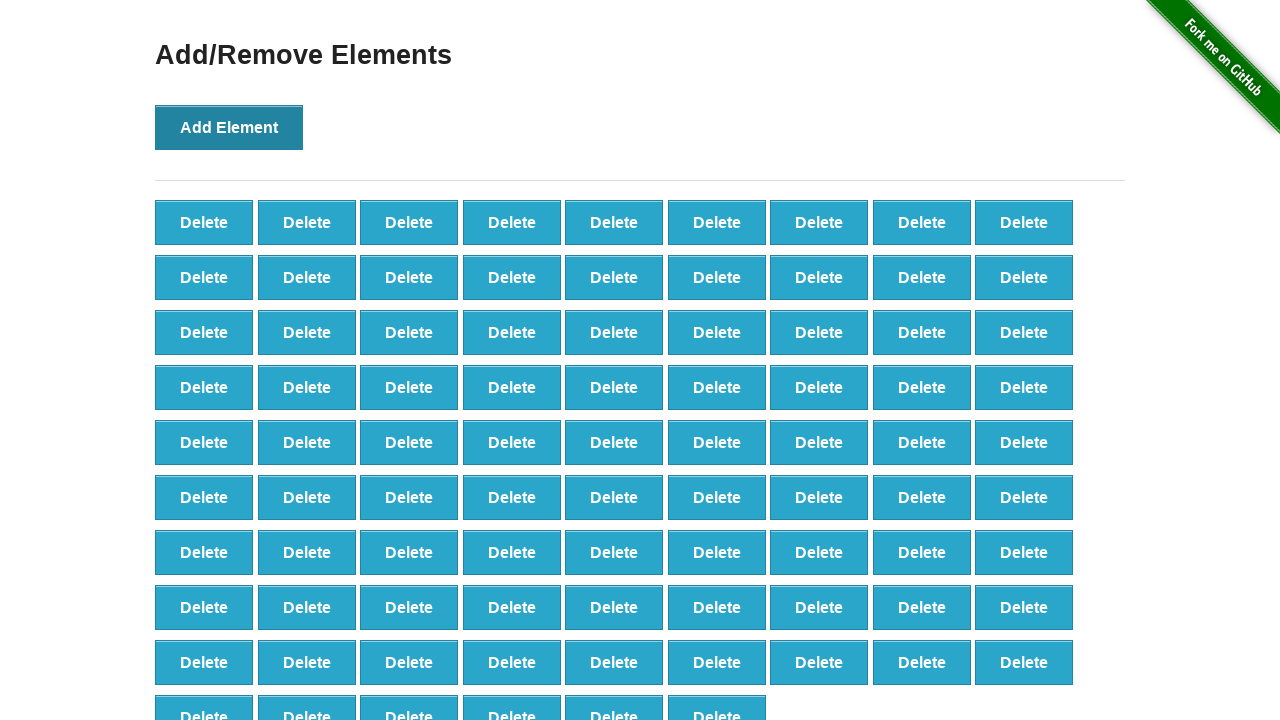

Clicked 'Add Element' button (iteration 88/100) at (229, 127) on button[onclick='addElement()']
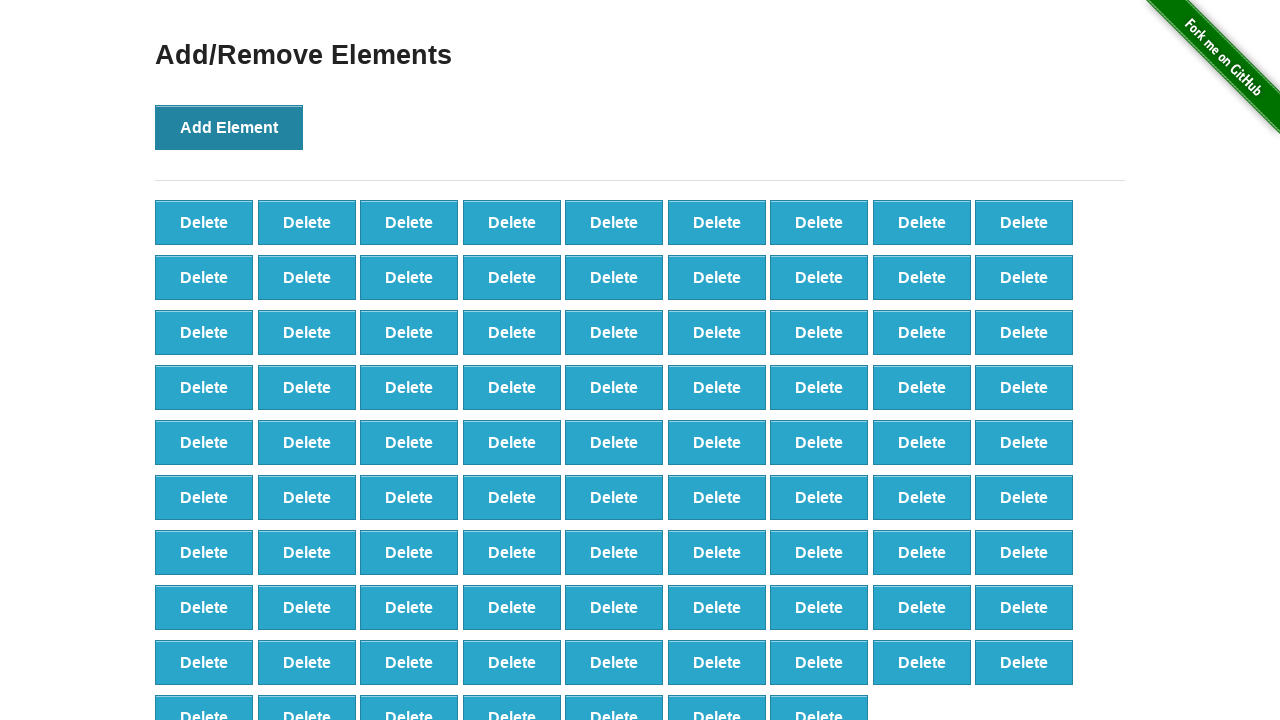

Clicked 'Add Element' button (iteration 89/100) at (229, 127) on button[onclick='addElement()']
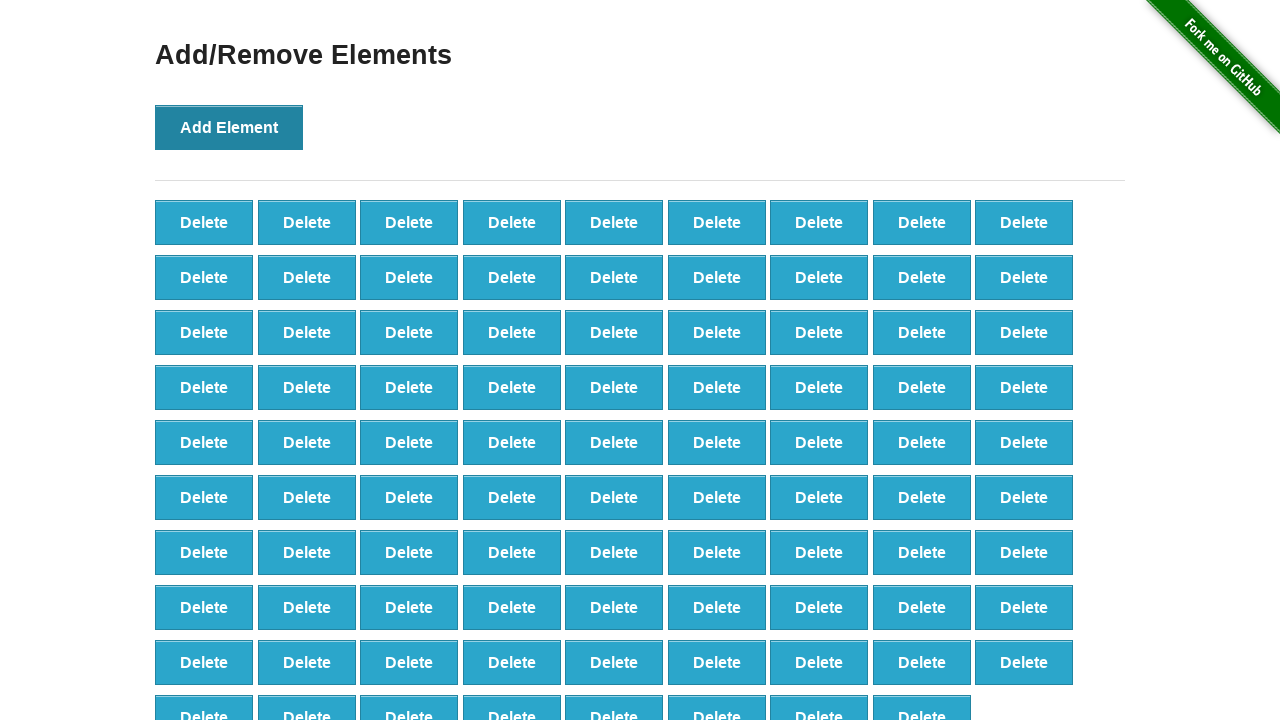

Clicked 'Add Element' button (iteration 90/100) at (229, 127) on button[onclick='addElement()']
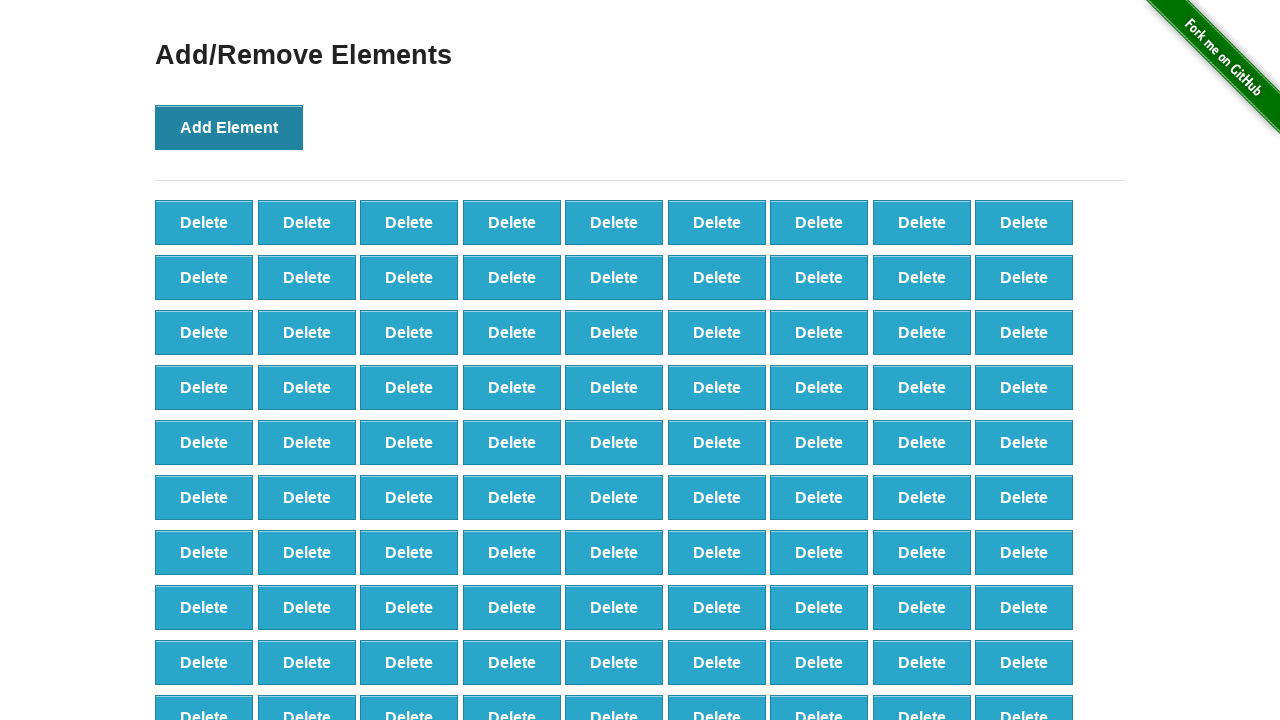

Clicked 'Add Element' button (iteration 91/100) at (229, 127) on button[onclick='addElement()']
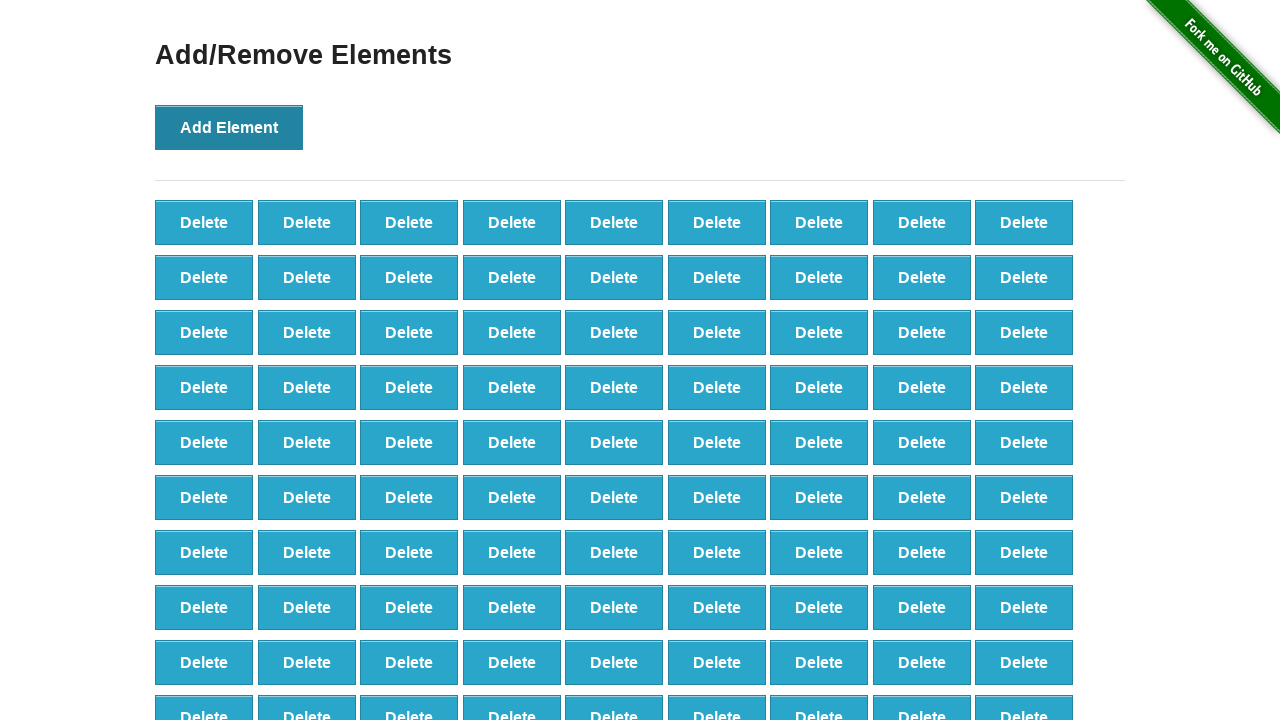

Clicked 'Add Element' button (iteration 92/100) at (229, 127) on button[onclick='addElement()']
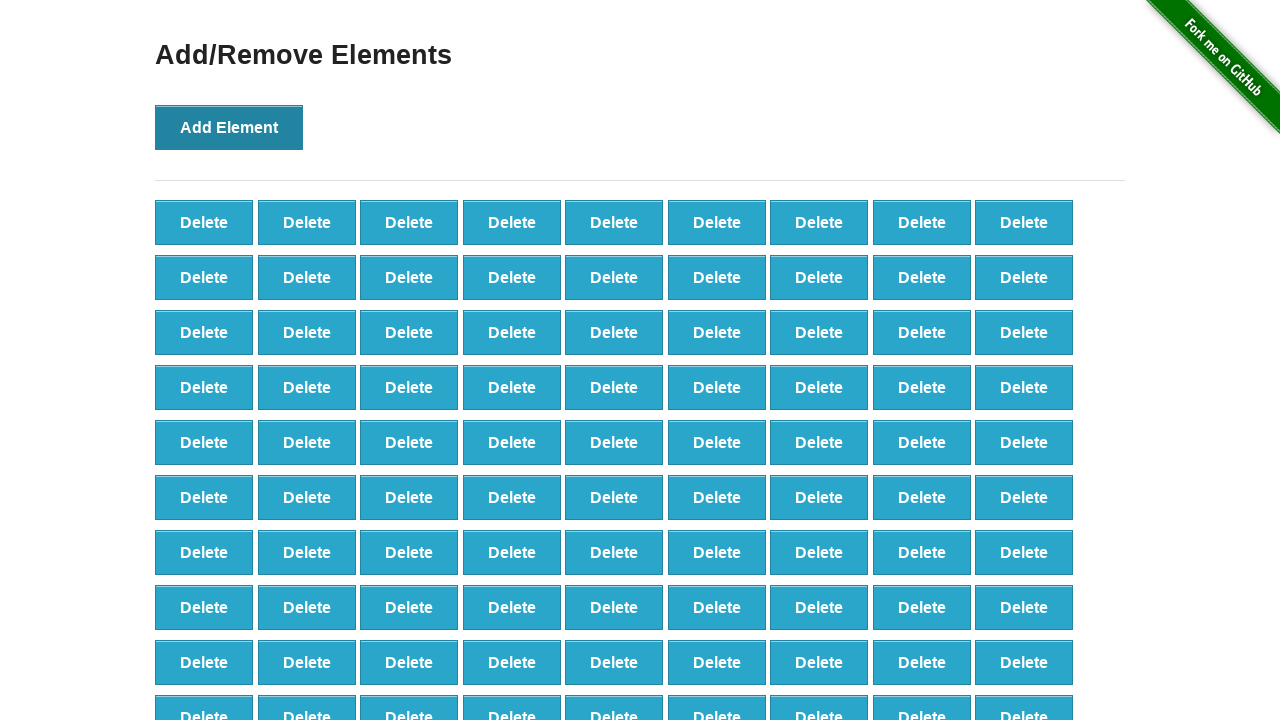

Clicked 'Add Element' button (iteration 93/100) at (229, 127) on button[onclick='addElement()']
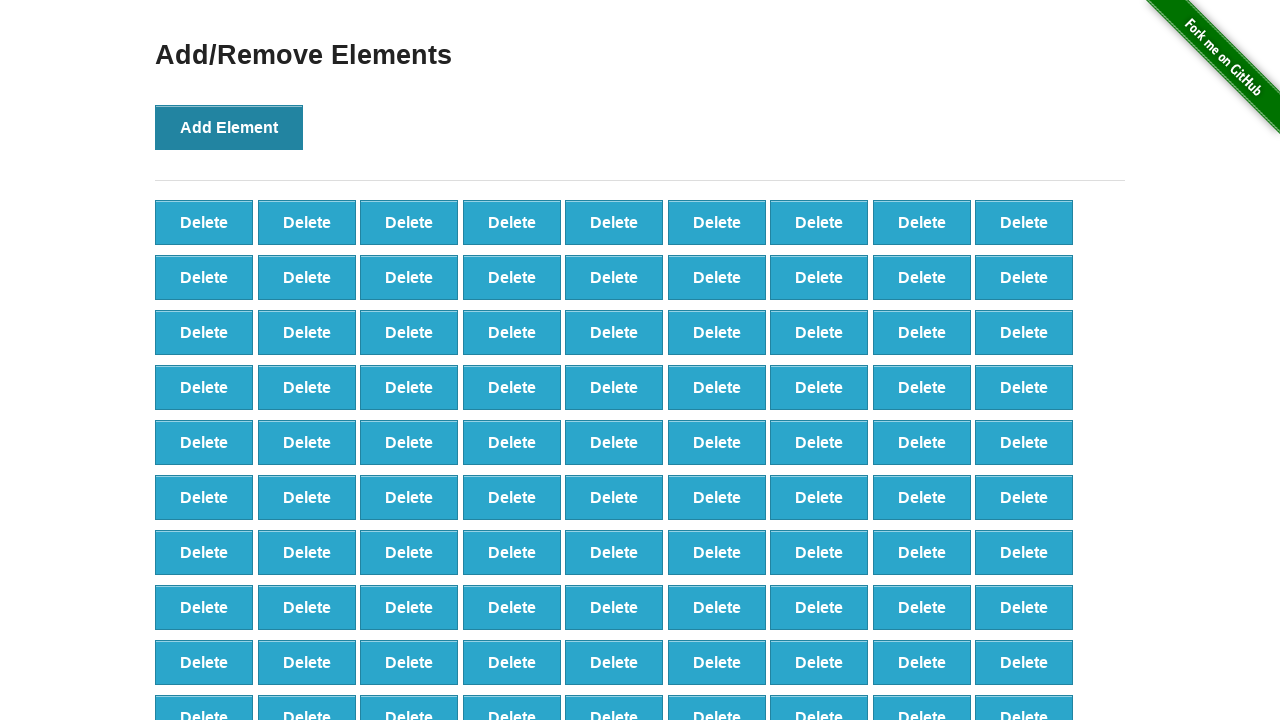

Clicked 'Add Element' button (iteration 94/100) at (229, 127) on button[onclick='addElement()']
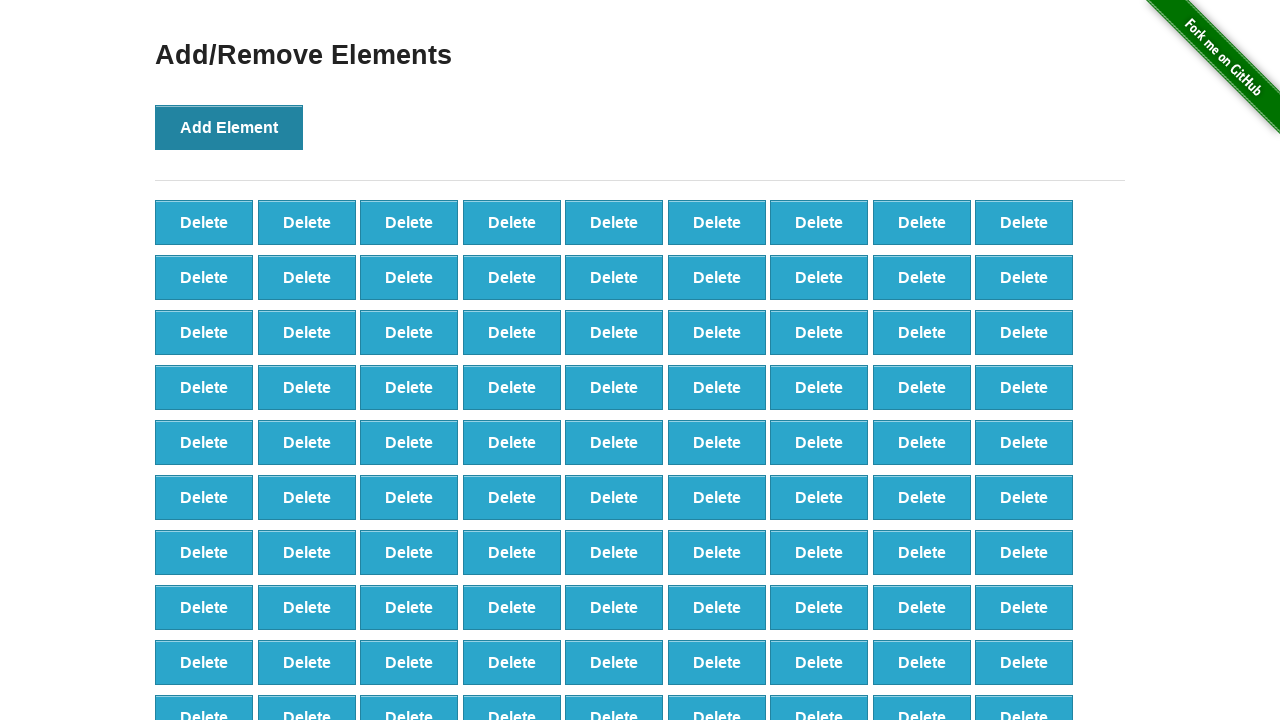

Clicked 'Add Element' button (iteration 95/100) at (229, 127) on button[onclick='addElement()']
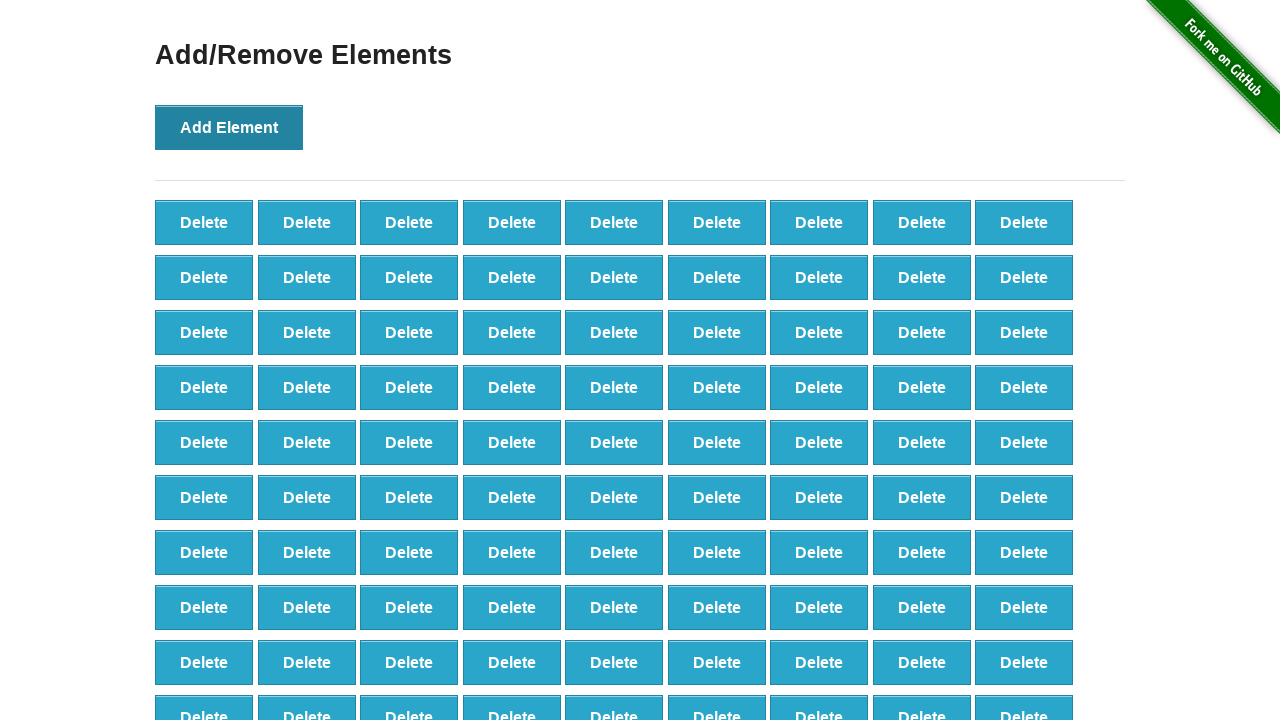

Clicked 'Add Element' button (iteration 96/100) at (229, 127) on button[onclick='addElement()']
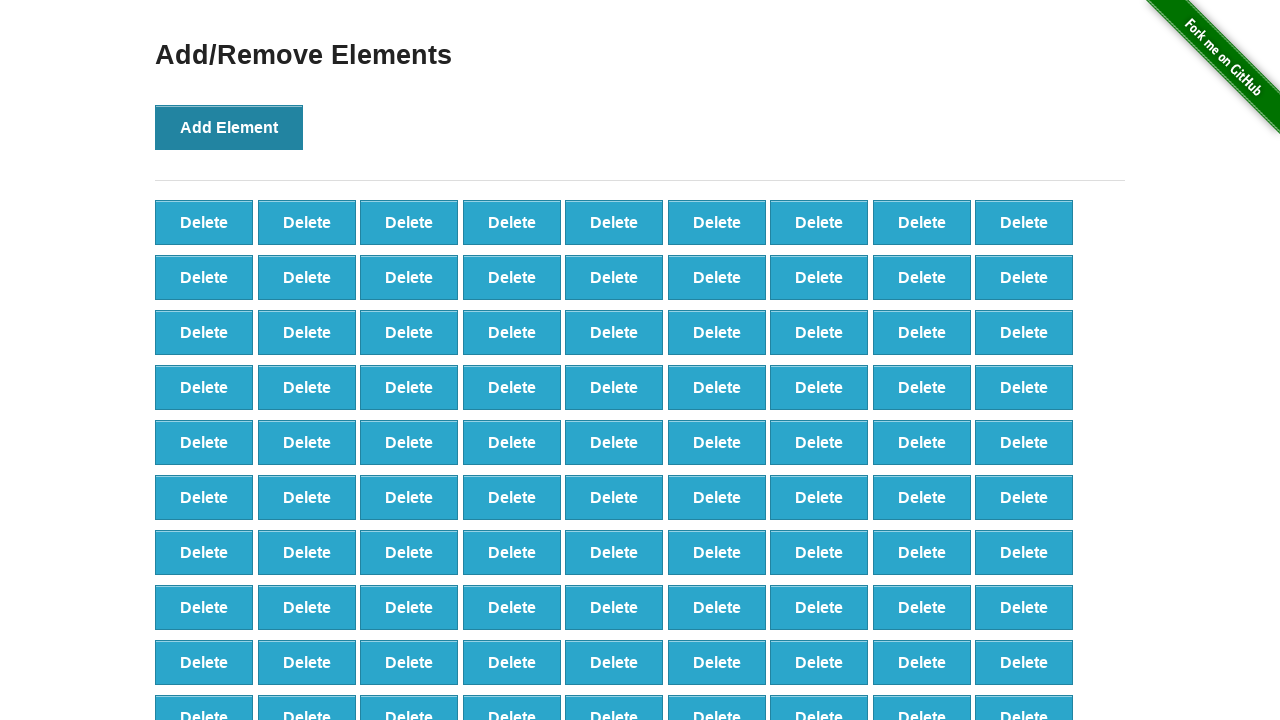

Clicked 'Add Element' button (iteration 97/100) at (229, 127) on button[onclick='addElement()']
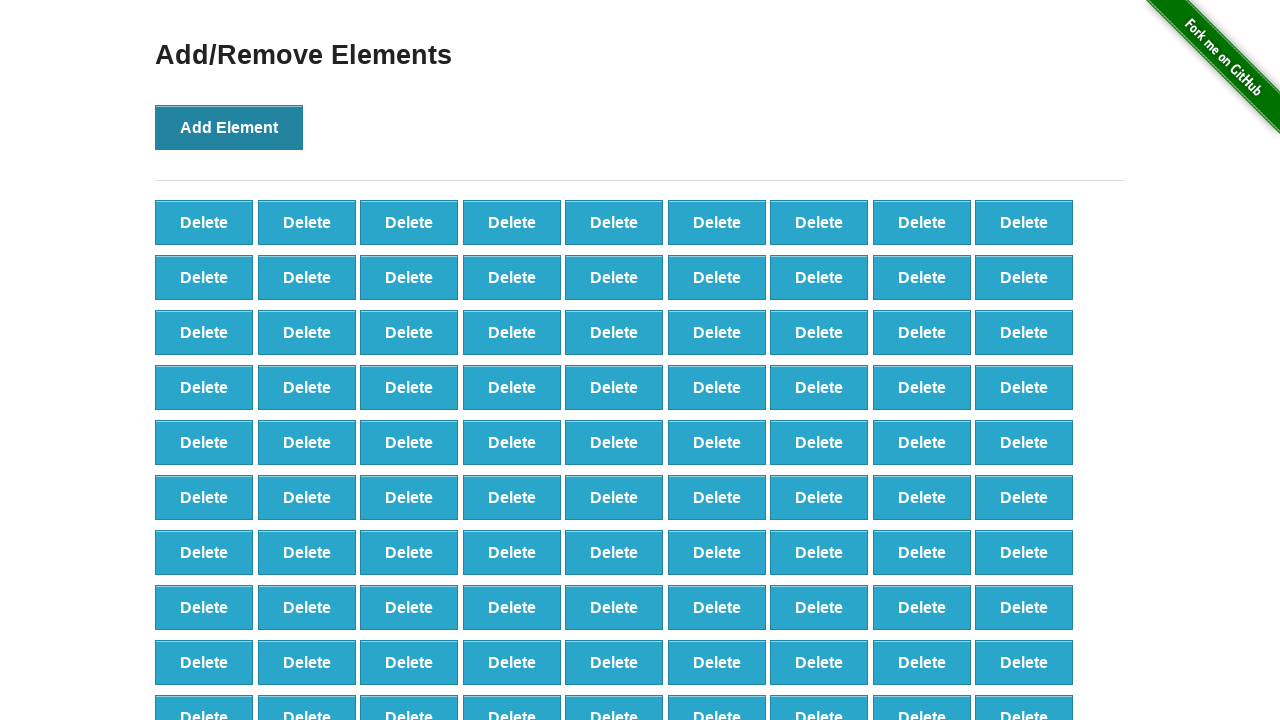

Clicked 'Add Element' button (iteration 98/100) at (229, 127) on button[onclick='addElement()']
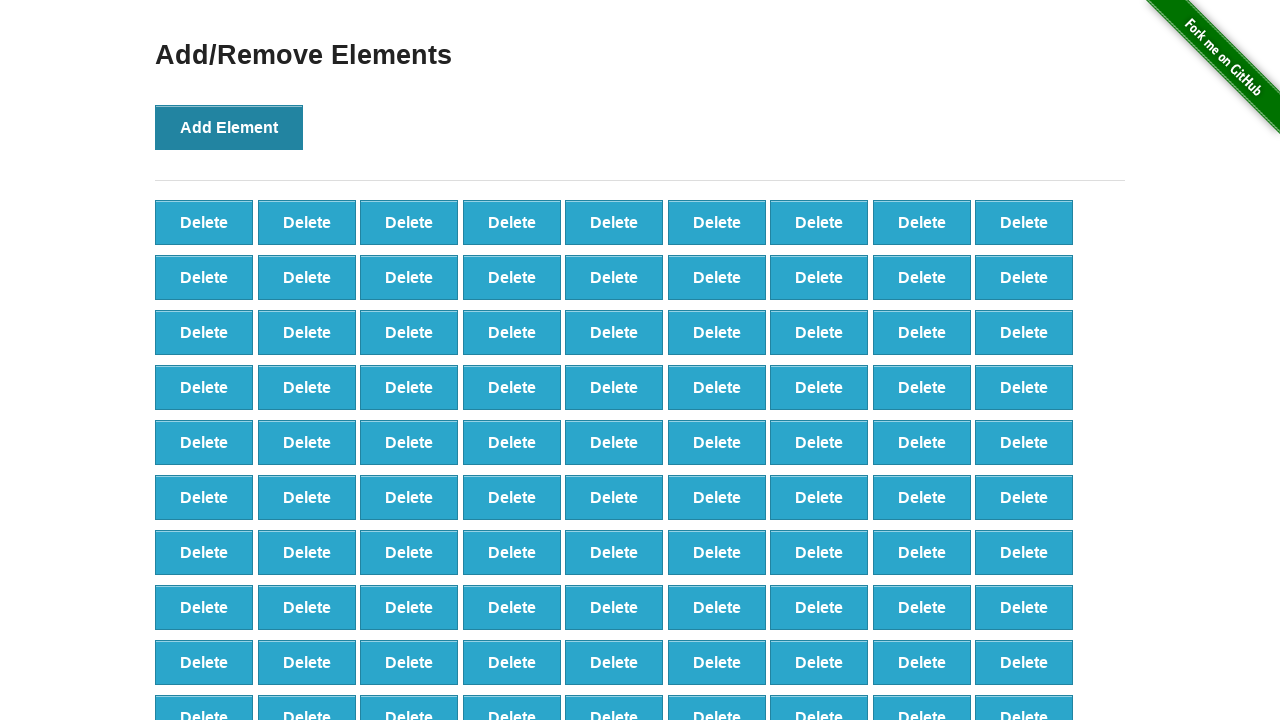

Clicked 'Add Element' button (iteration 99/100) at (229, 127) on button[onclick='addElement()']
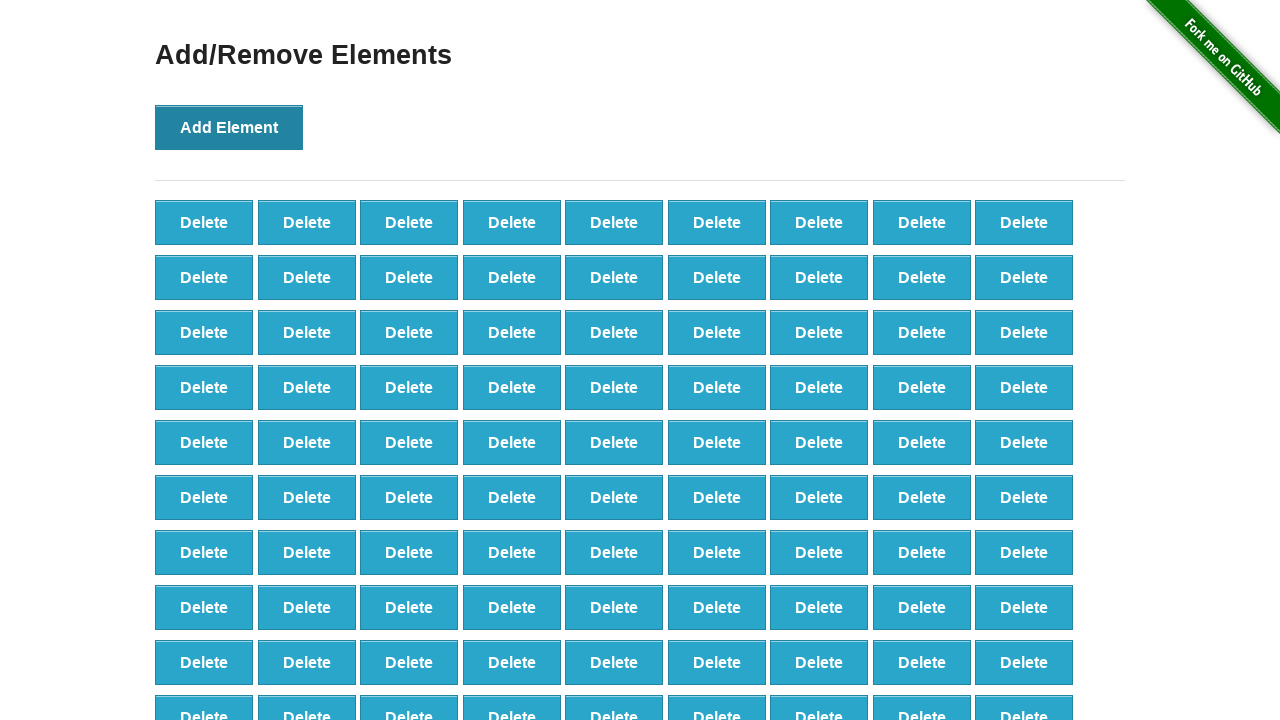

Clicked 'Add Element' button (iteration 100/100) at (229, 127) on button[onclick='addElement()']
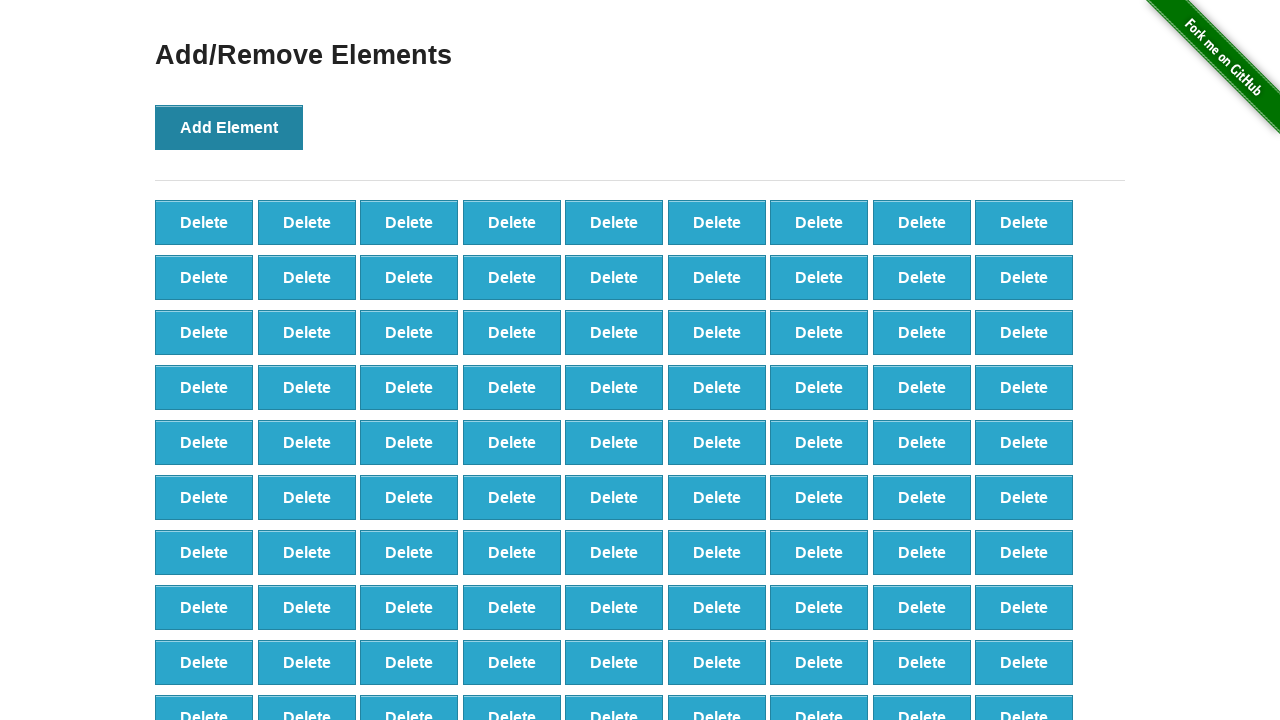

Located all delete buttons
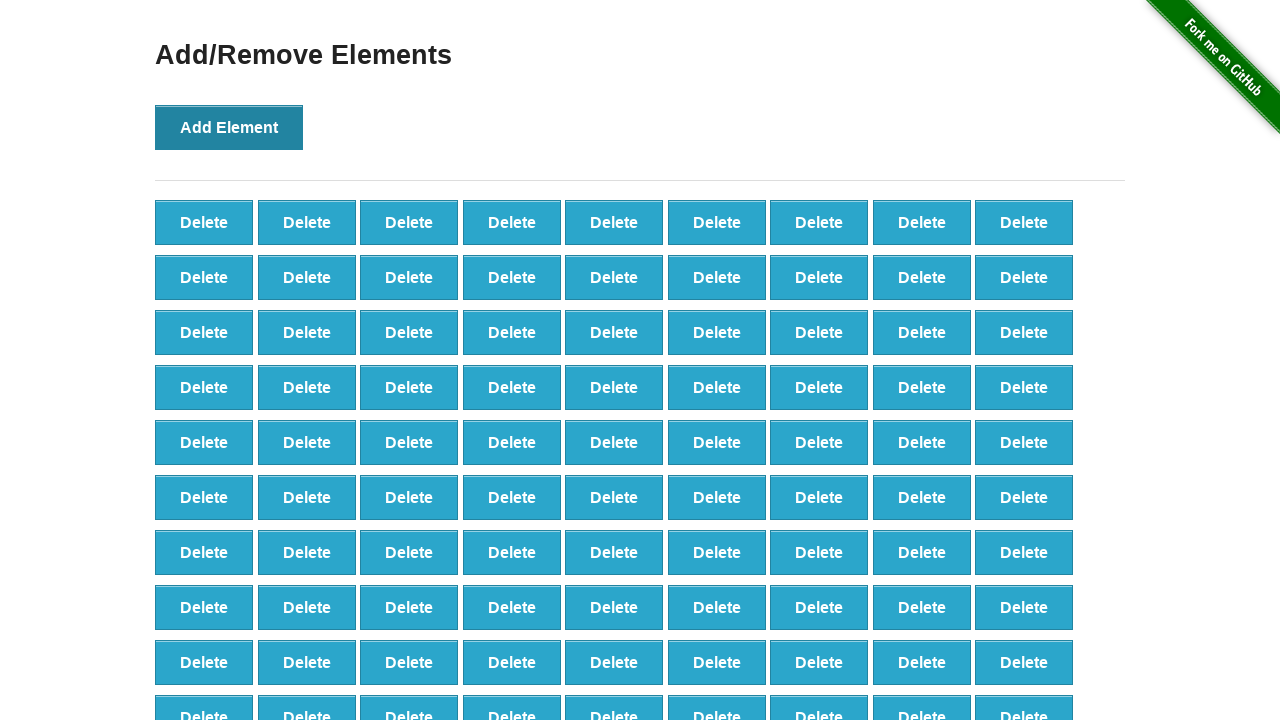

Initial count of delete buttons: 100
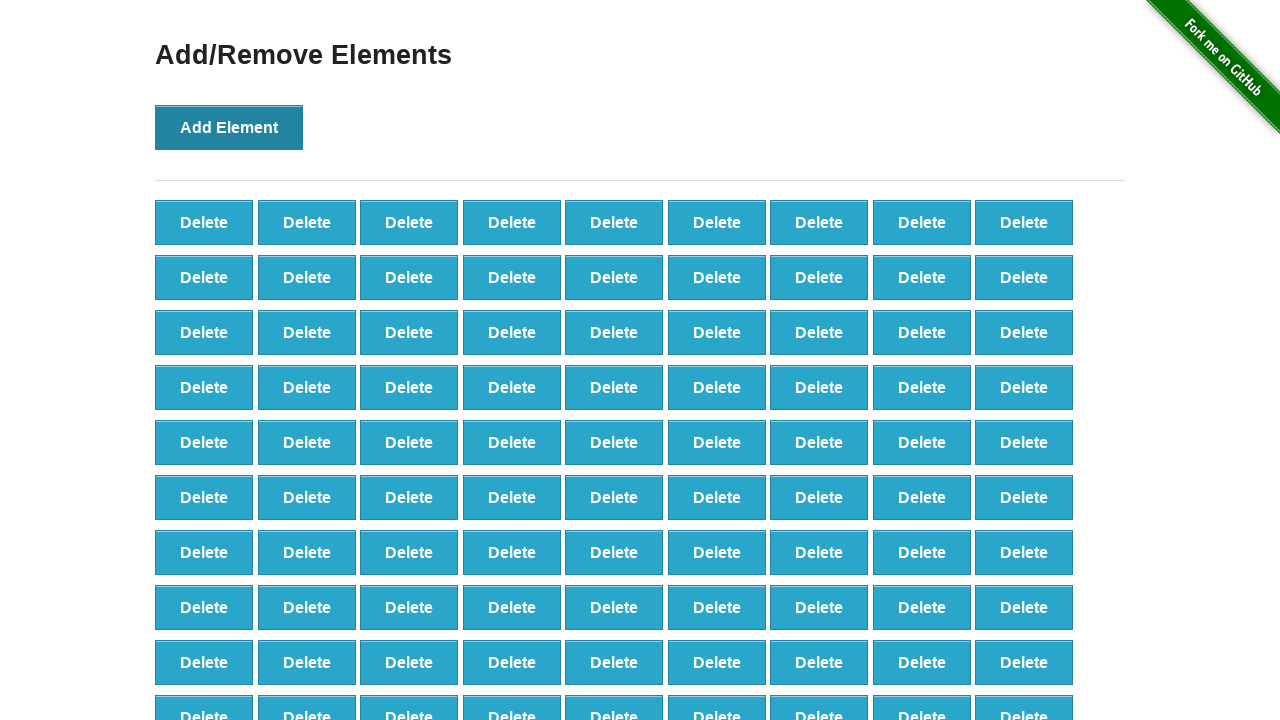

Deleted button (iteration 1/40) at (204, 222) on button[onclick='deleteElement()'] >> nth=0
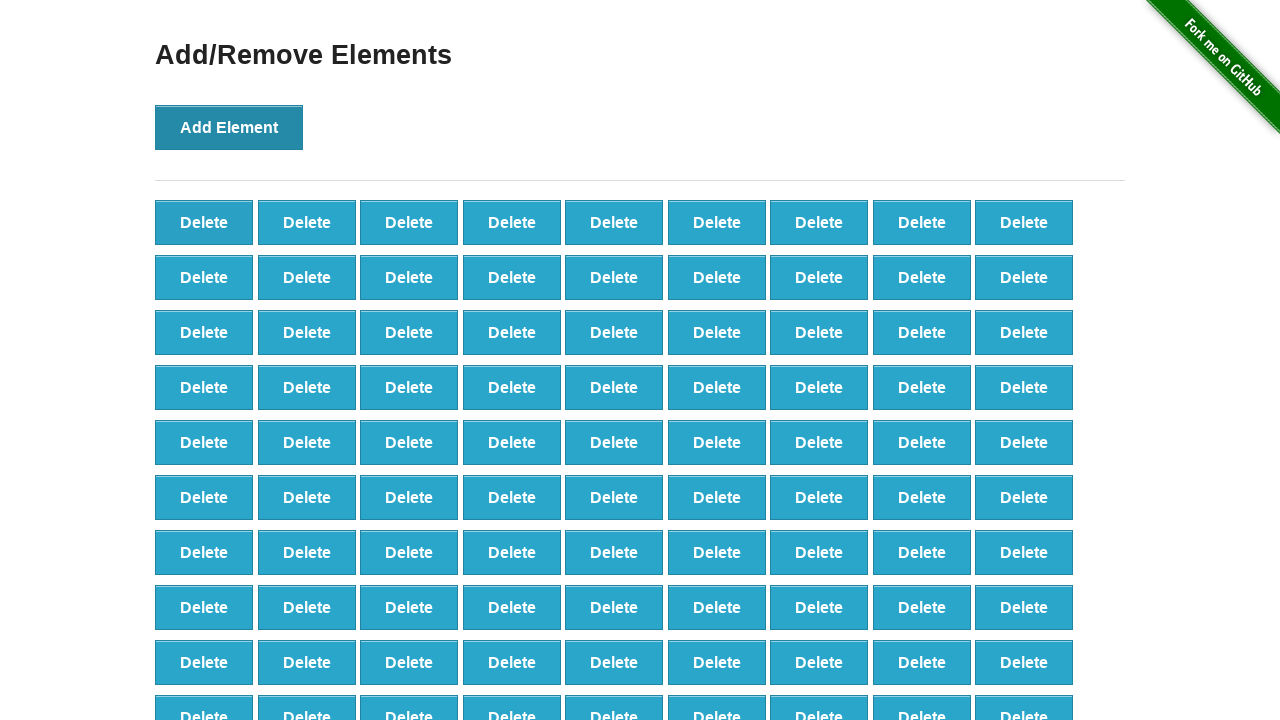

Deleted button (iteration 2/40) at (307, 222) on button[onclick='deleteElement()'] >> nth=1
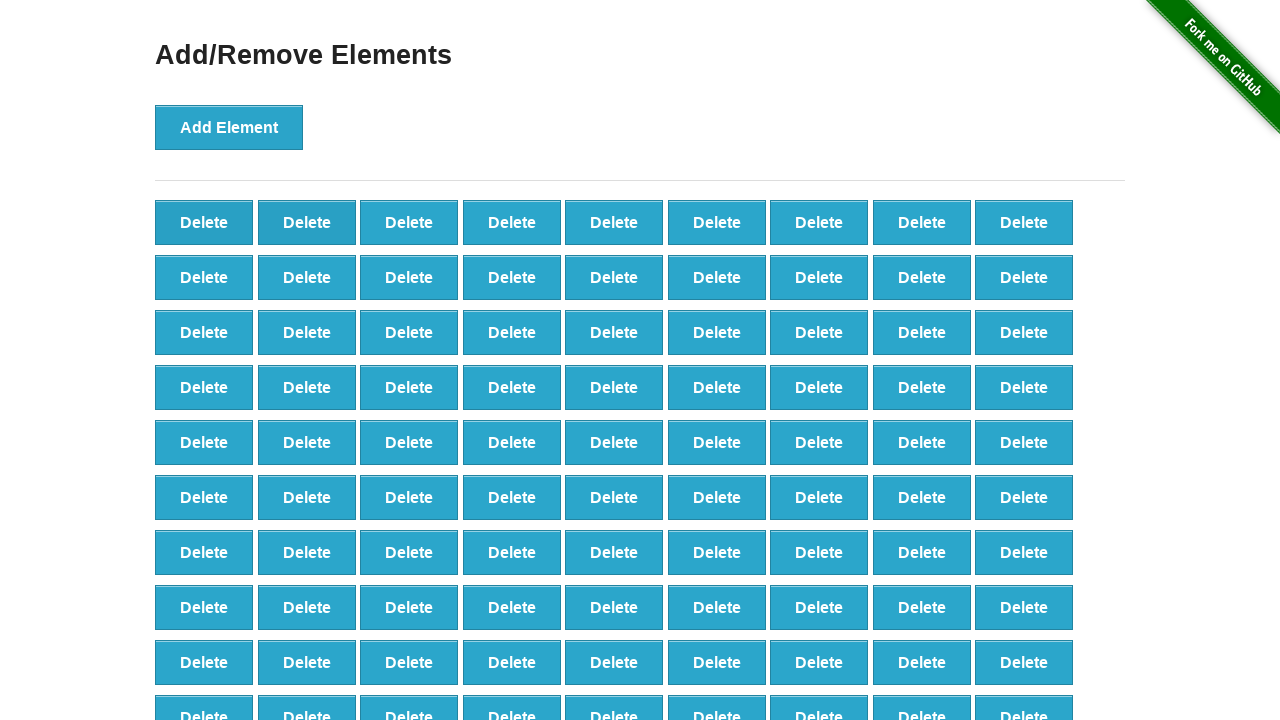

Deleted button (iteration 3/40) at (409, 222) on button[onclick='deleteElement()'] >> nth=2
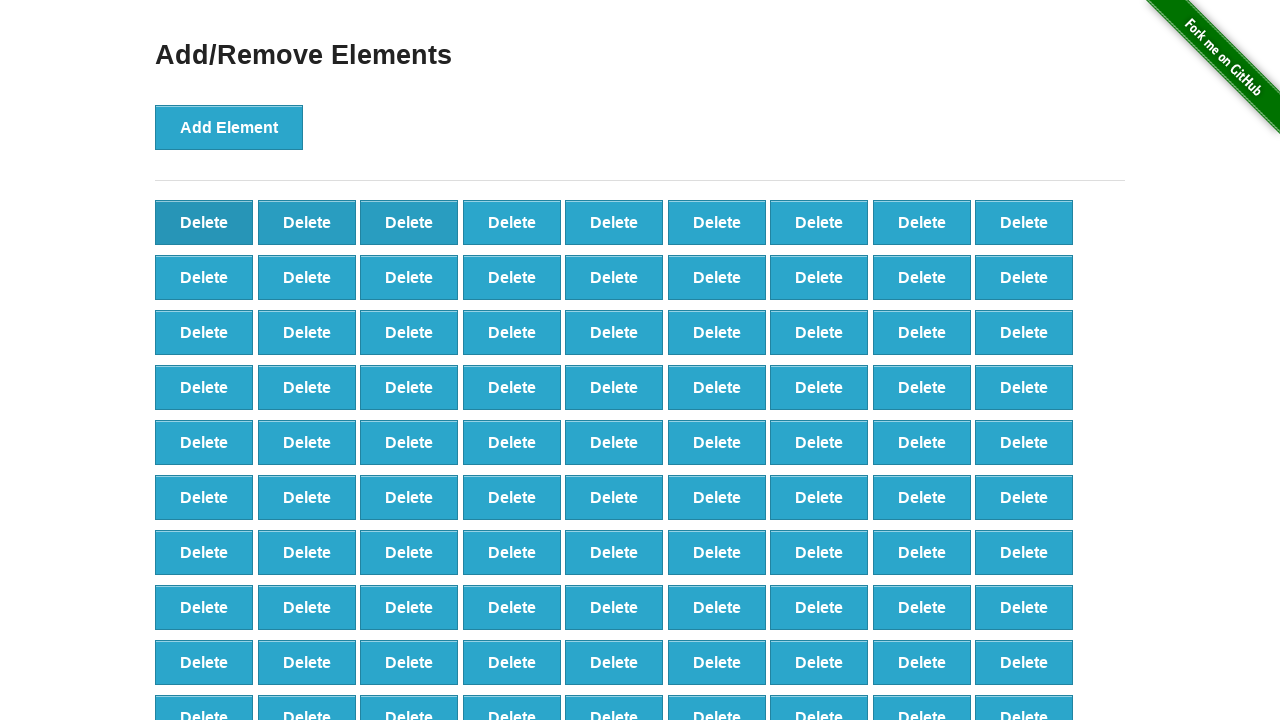

Deleted button (iteration 4/40) at (512, 222) on button[onclick='deleteElement()'] >> nth=3
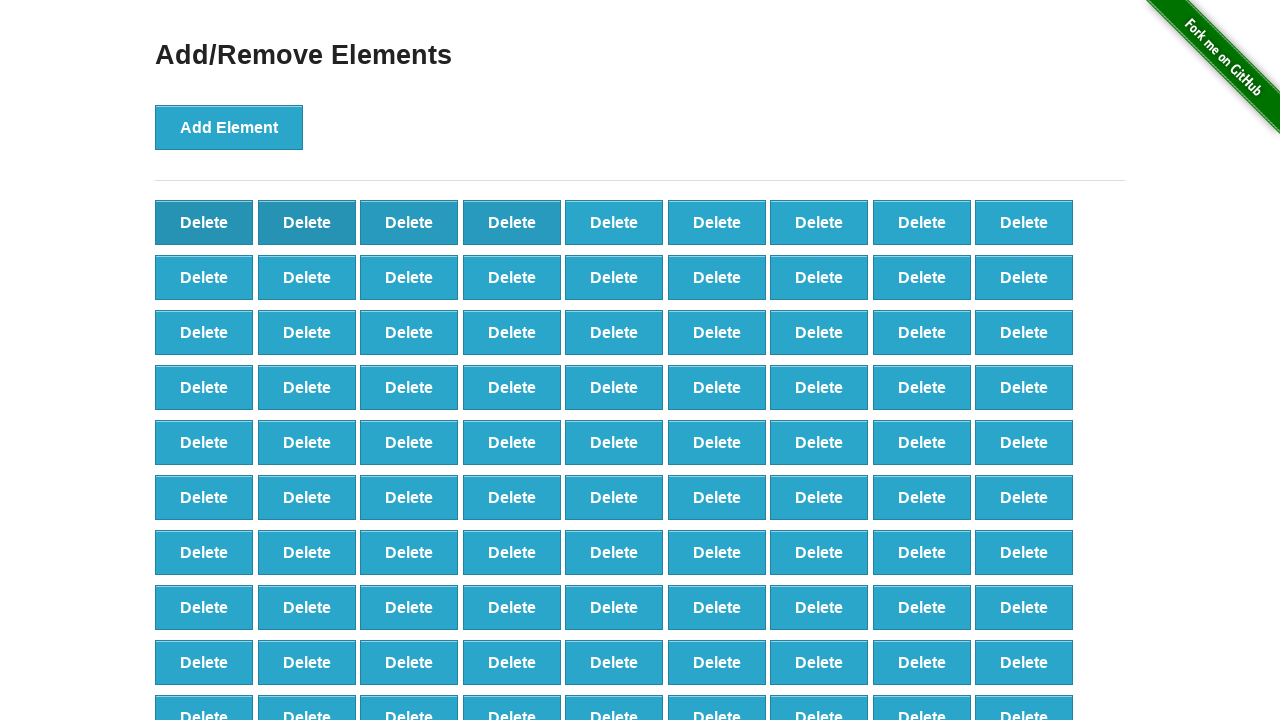

Deleted button (iteration 5/40) at (614, 222) on button[onclick='deleteElement()'] >> nth=4
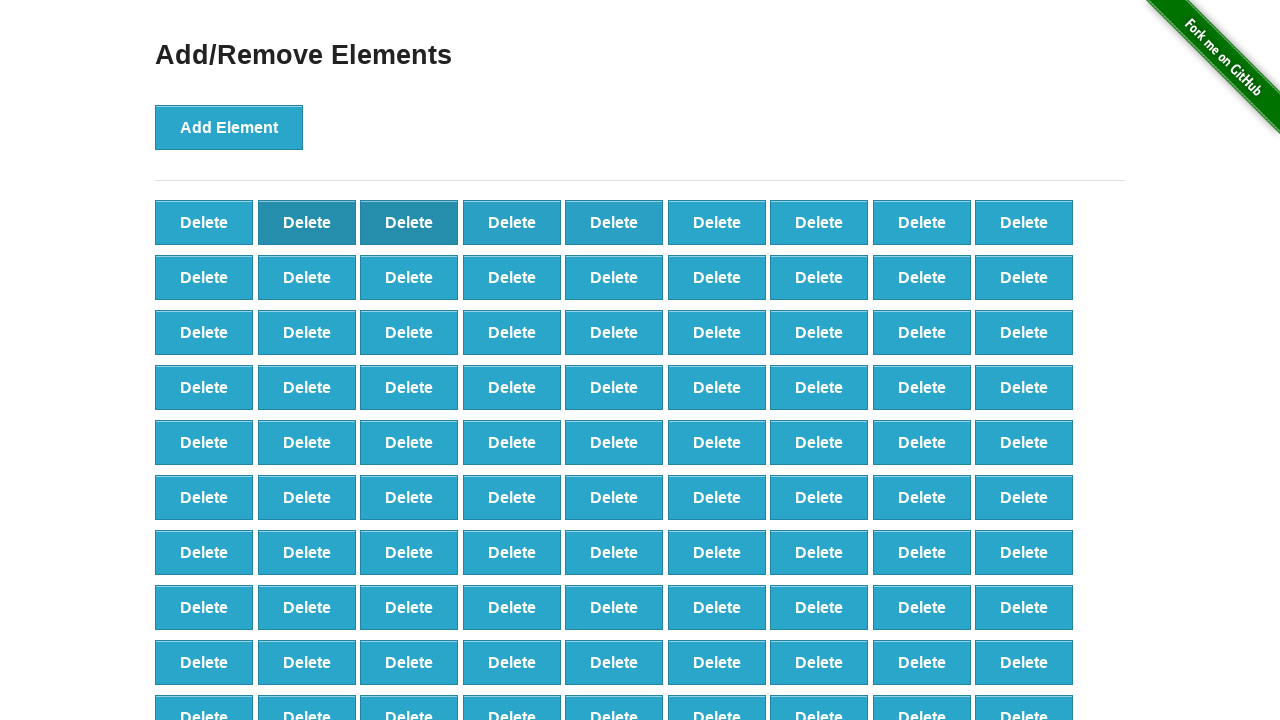

Deleted button (iteration 6/40) at (717, 222) on button[onclick='deleteElement()'] >> nth=5
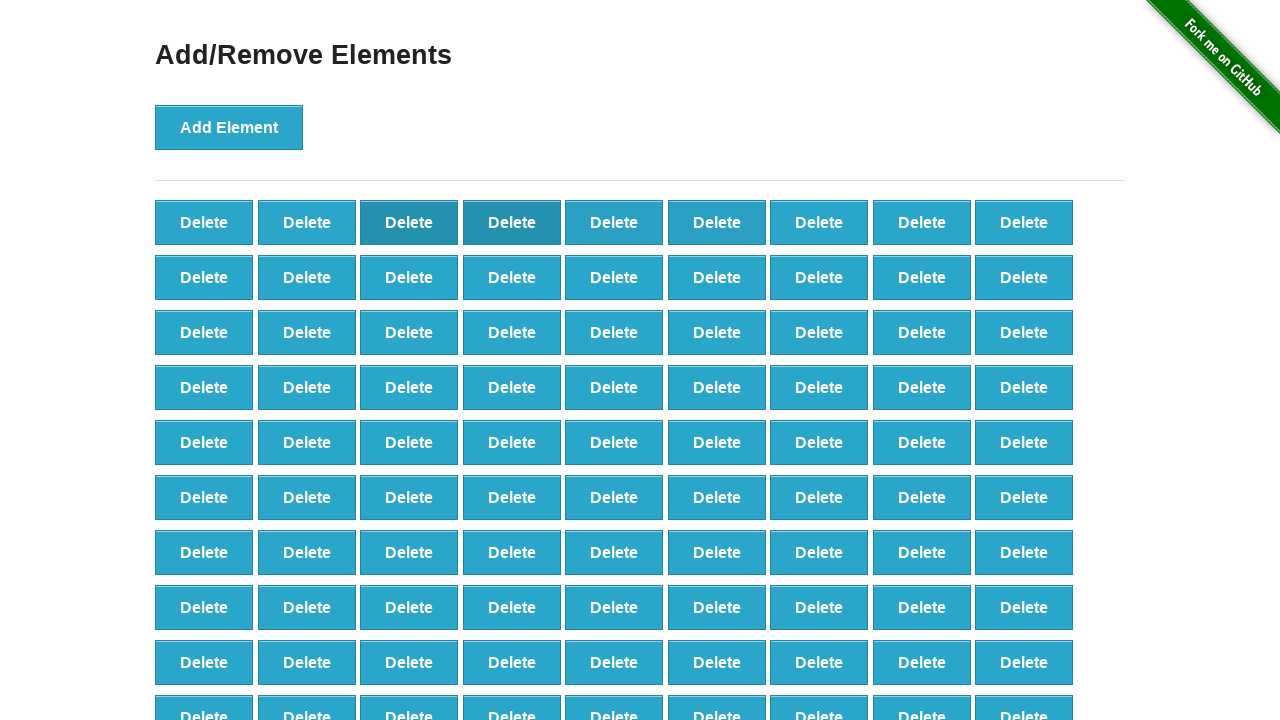

Deleted button (iteration 7/40) at (819, 222) on button[onclick='deleteElement()'] >> nth=6
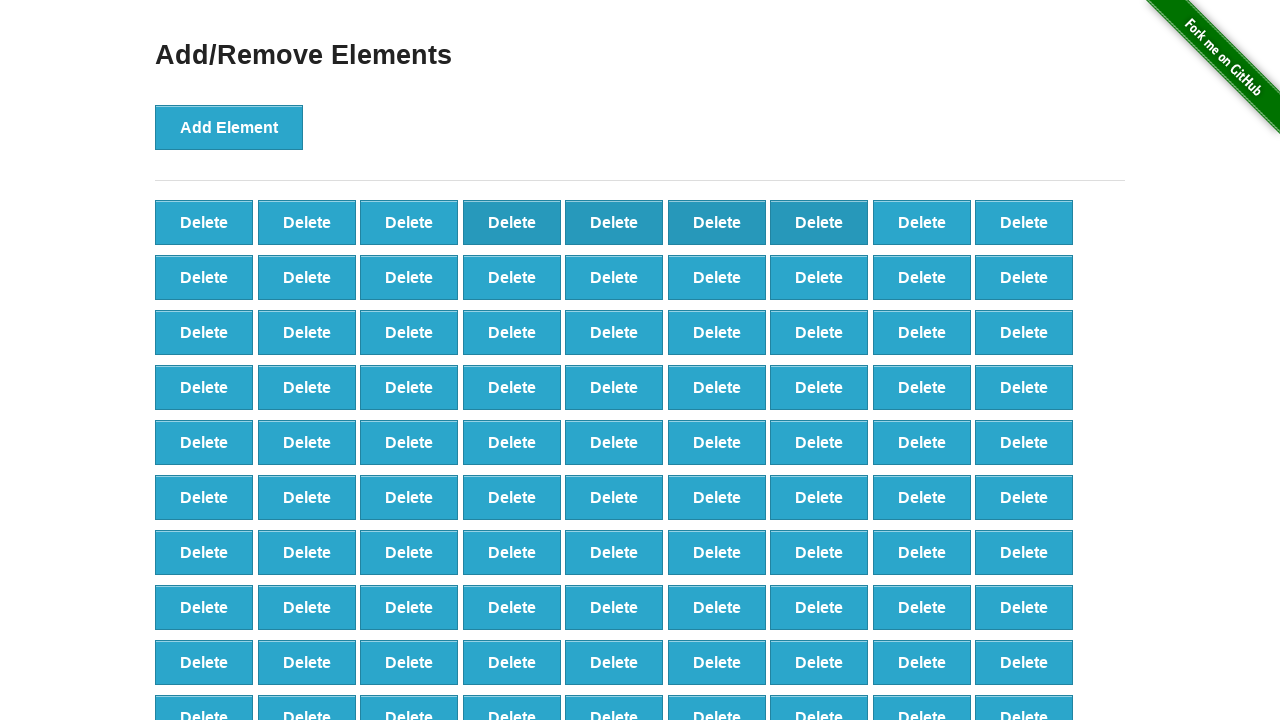

Deleted button (iteration 8/40) at (922, 222) on button[onclick='deleteElement()'] >> nth=7
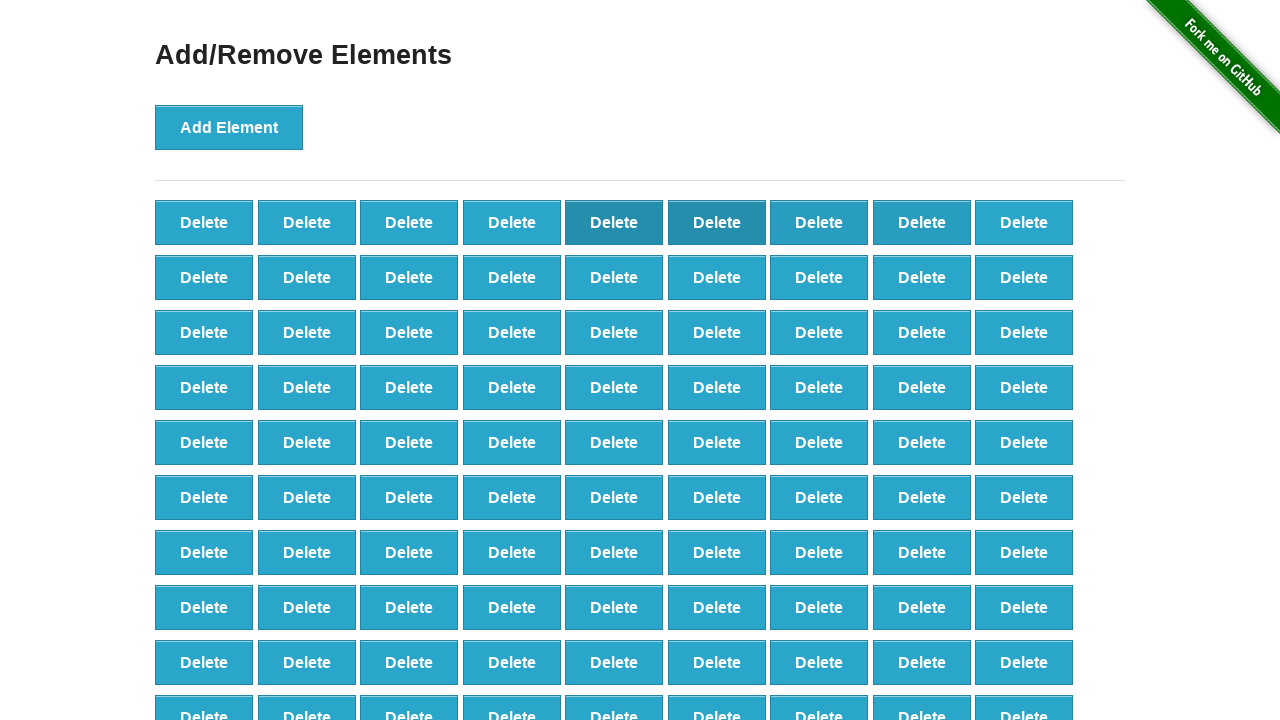

Deleted button (iteration 9/40) at (1024, 222) on button[onclick='deleteElement()'] >> nth=8
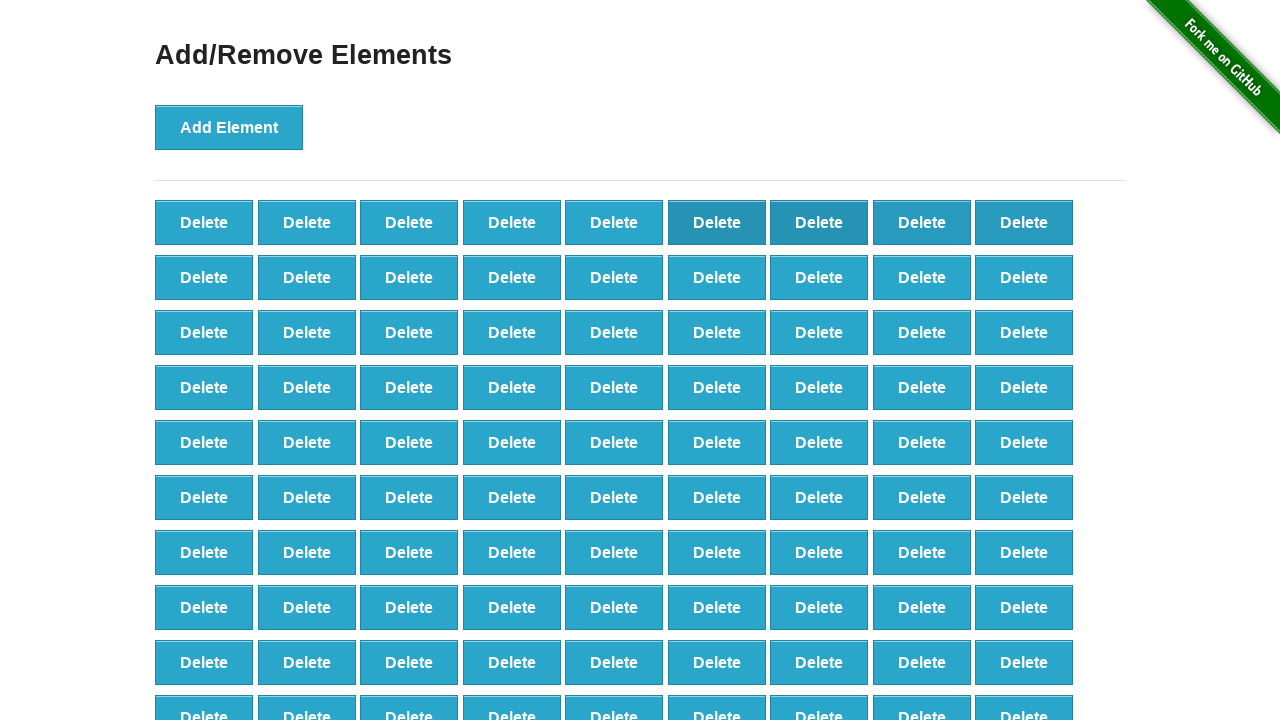

Deleted button (iteration 10/40) at (204, 277) on button[onclick='deleteElement()'] >> nth=9
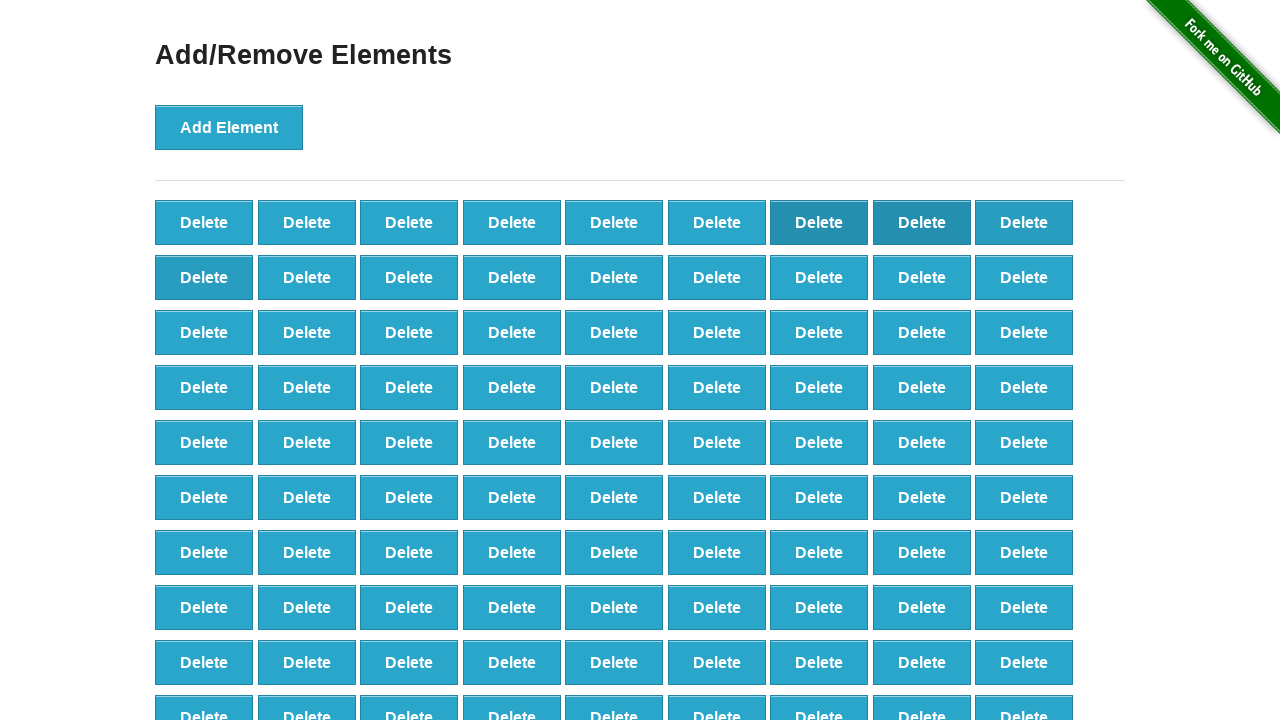

Deleted button (iteration 11/40) at (307, 277) on button[onclick='deleteElement()'] >> nth=10
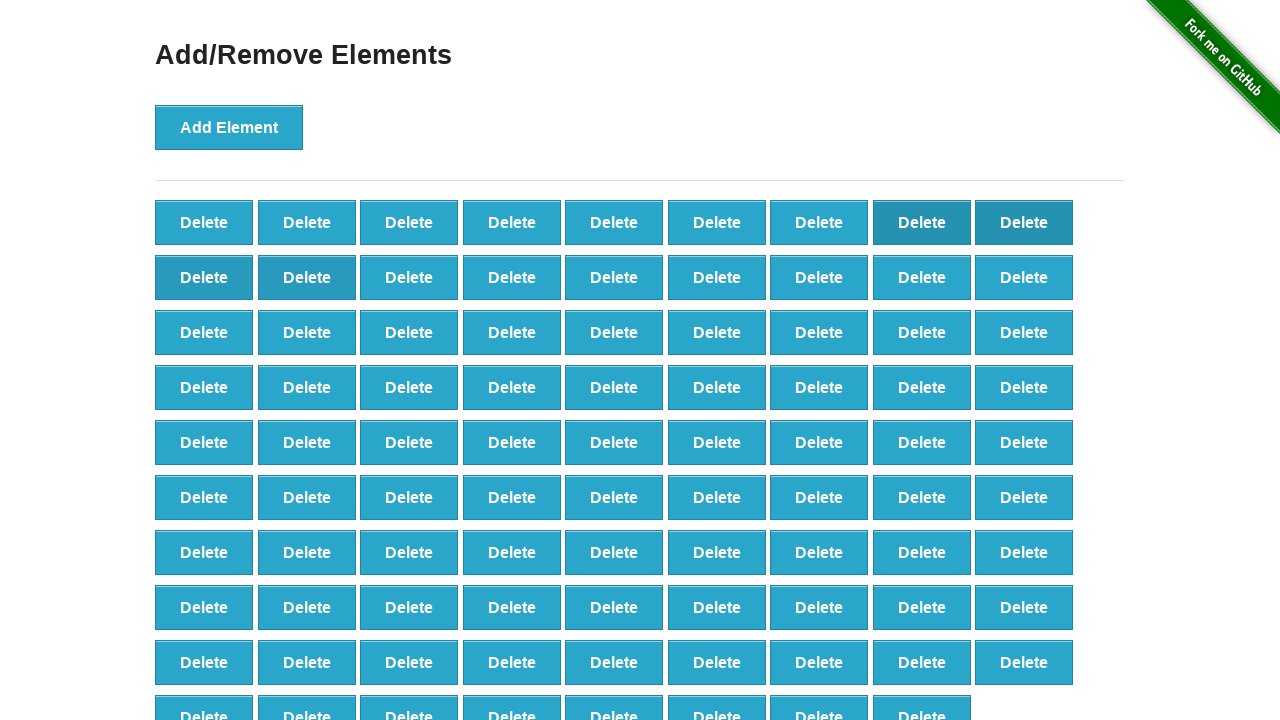

Deleted button (iteration 12/40) at (409, 277) on button[onclick='deleteElement()'] >> nth=11
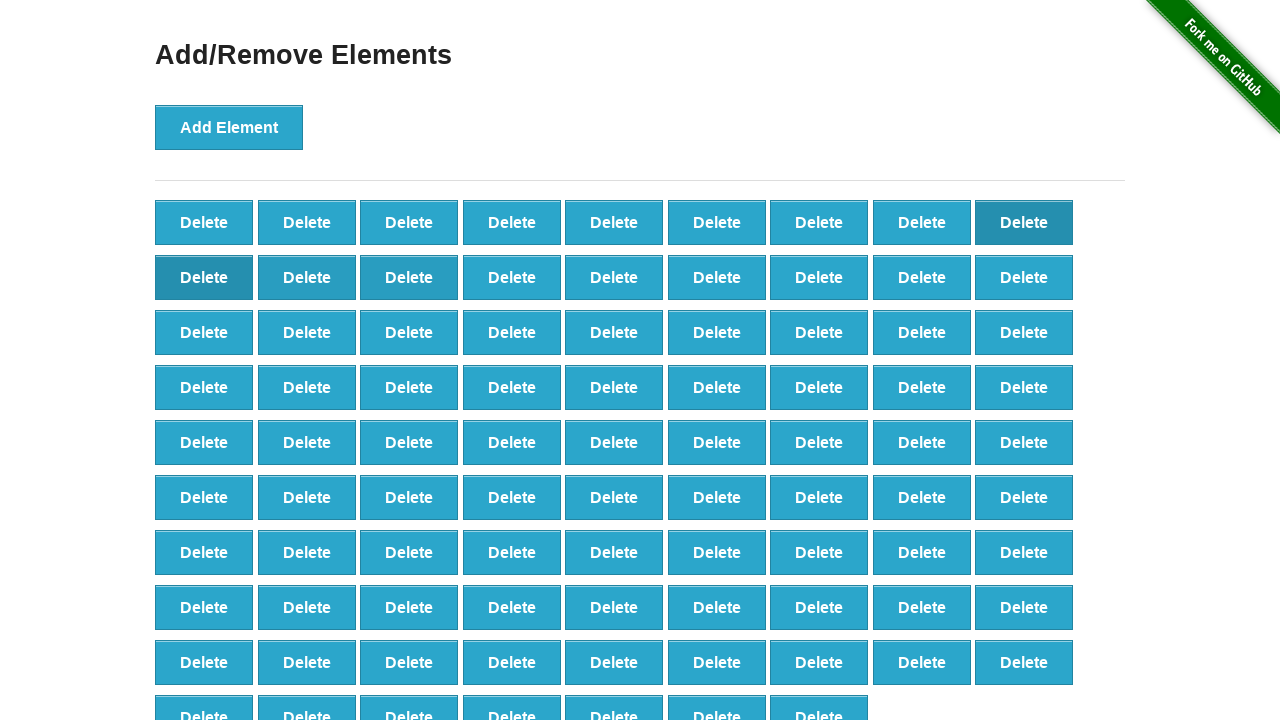

Deleted button (iteration 13/40) at (512, 277) on button[onclick='deleteElement()'] >> nth=12
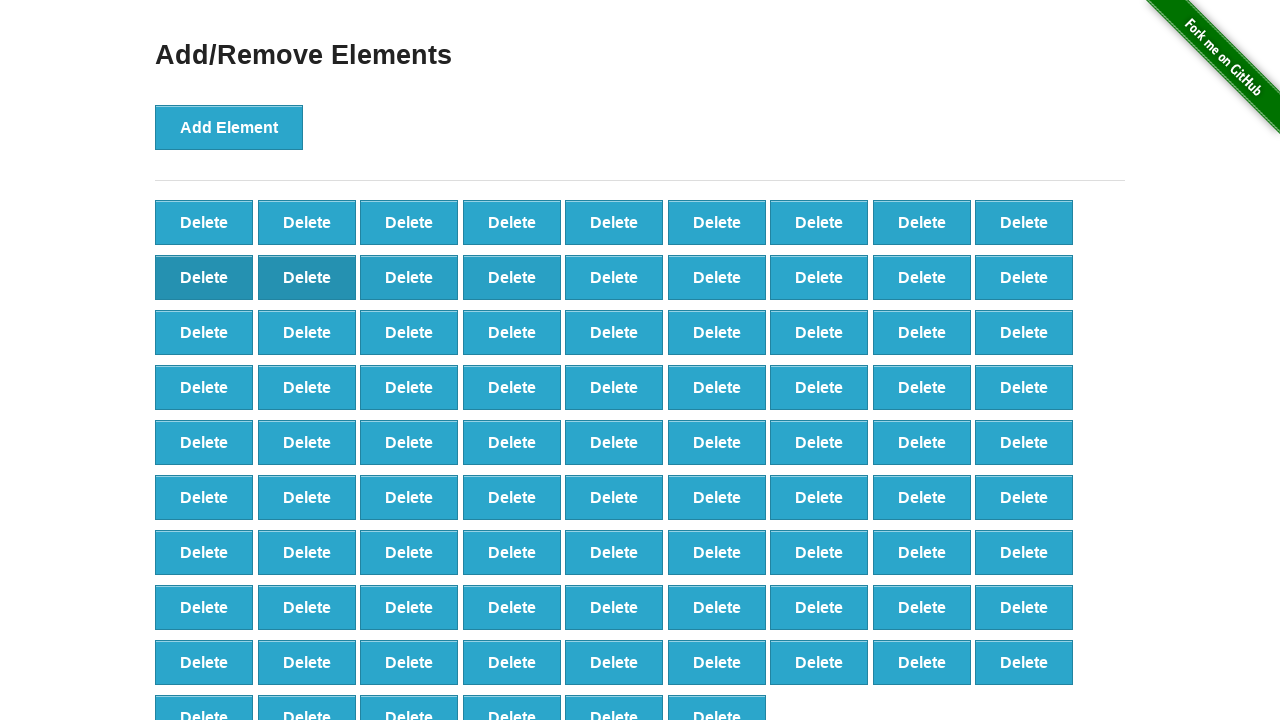

Deleted button (iteration 14/40) at (614, 277) on button[onclick='deleteElement()'] >> nth=13
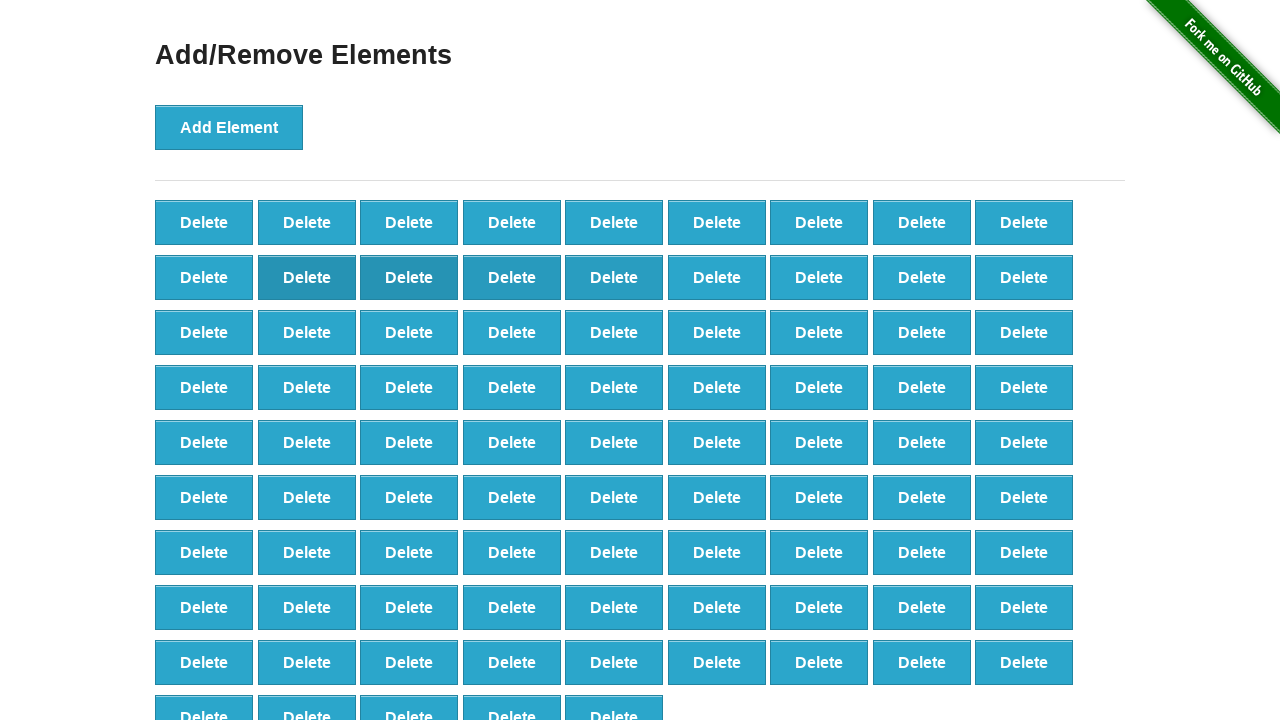

Deleted button (iteration 15/40) at (717, 277) on button[onclick='deleteElement()'] >> nth=14
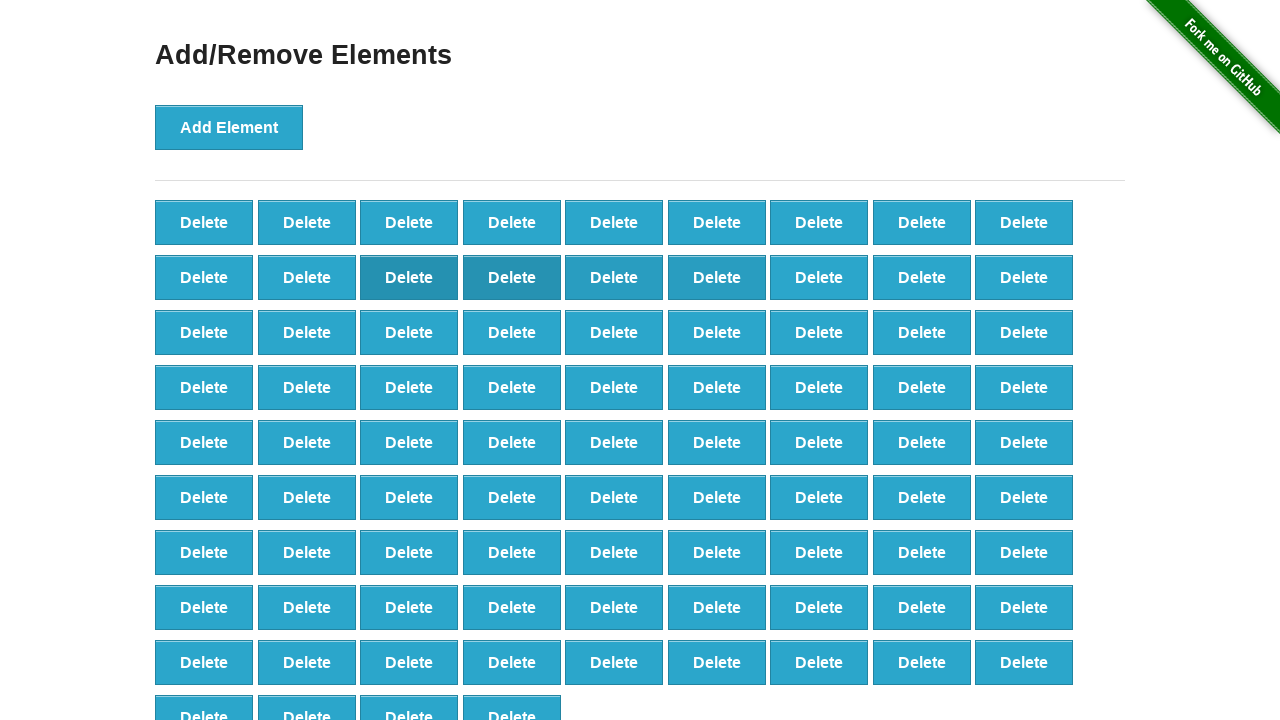

Deleted button (iteration 16/40) at (819, 277) on button[onclick='deleteElement()'] >> nth=15
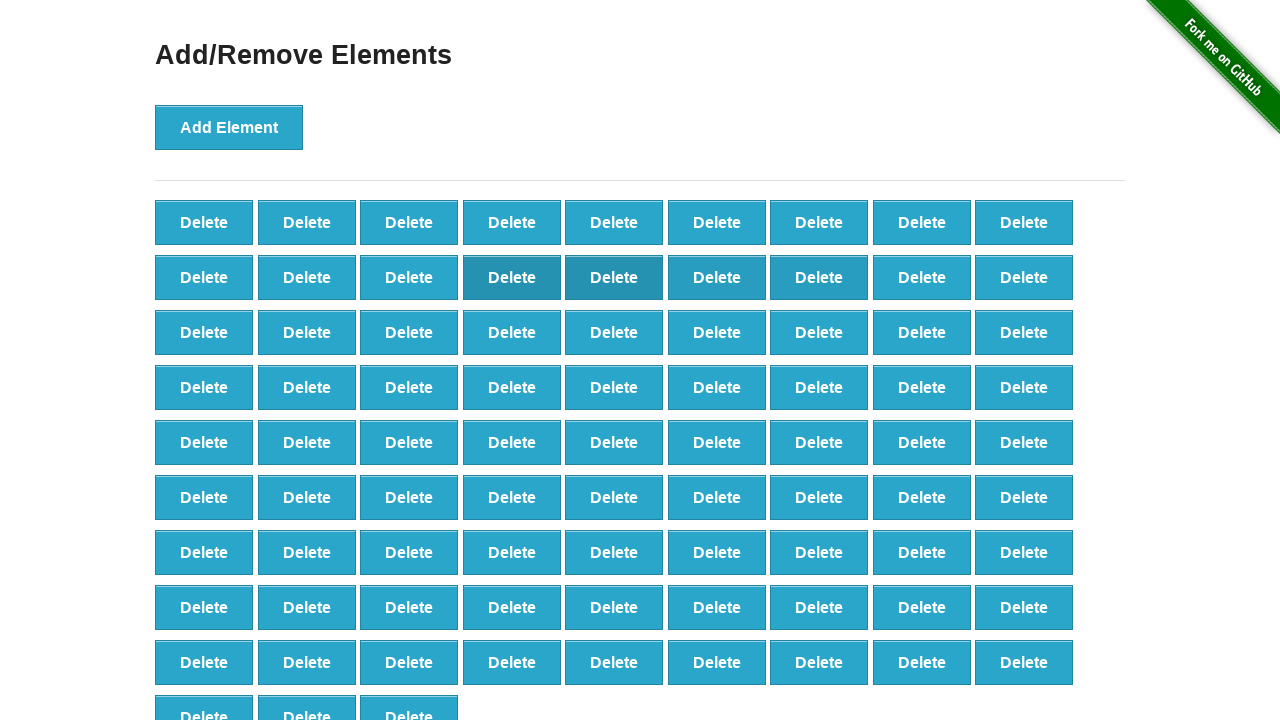

Deleted button (iteration 17/40) at (922, 277) on button[onclick='deleteElement()'] >> nth=16
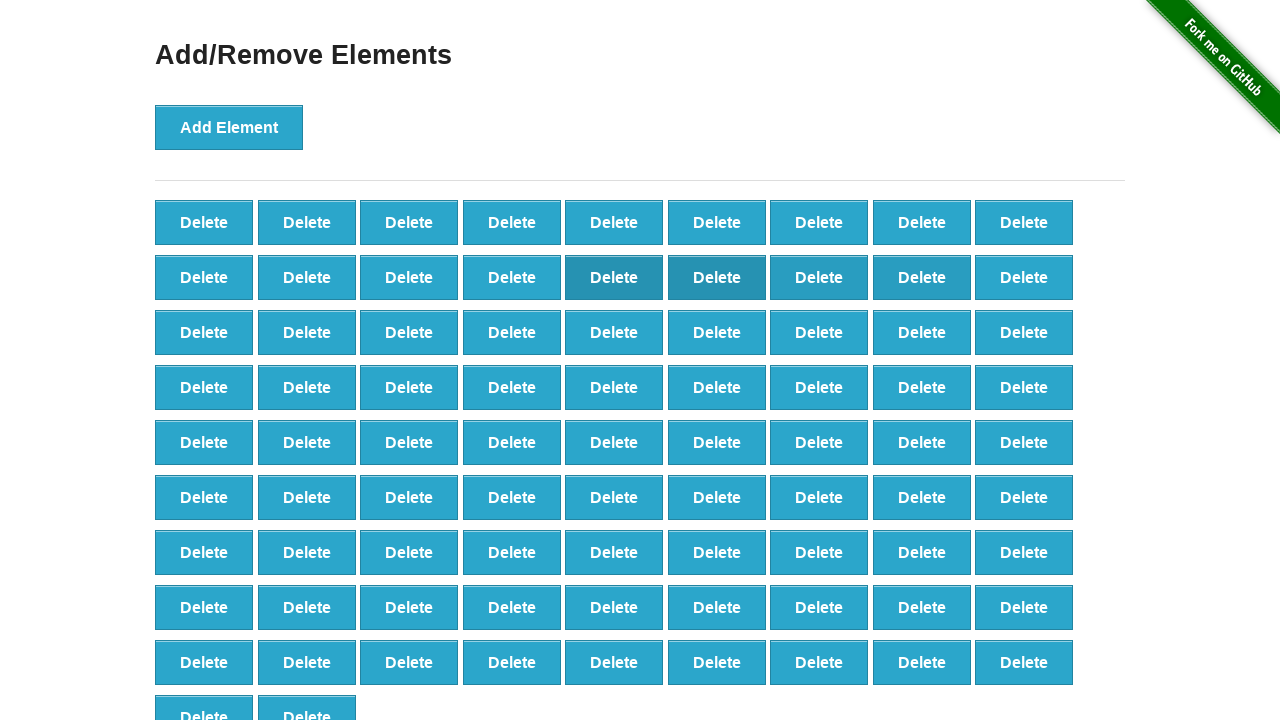

Deleted button (iteration 18/40) at (1024, 277) on button[onclick='deleteElement()'] >> nth=17
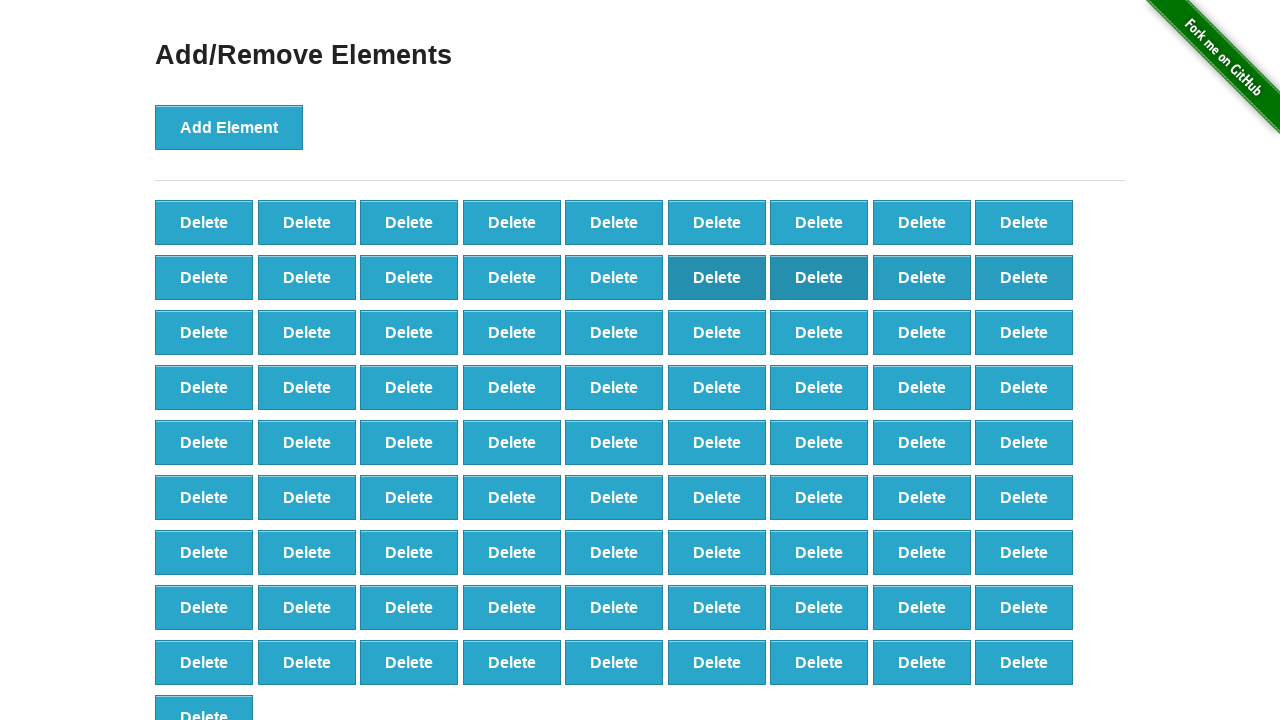

Deleted button (iteration 19/40) at (204, 332) on button[onclick='deleteElement()'] >> nth=18
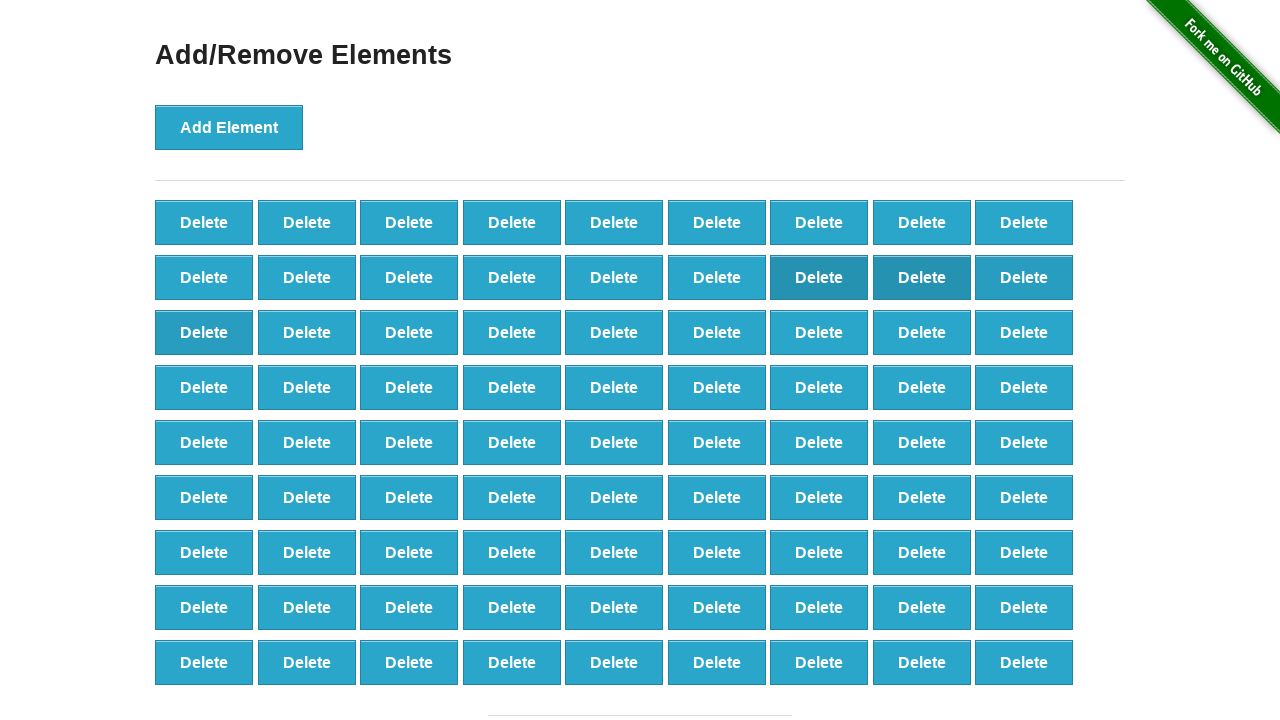

Deleted button (iteration 20/40) at (307, 332) on button[onclick='deleteElement()'] >> nth=19
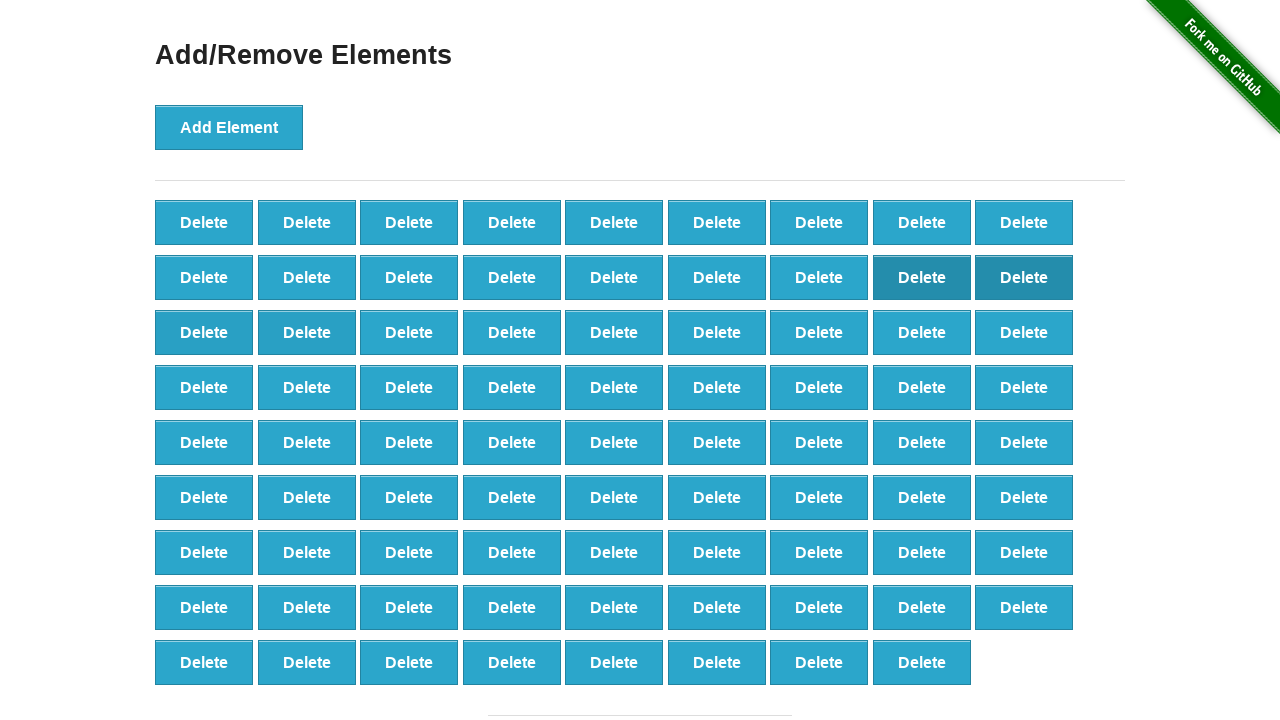

Deleted button (iteration 21/40) at (409, 332) on button[onclick='deleteElement()'] >> nth=20
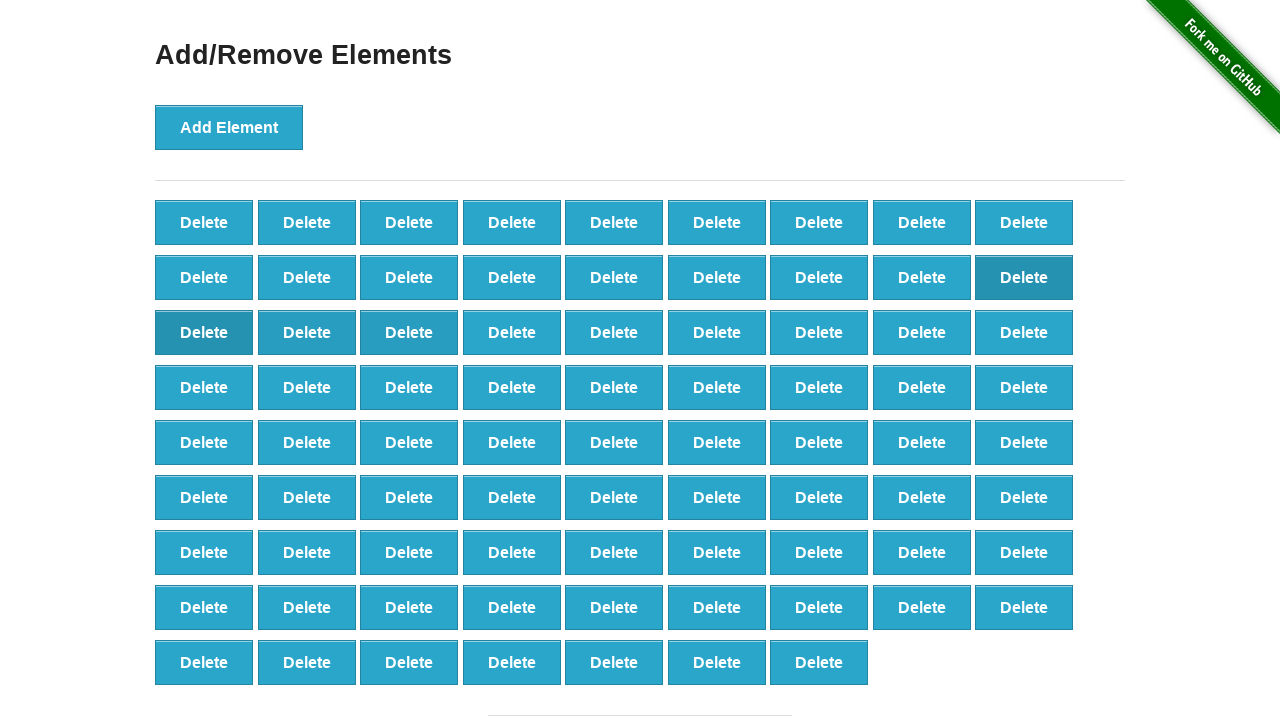

Deleted button (iteration 22/40) at (512, 332) on button[onclick='deleteElement()'] >> nth=21
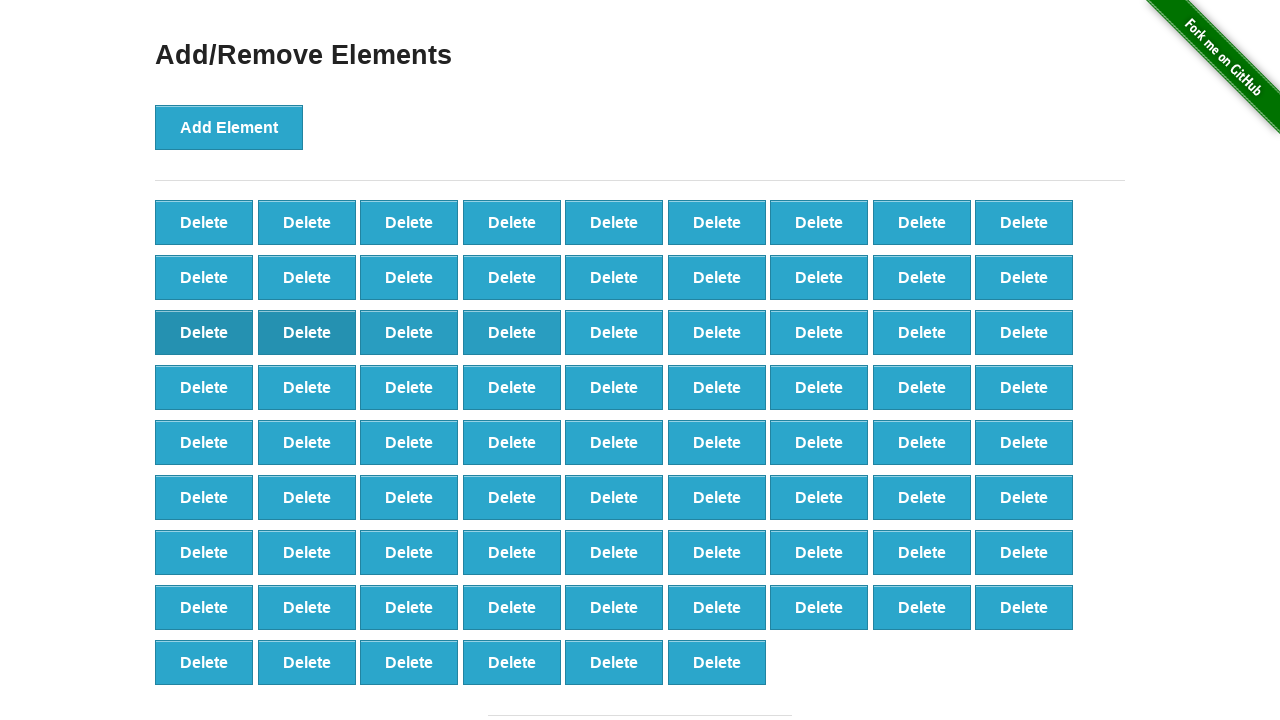

Deleted button (iteration 23/40) at (614, 332) on button[onclick='deleteElement()'] >> nth=22
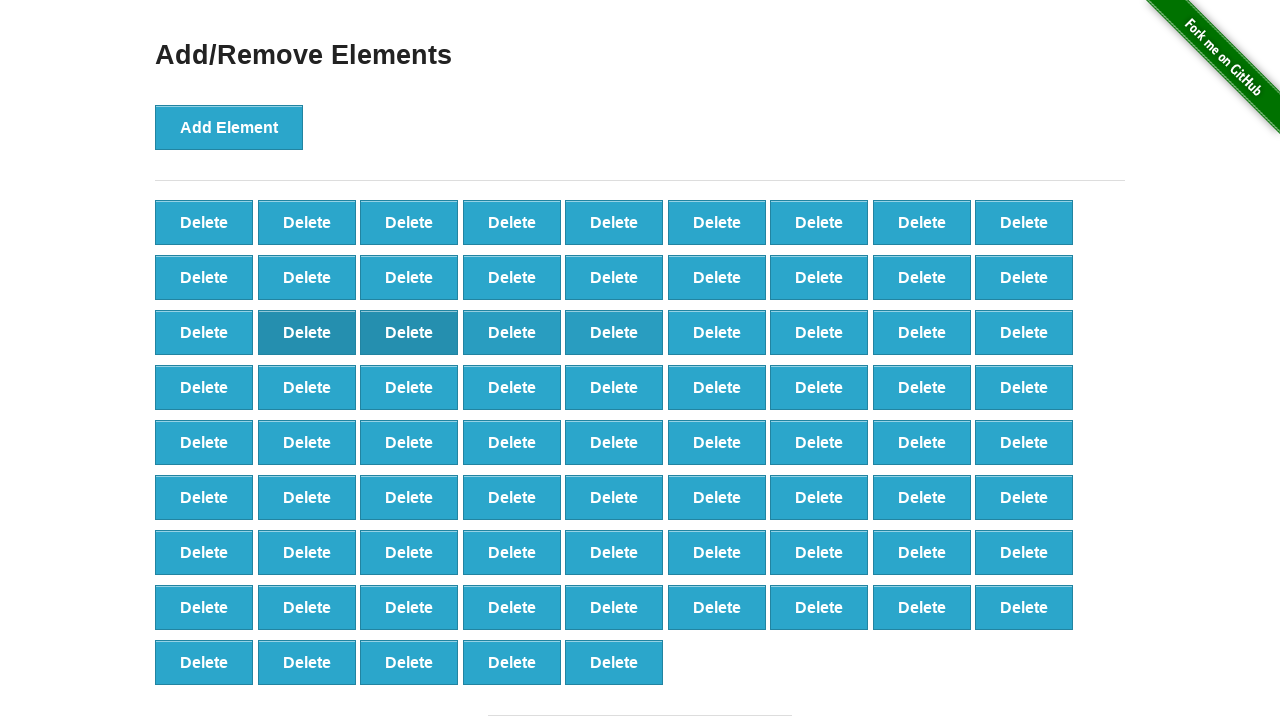

Deleted button (iteration 24/40) at (717, 332) on button[onclick='deleteElement()'] >> nth=23
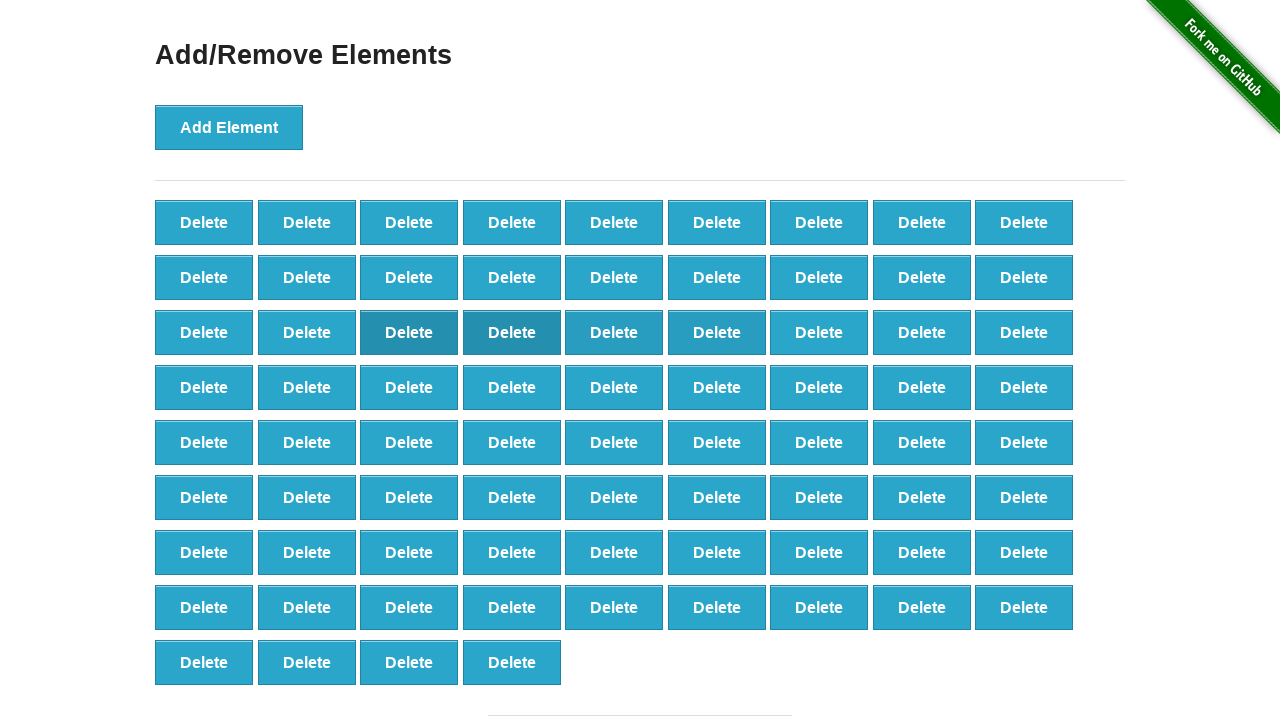

Deleted button (iteration 25/40) at (819, 332) on button[onclick='deleteElement()'] >> nth=24
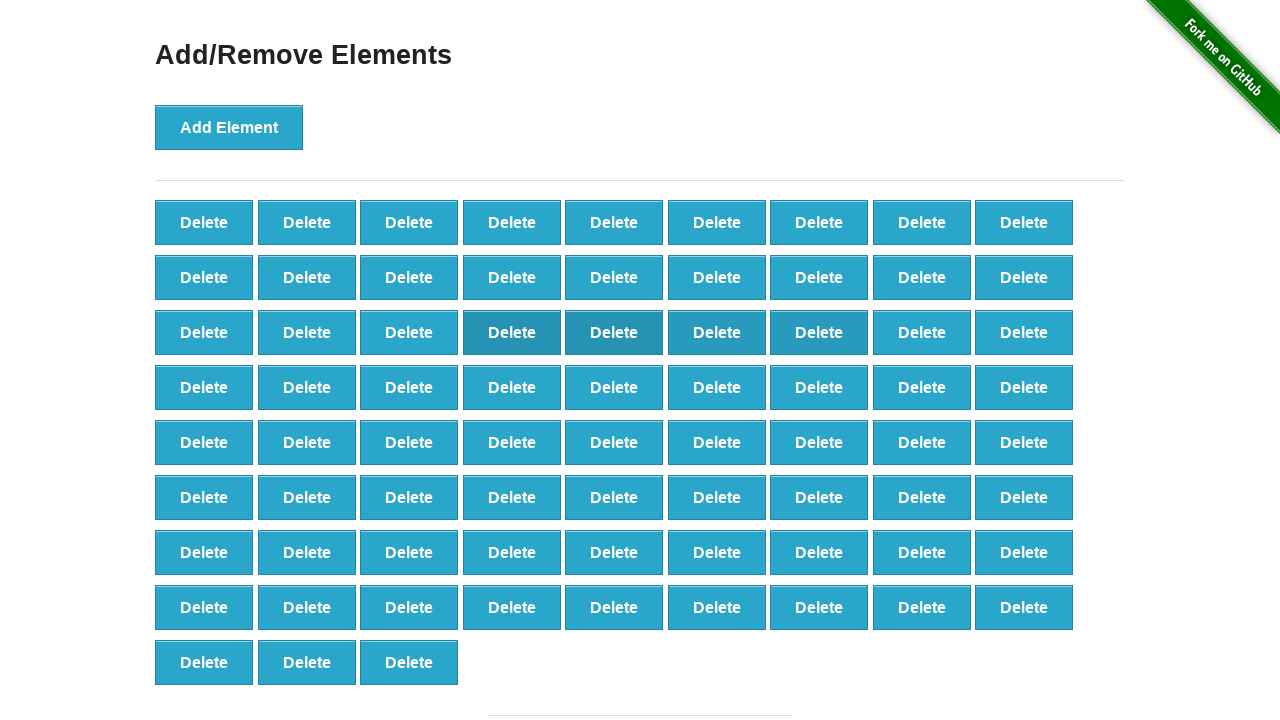

Deleted button (iteration 26/40) at (922, 332) on button[onclick='deleteElement()'] >> nth=25
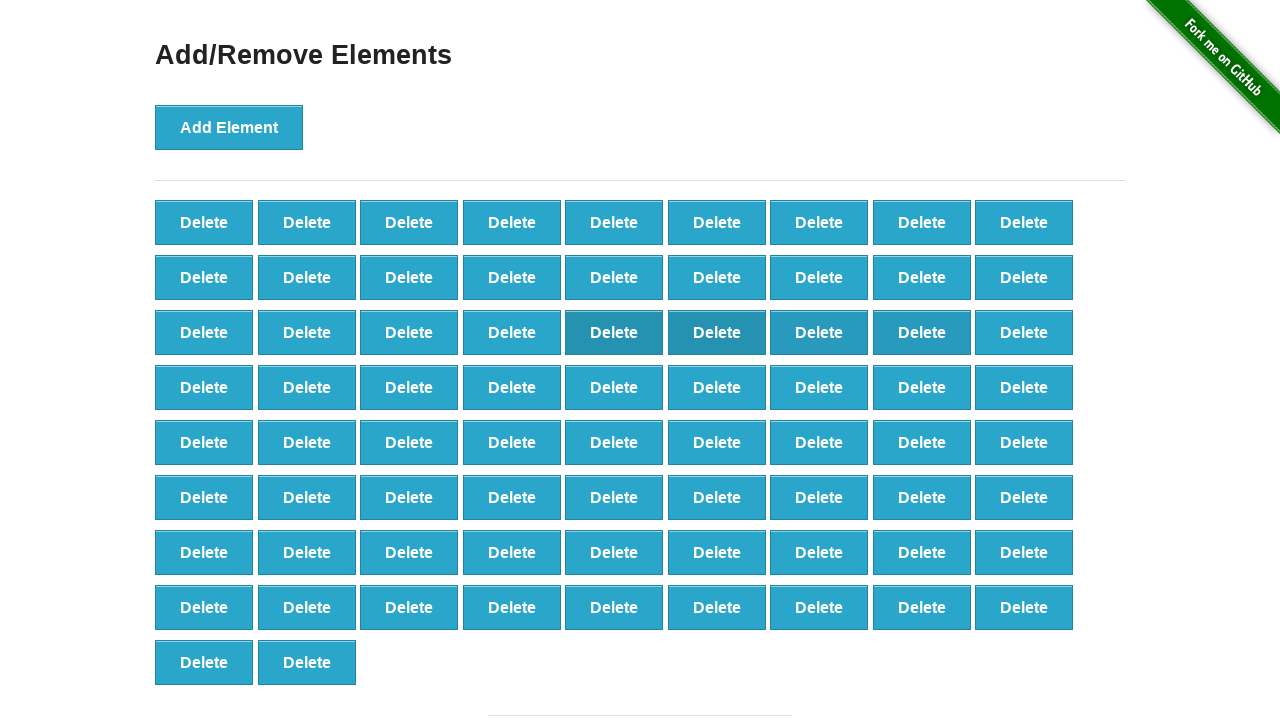

Deleted button (iteration 27/40) at (1024, 332) on button[onclick='deleteElement()'] >> nth=26
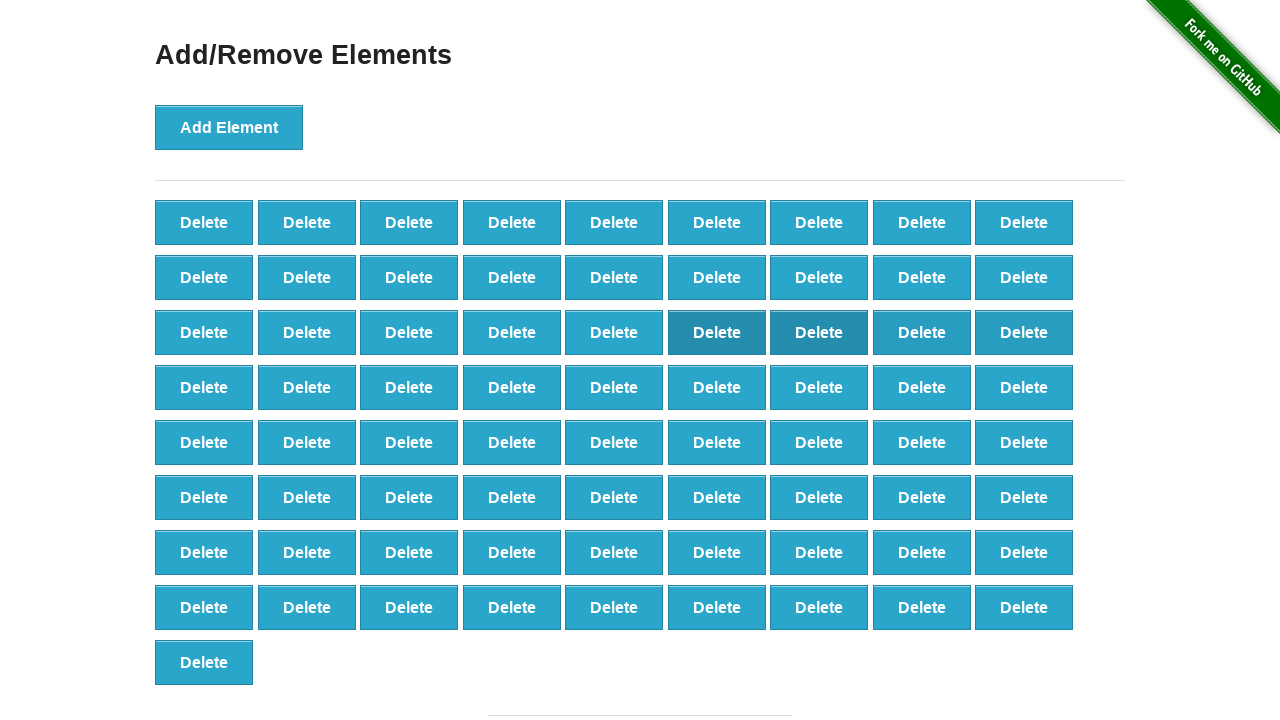

Deleted button (iteration 28/40) at (204, 387) on button[onclick='deleteElement()'] >> nth=27
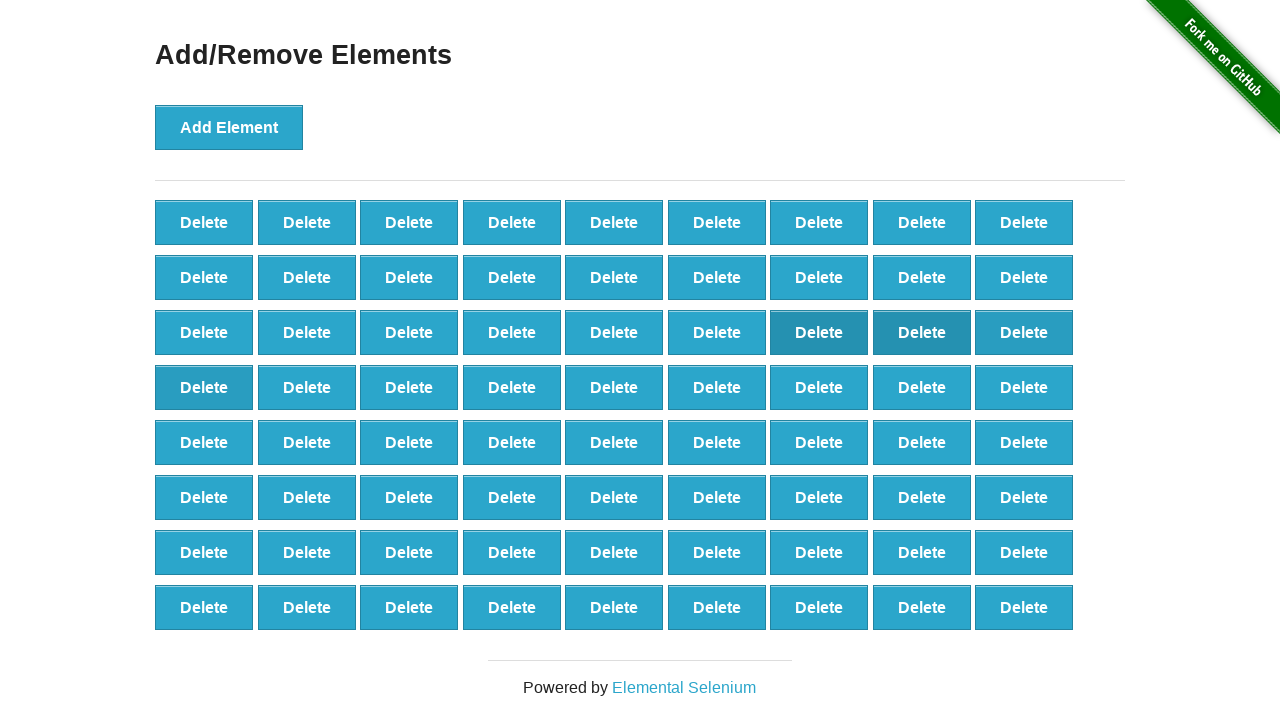

Deleted button (iteration 29/40) at (307, 387) on button[onclick='deleteElement()'] >> nth=28
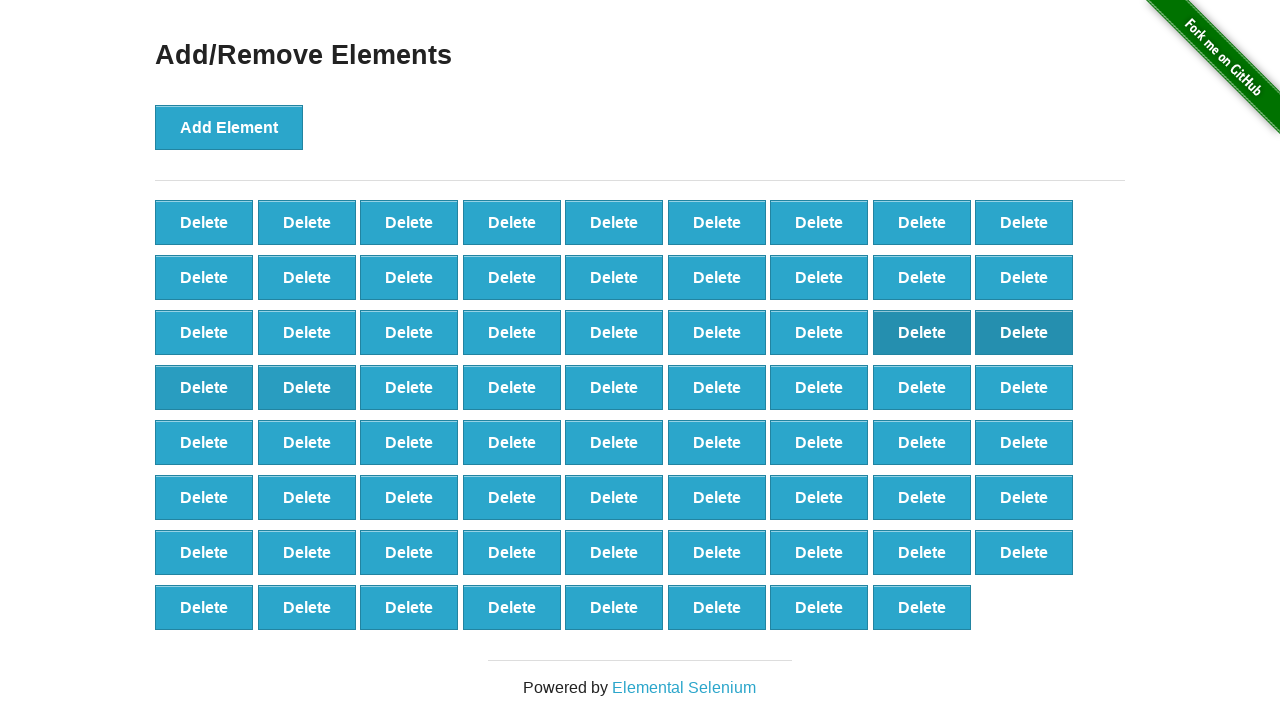

Deleted button (iteration 30/40) at (409, 387) on button[onclick='deleteElement()'] >> nth=29
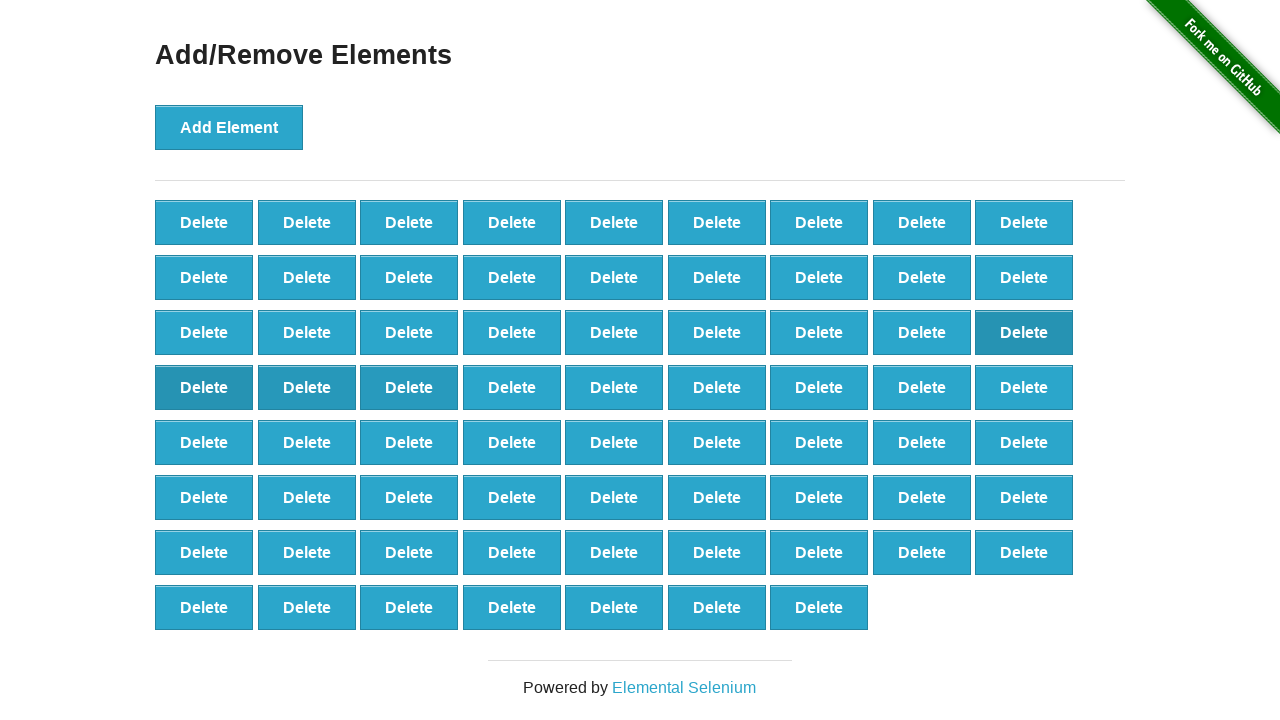

Deleted button (iteration 31/40) at (512, 387) on button[onclick='deleteElement()'] >> nth=30
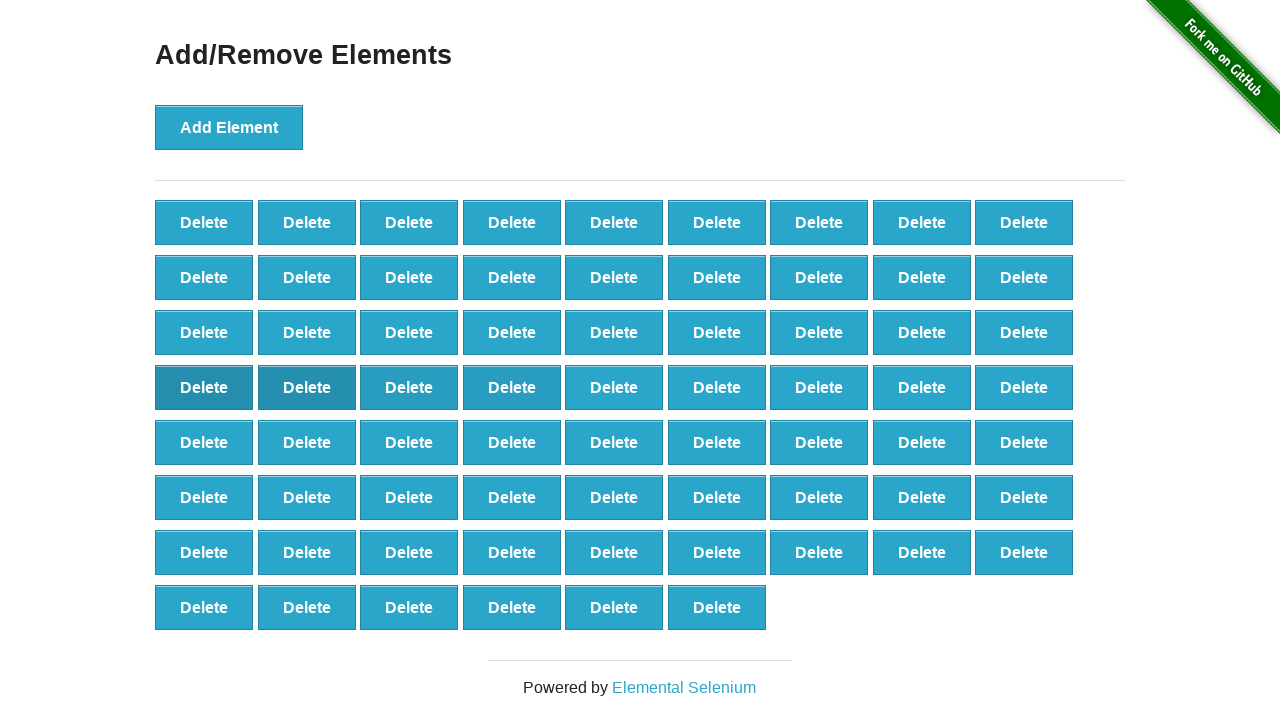

Deleted button (iteration 32/40) at (614, 387) on button[onclick='deleteElement()'] >> nth=31
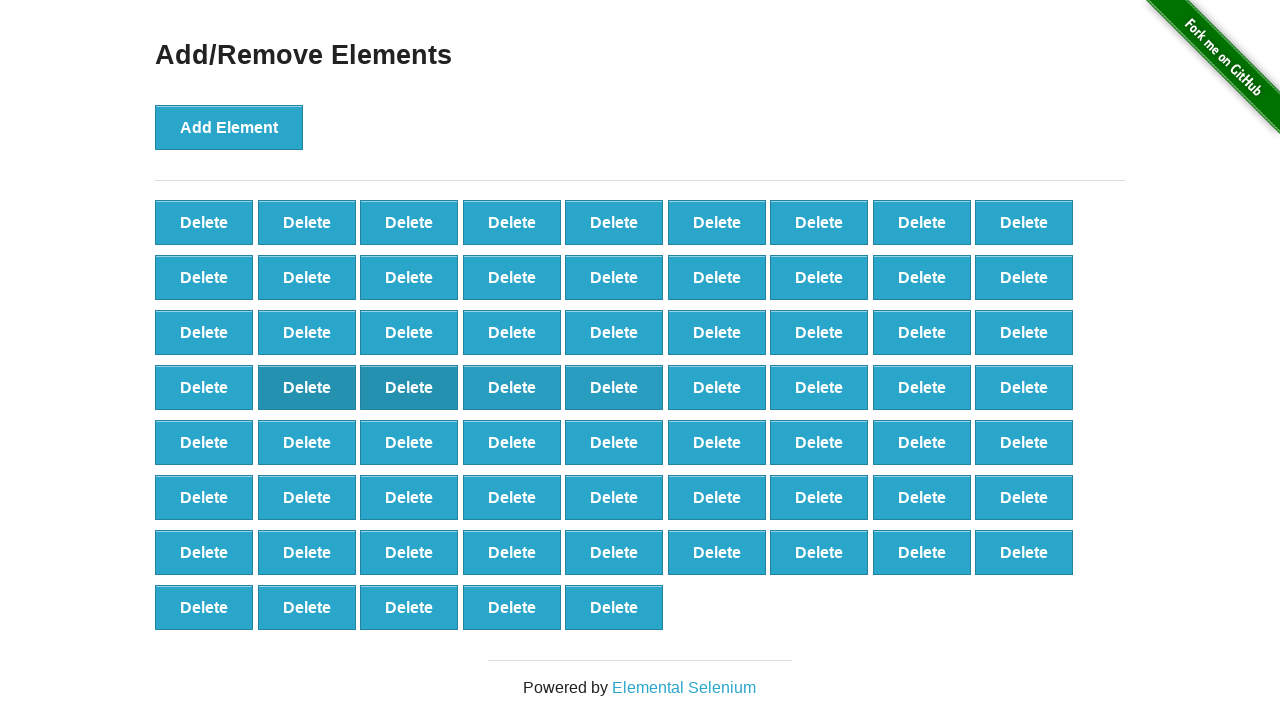

Deleted button (iteration 33/40) at (717, 387) on button[onclick='deleteElement()'] >> nth=32
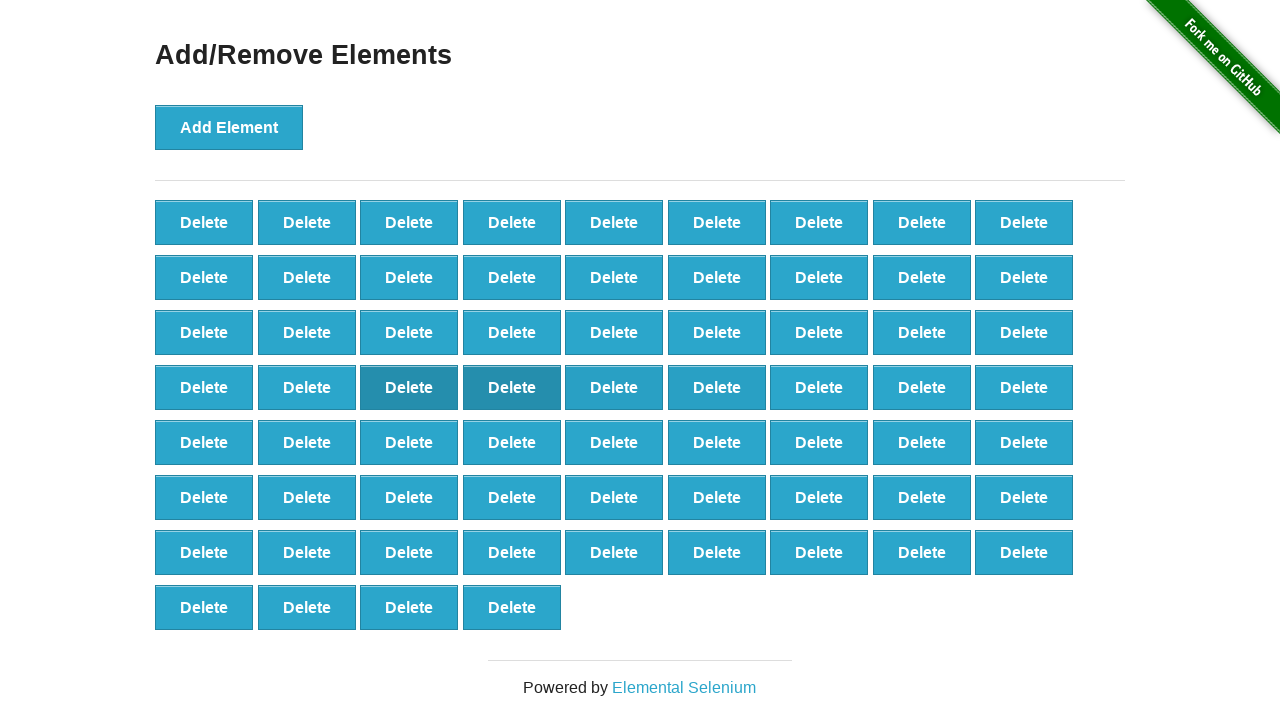

Deleted button (iteration 34/40) at (819, 387) on button[onclick='deleteElement()'] >> nth=33
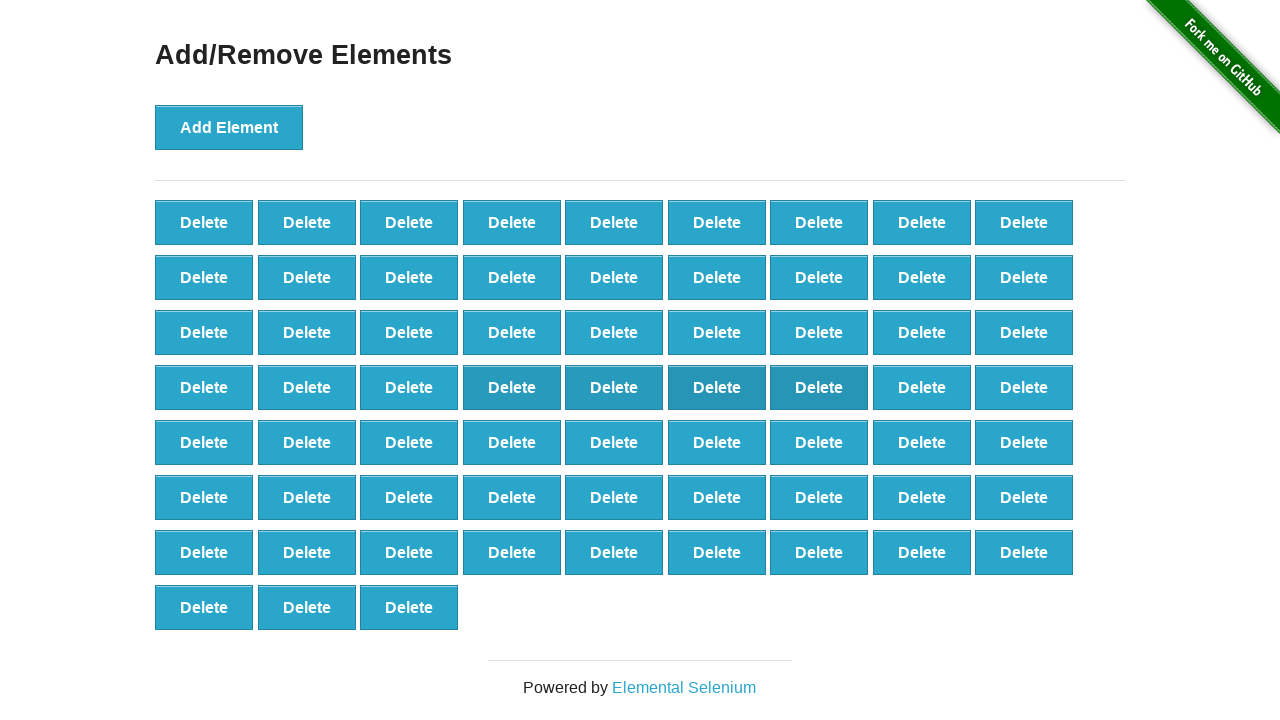

Deleted button (iteration 35/40) at (922, 387) on button[onclick='deleteElement()'] >> nth=34
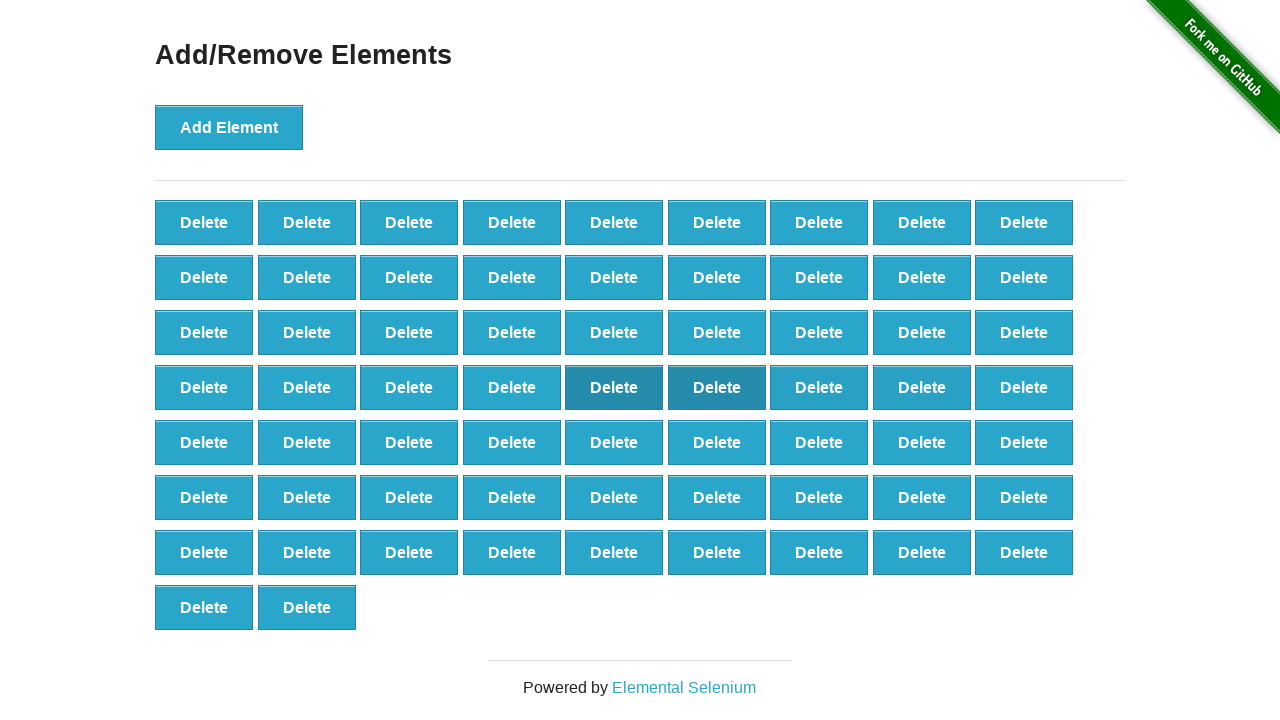

Deleted button (iteration 36/40) at (1024, 387) on button[onclick='deleteElement()'] >> nth=35
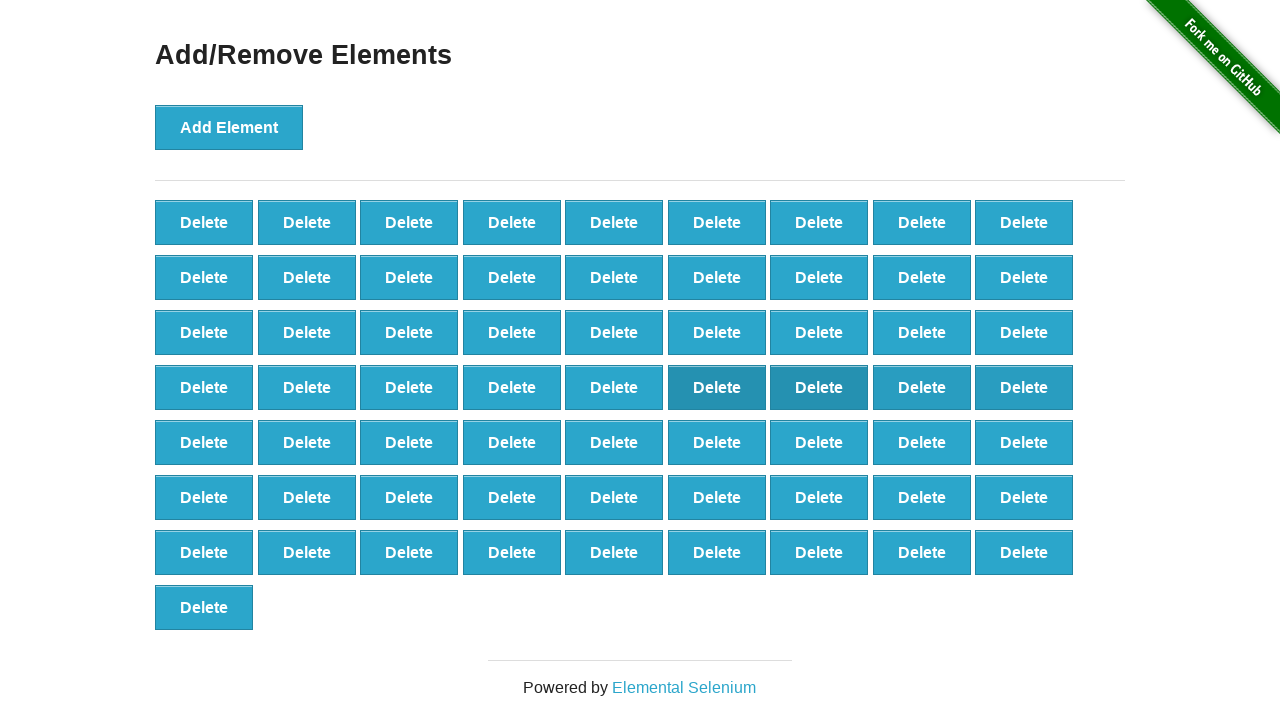

Deleted button (iteration 37/40) at (204, 442) on button[onclick='deleteElement()'] >> nth=36
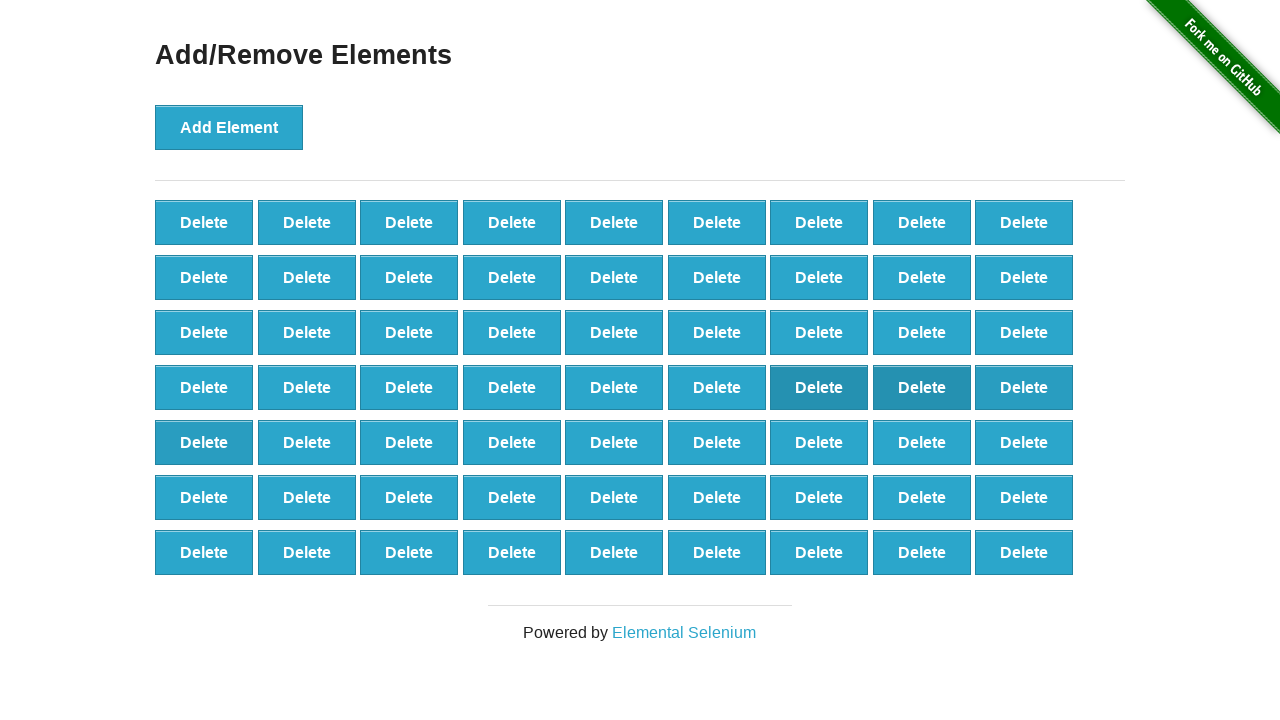

Deleted button (iteration 38/40) at (307, 442) on button[onclick='deleteElement()'] >> nth=37
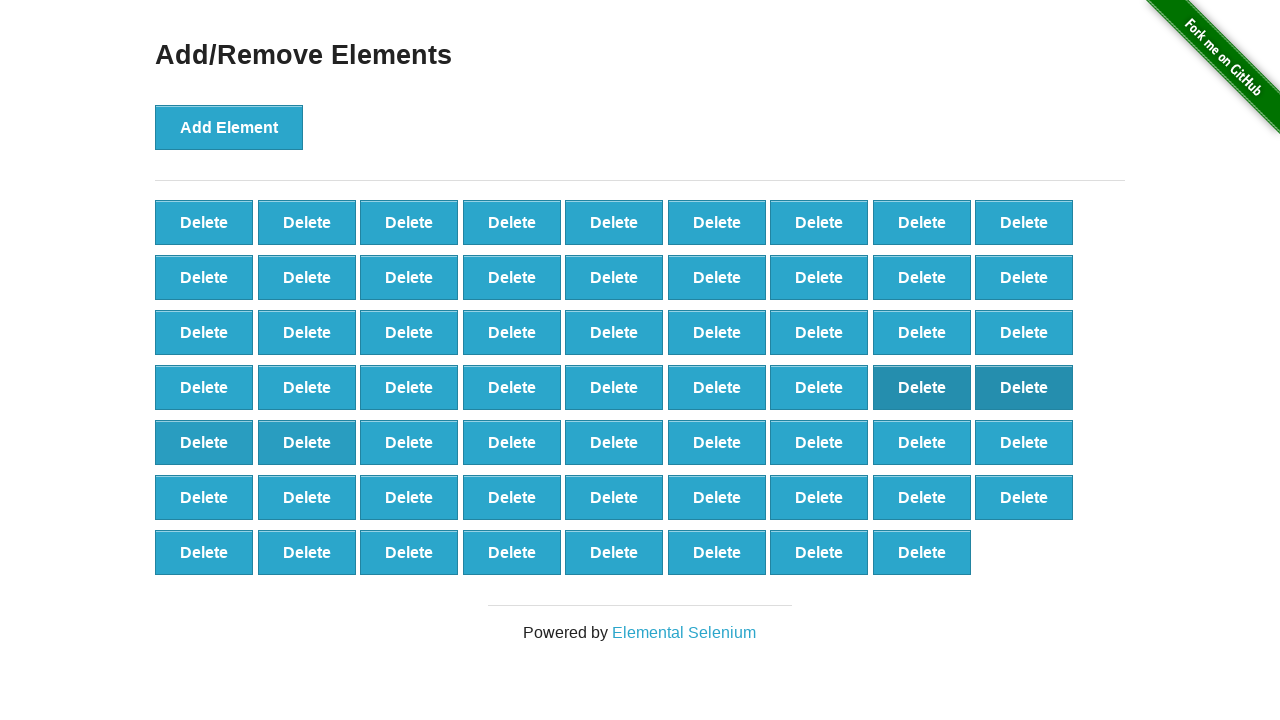

Deleted button (iteration 39/40) at (409, 442) on button[onclick='deleteElement()'] >> nth=38
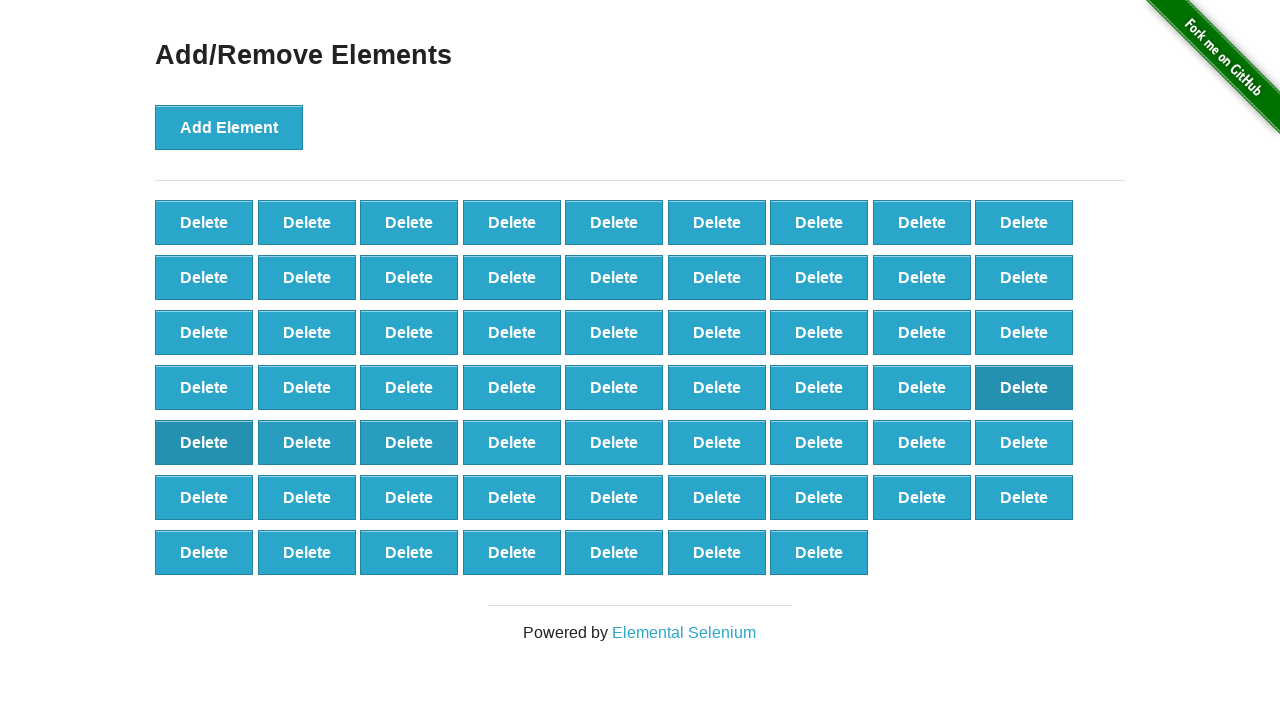

Deleted button (iteration 40/40) at (512, 442) on button[onclick='deleteElement()'] >> nth=39
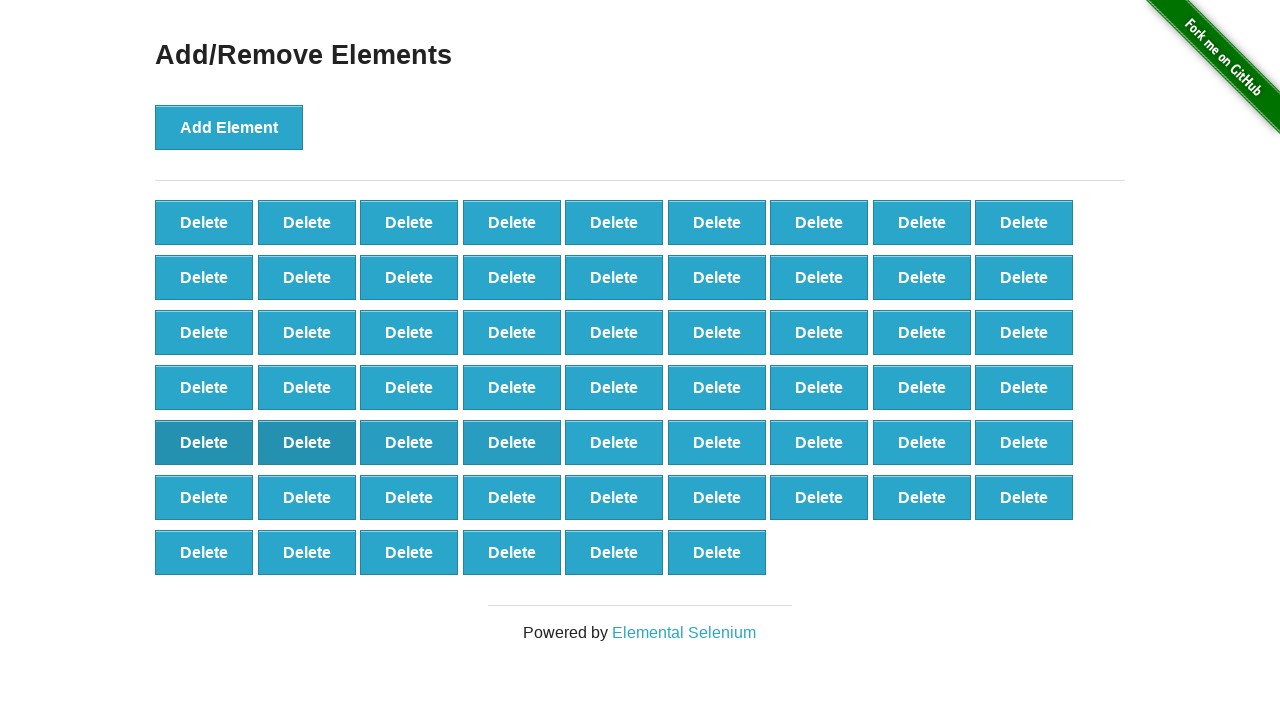

Final count of delete buttons: 60
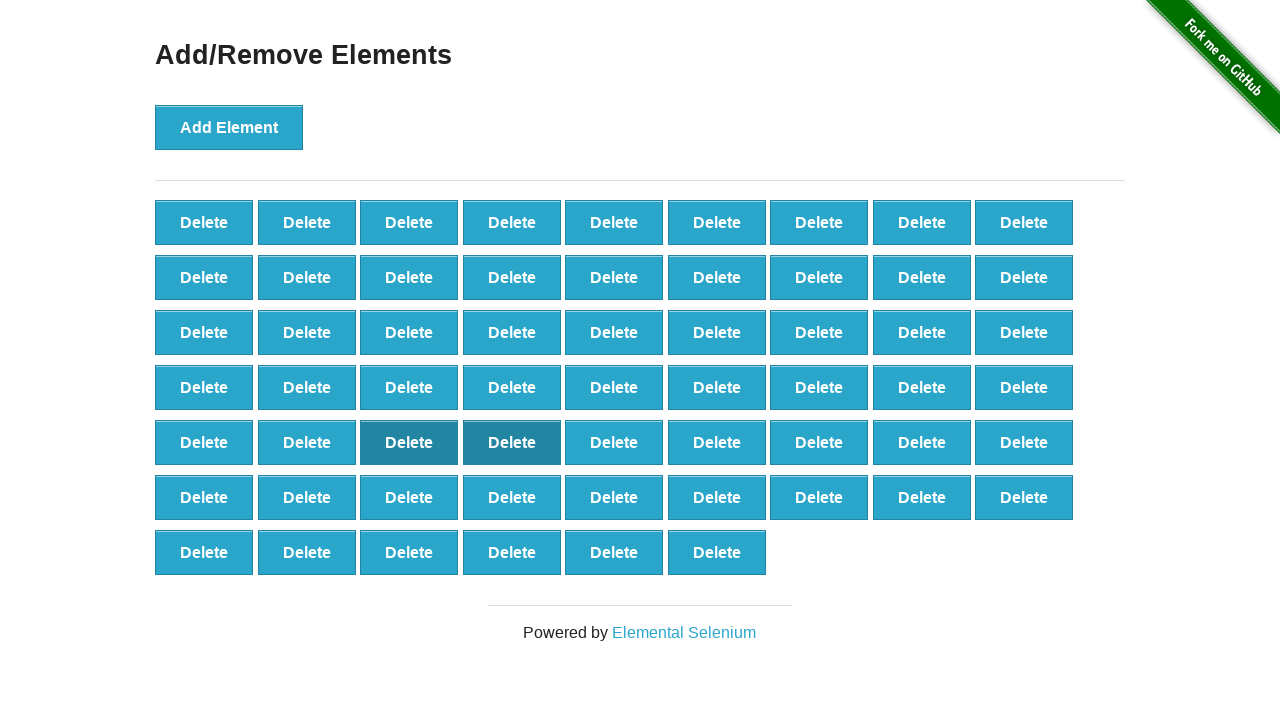

Assertion passed: 100 - 40 = 60 (correct number of buttons remain)
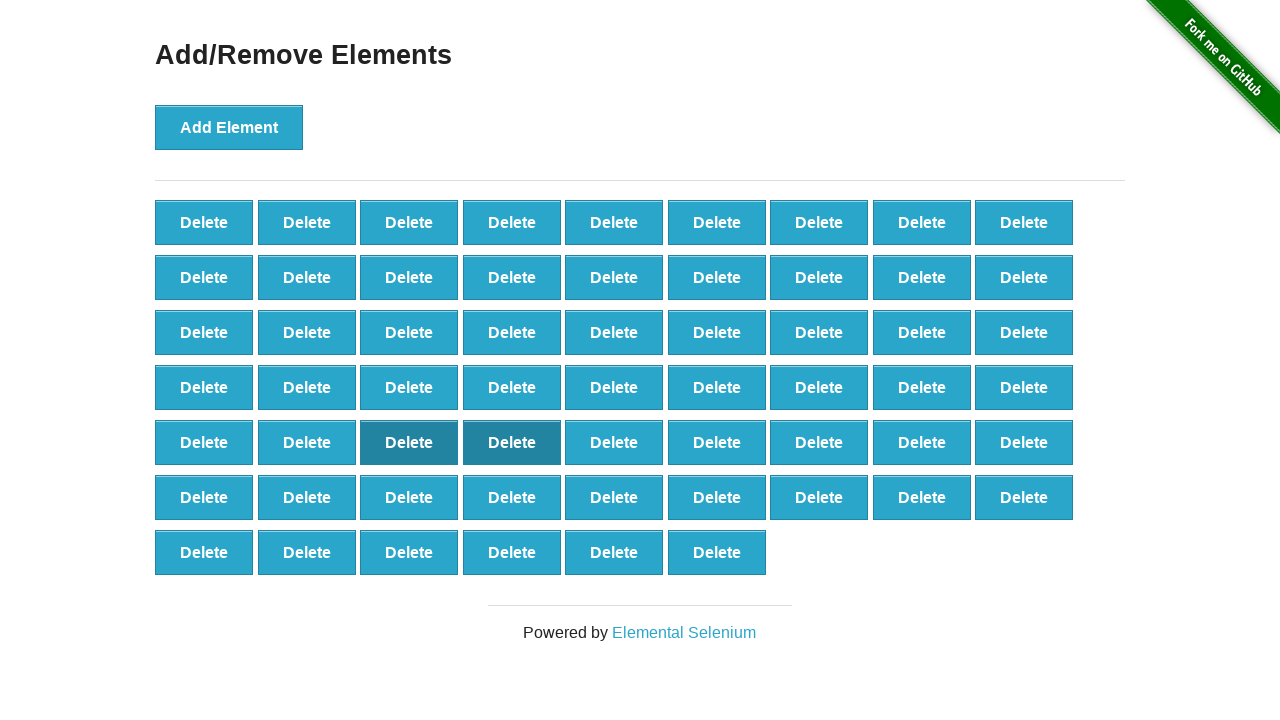

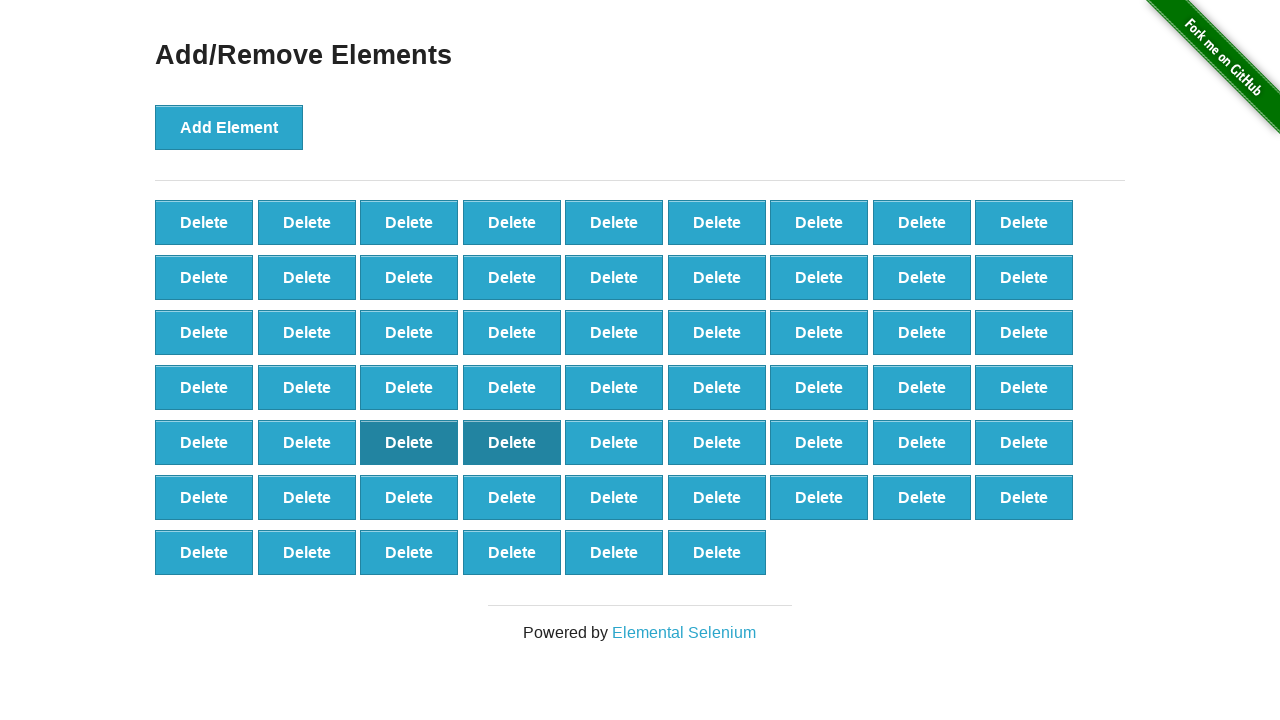